Tests that no links on the pages have empty href values (just "#").

Starting URL: https://ntig-uppsala.github.io/Frisor-Saxe/index-fi.html

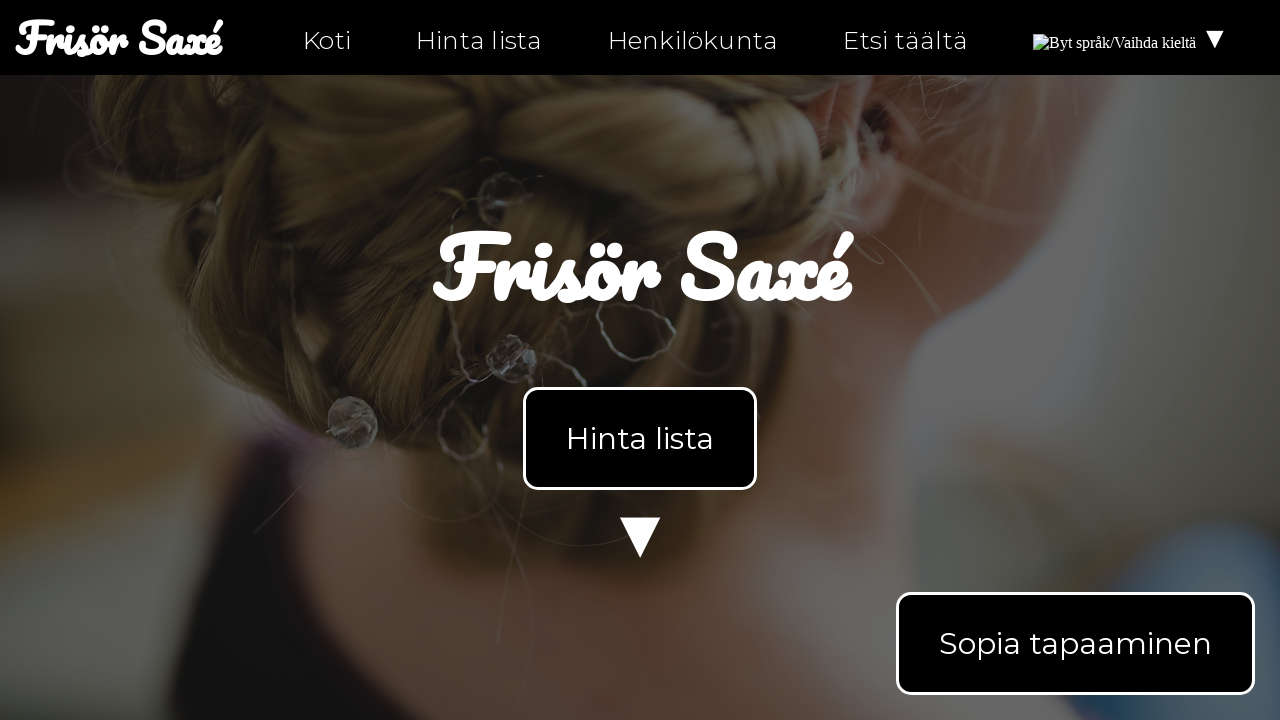

Waited for links to load on index-fi.html
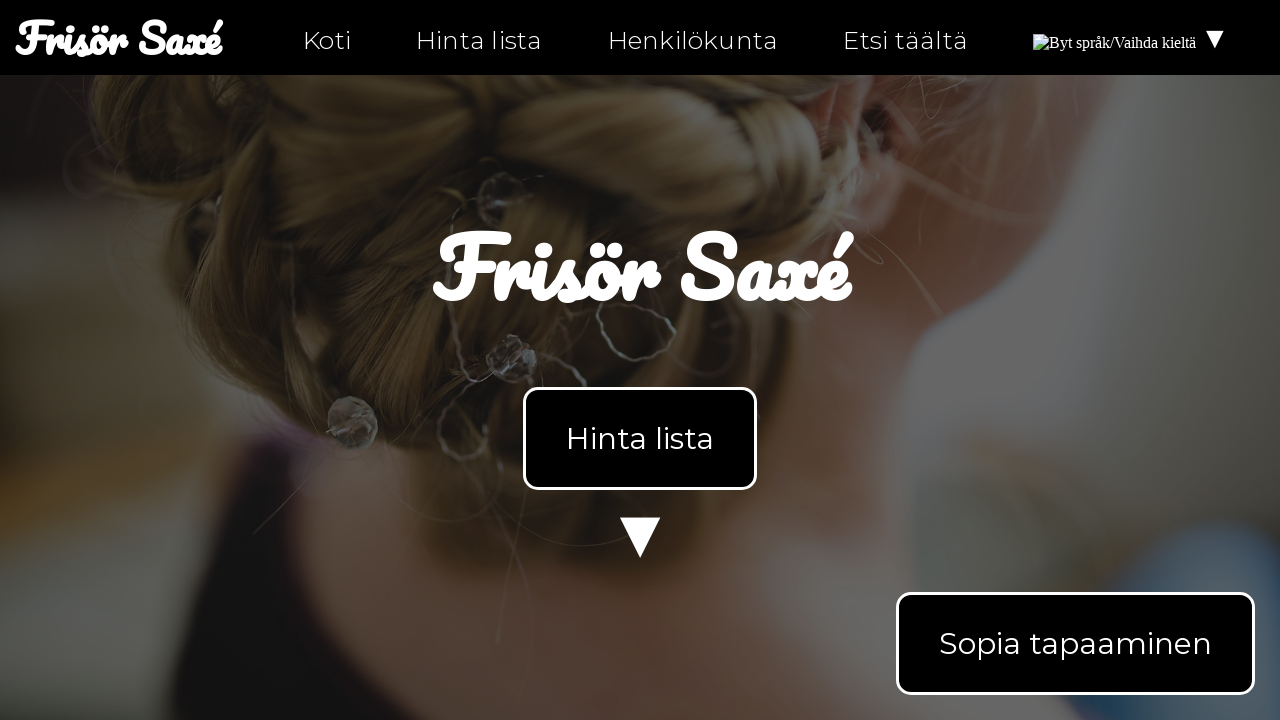

Retrieved all links from the page
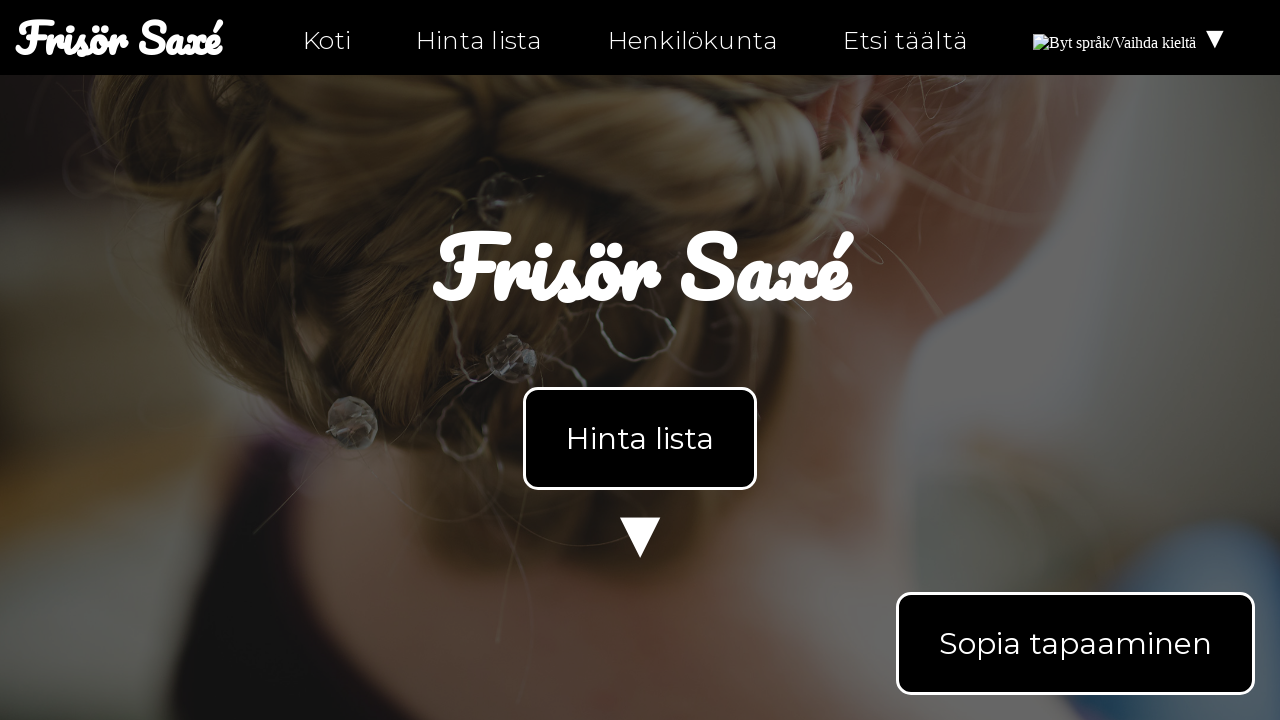

Checked link href attribute: index-fi.html
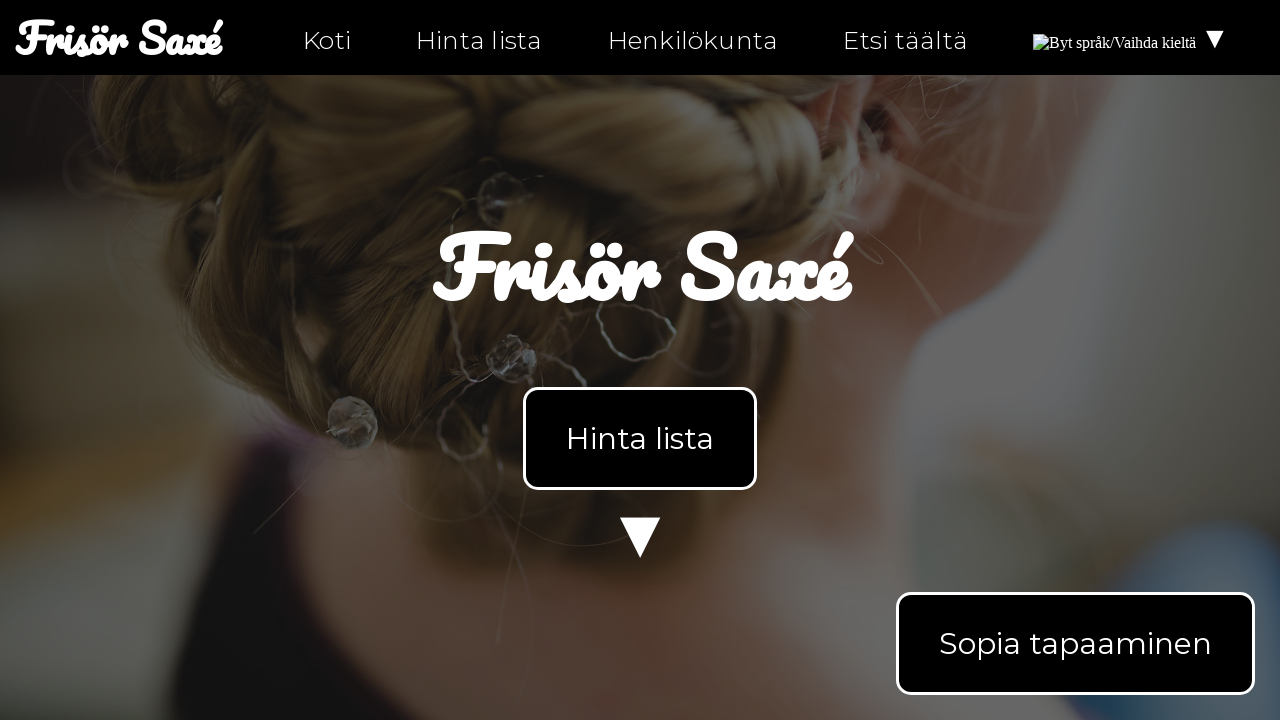

Assertion passed: link is not empty
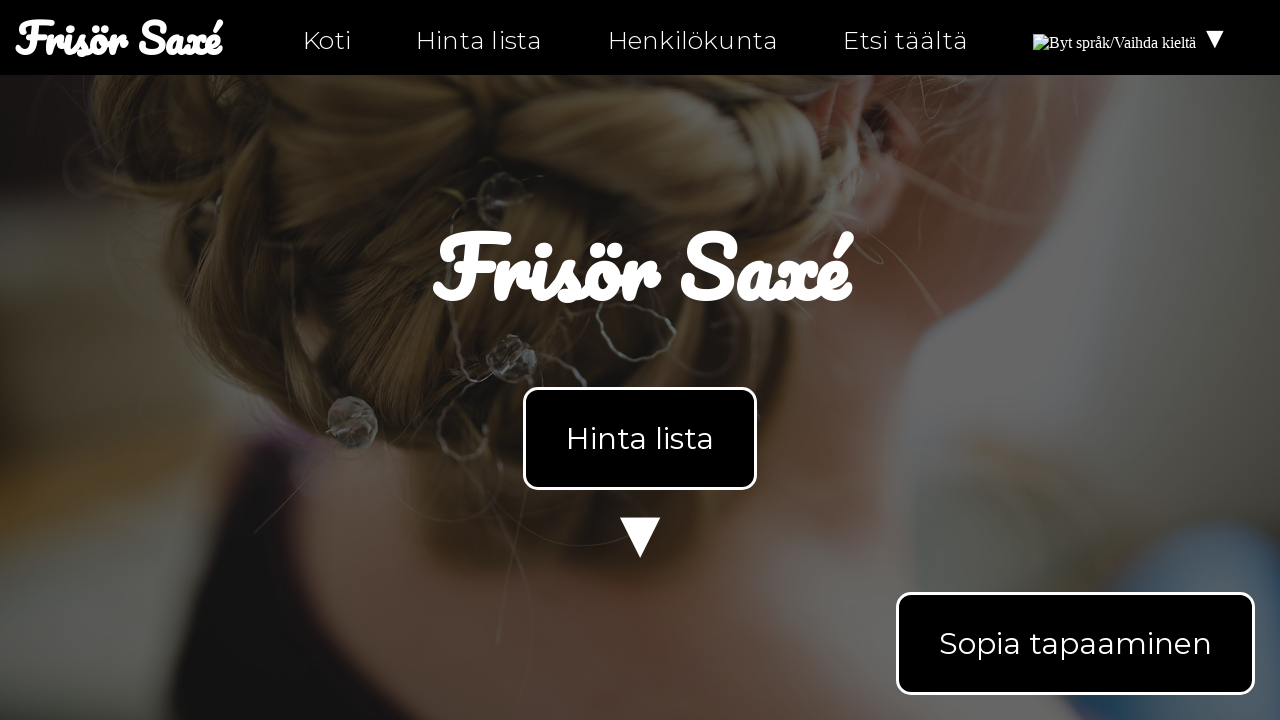

Checked link href attribute: index-fi.html
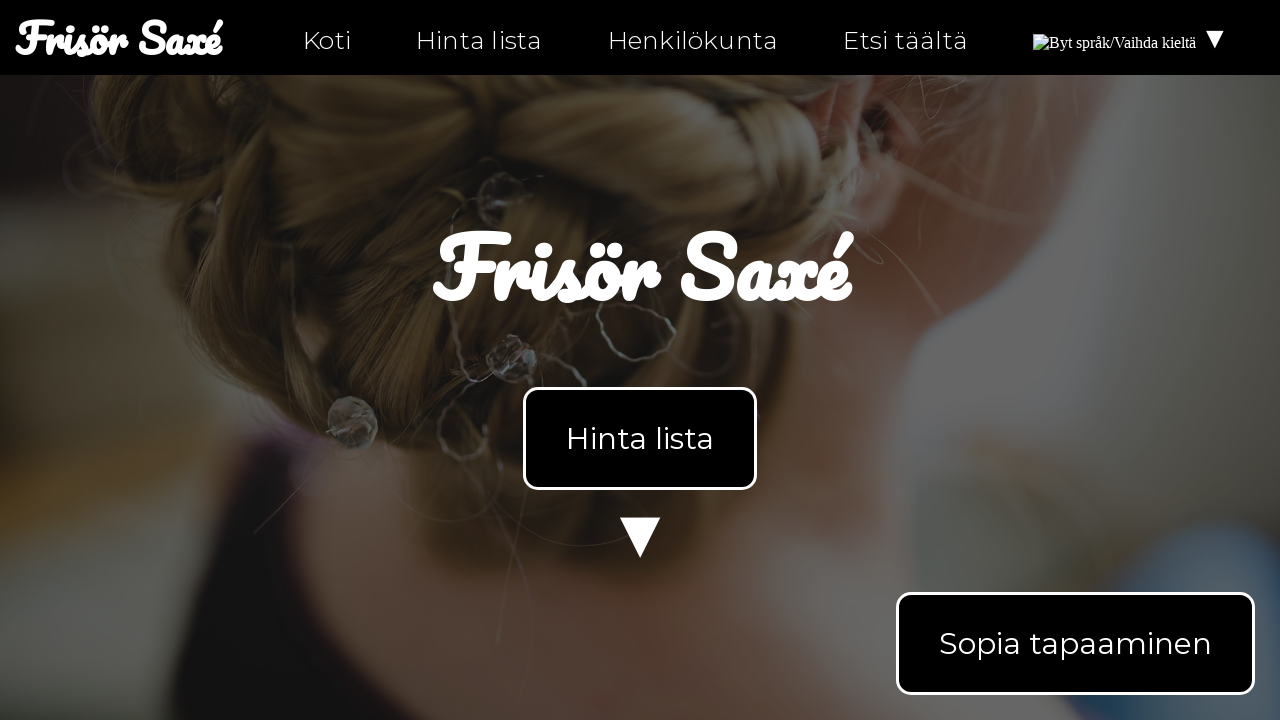

Assertion passed: link is not empty
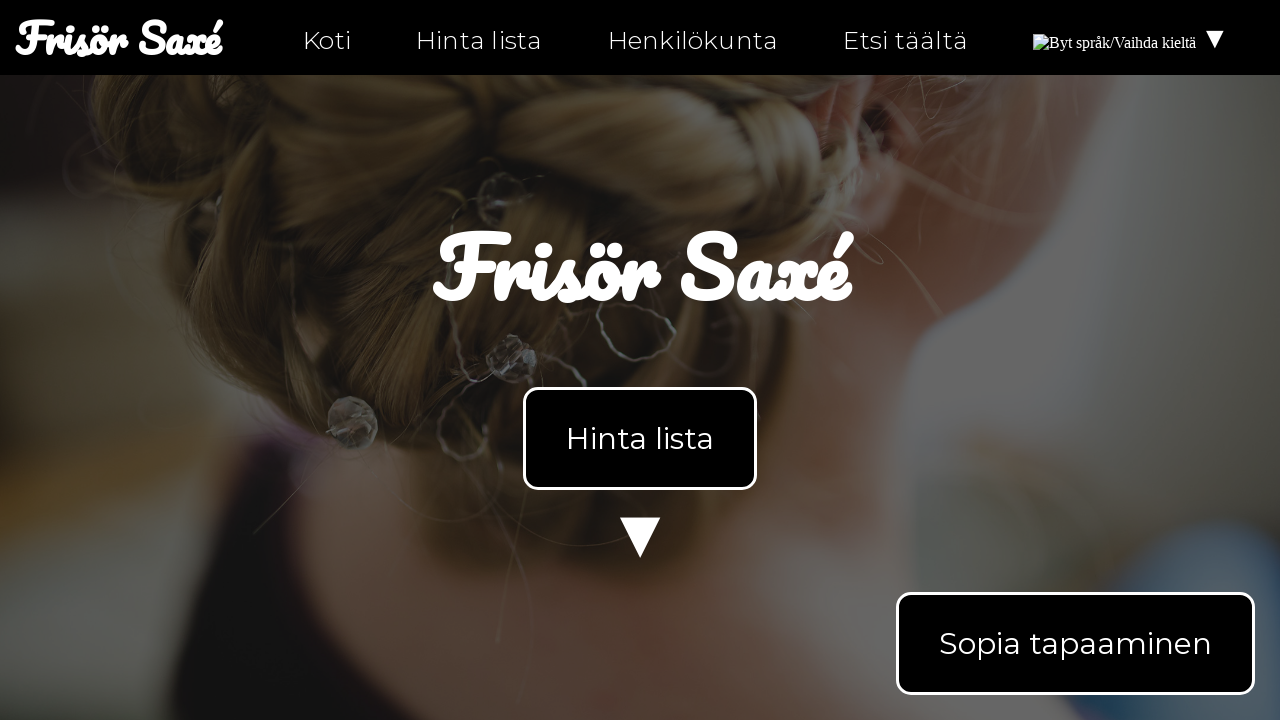

Checked link href attribute: index-fi.html#products
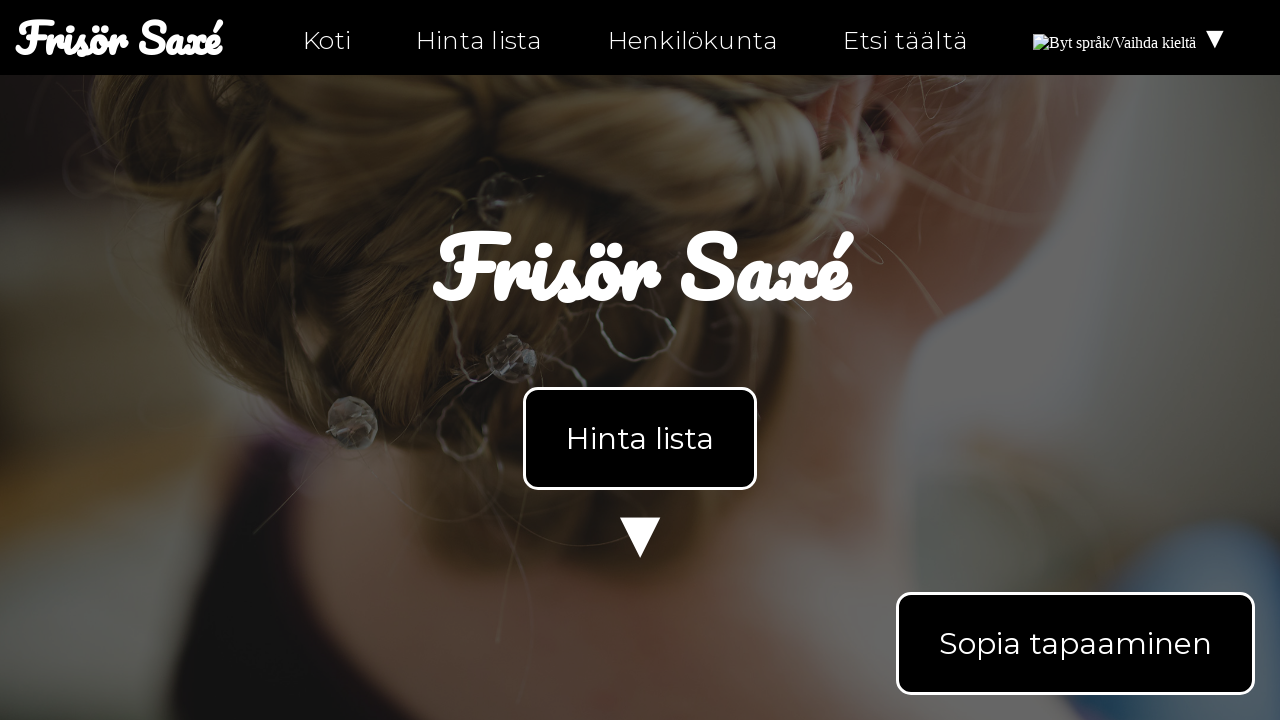

Assertion passed: link is not empty
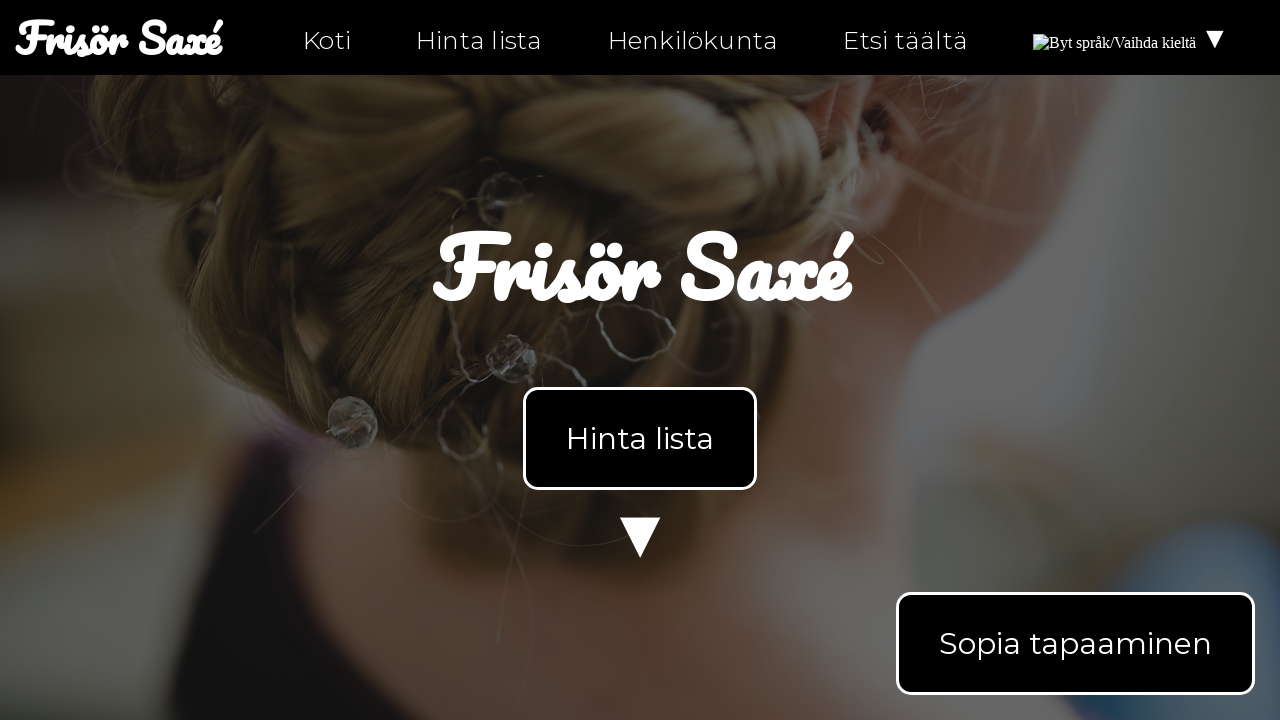

Checked link href attribute: personal-fi.html
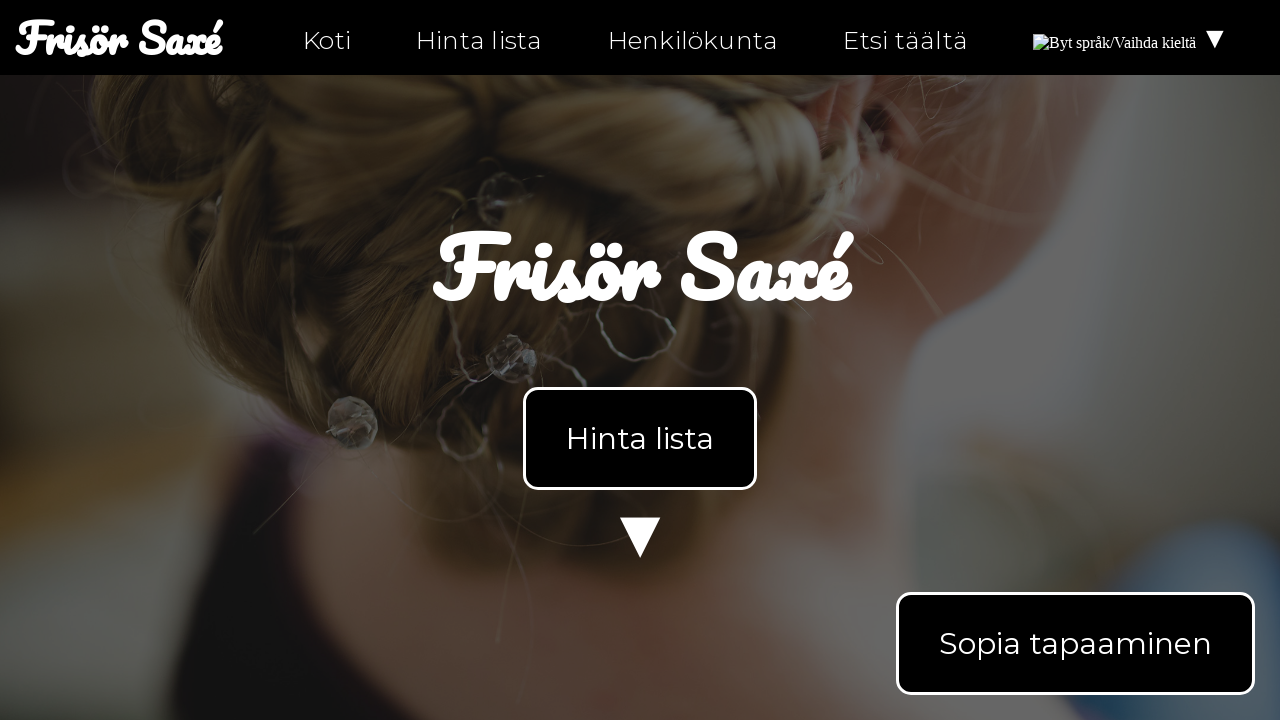

Assertion passed: link is not empty
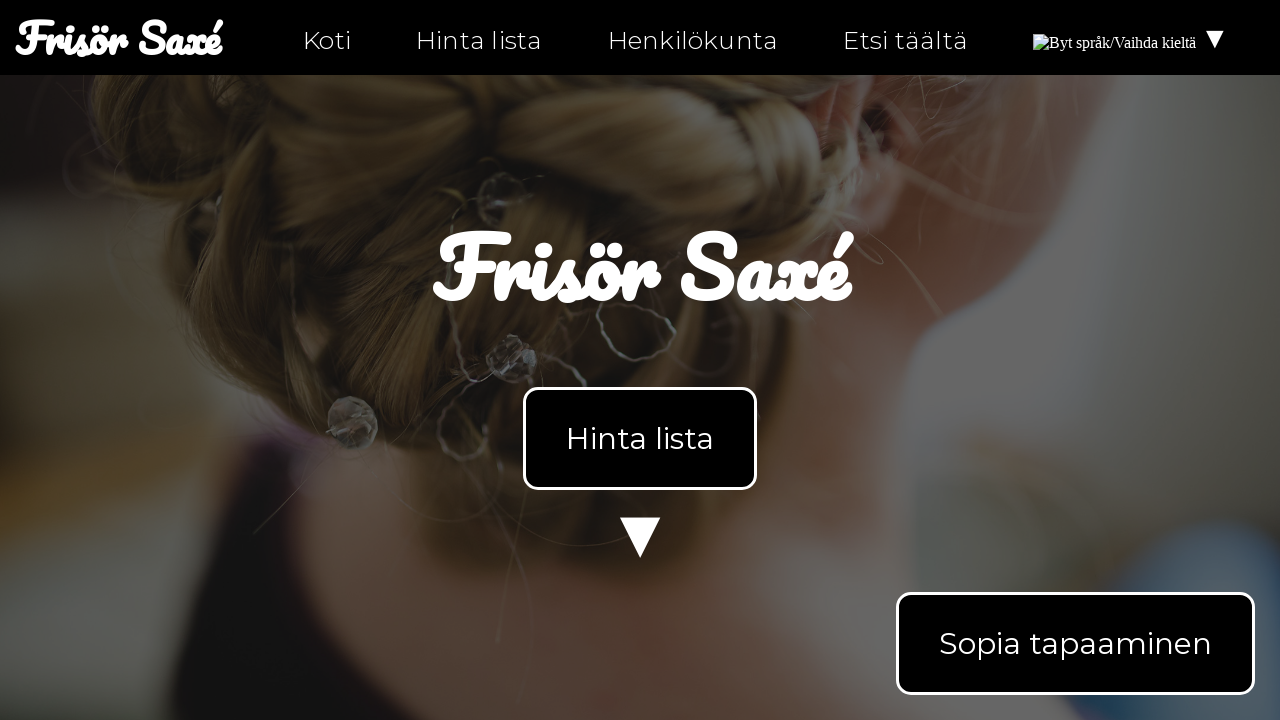

Checked link href attribute: hitta-hit-fi.html
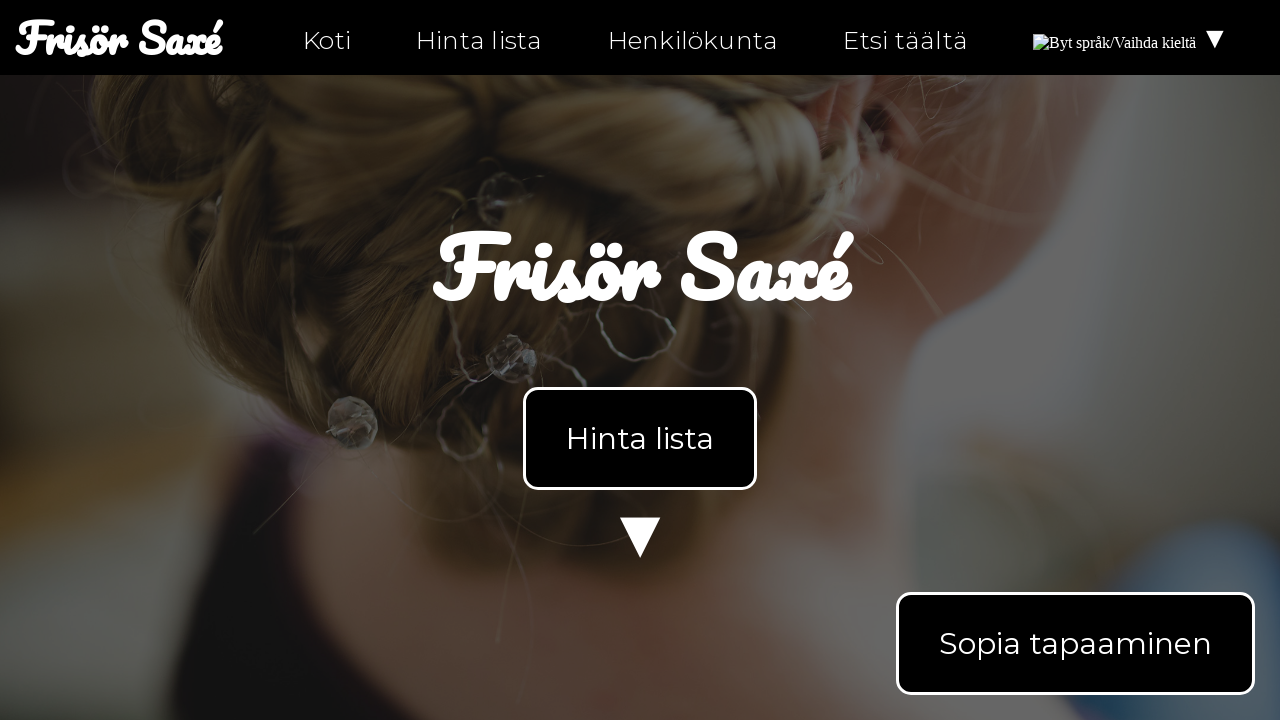

Assertion passed: link is not empty
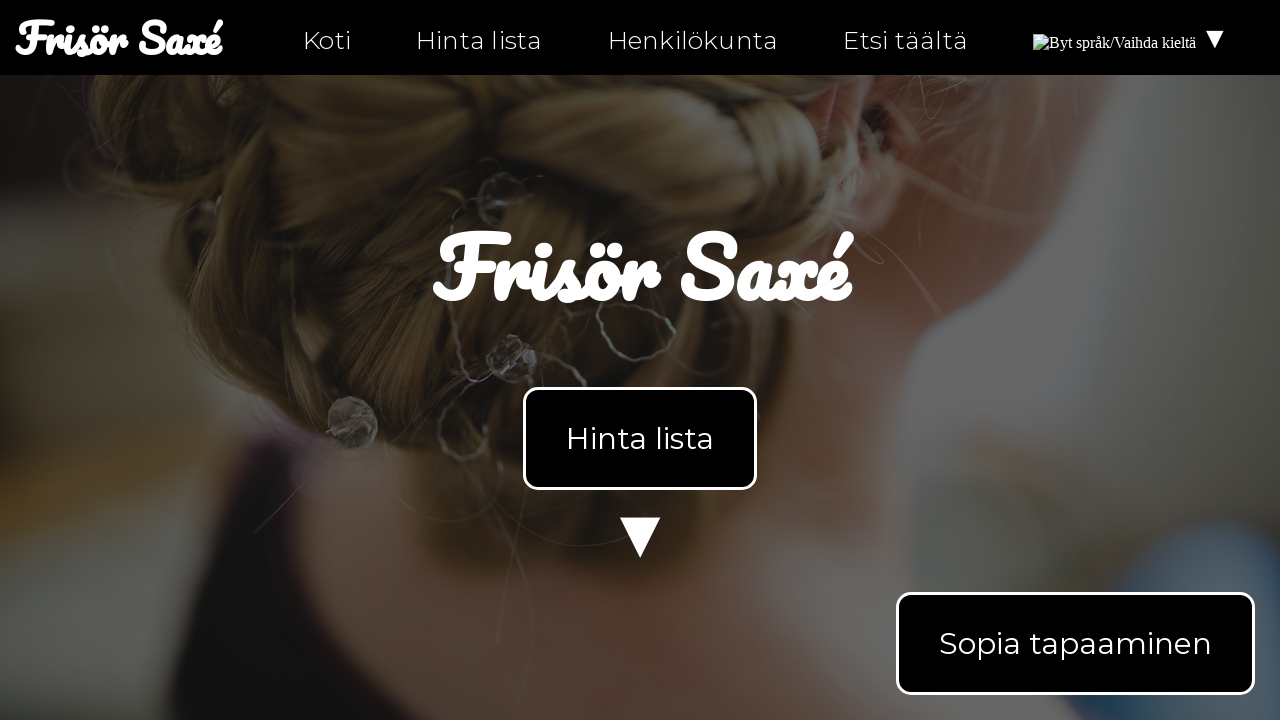

Checked link href attribute: index.html
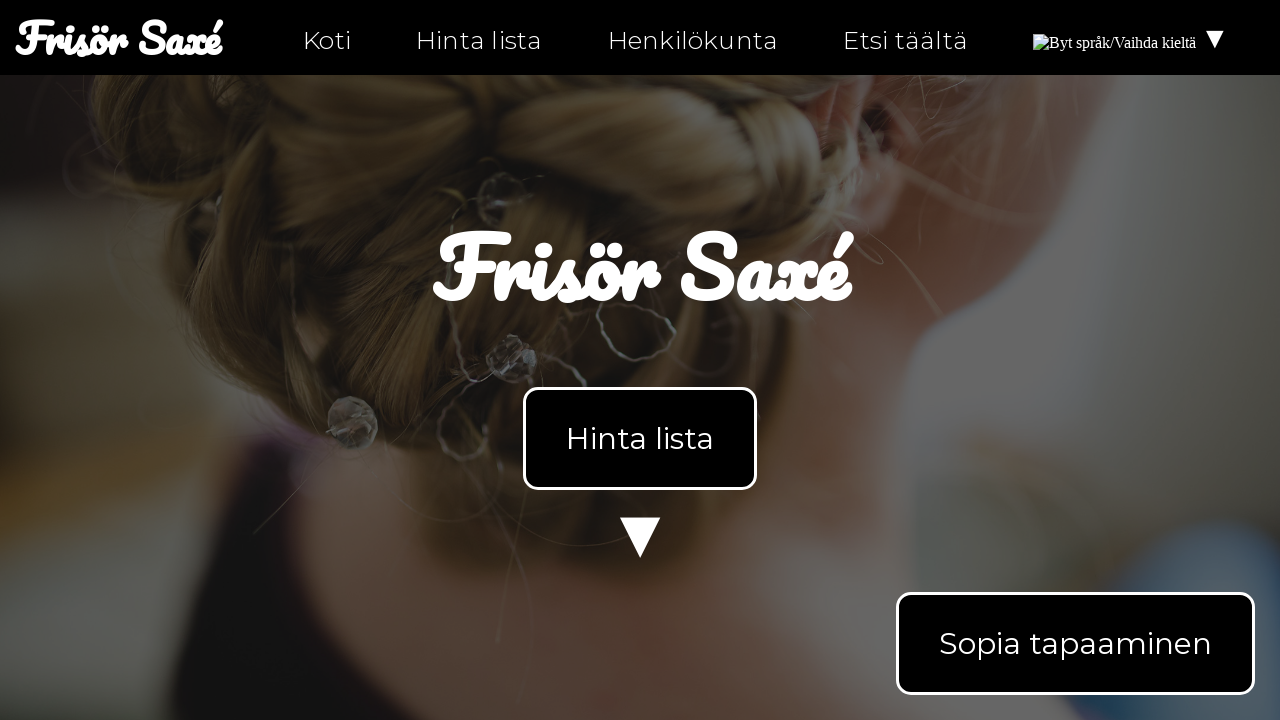

Assertion passed: link is not empty
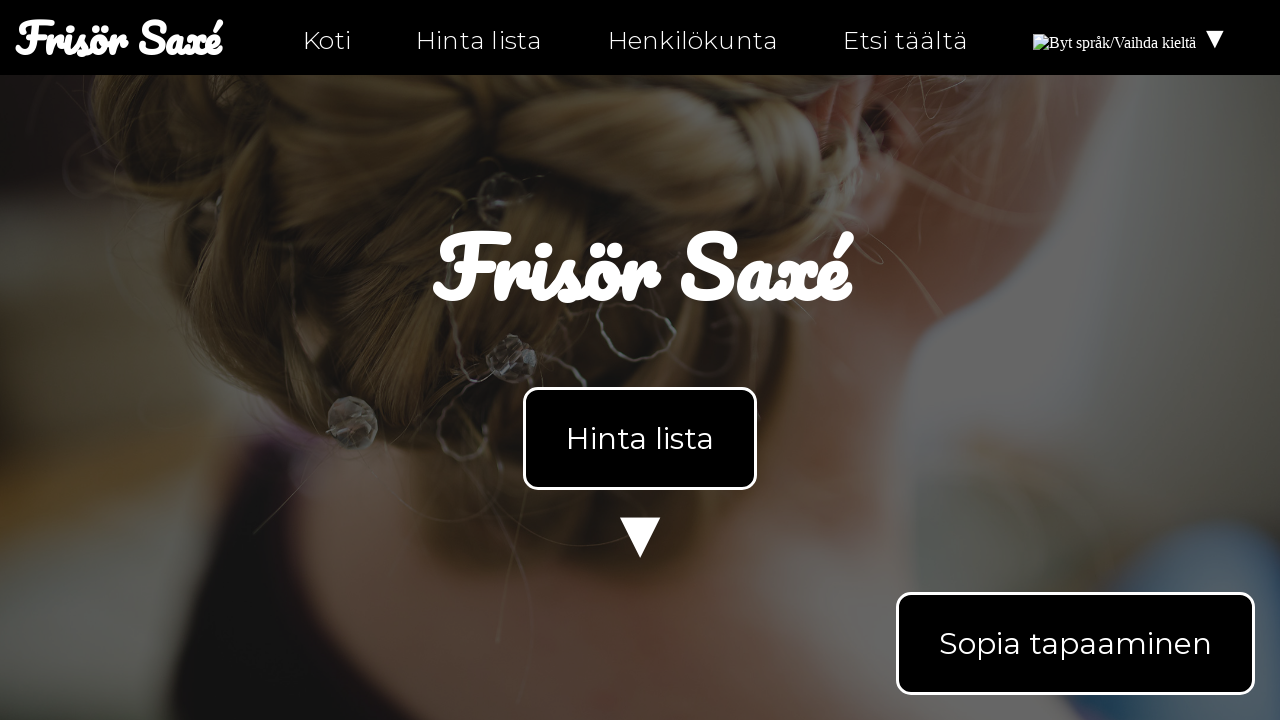

Checked link href attribute: index-fi.html
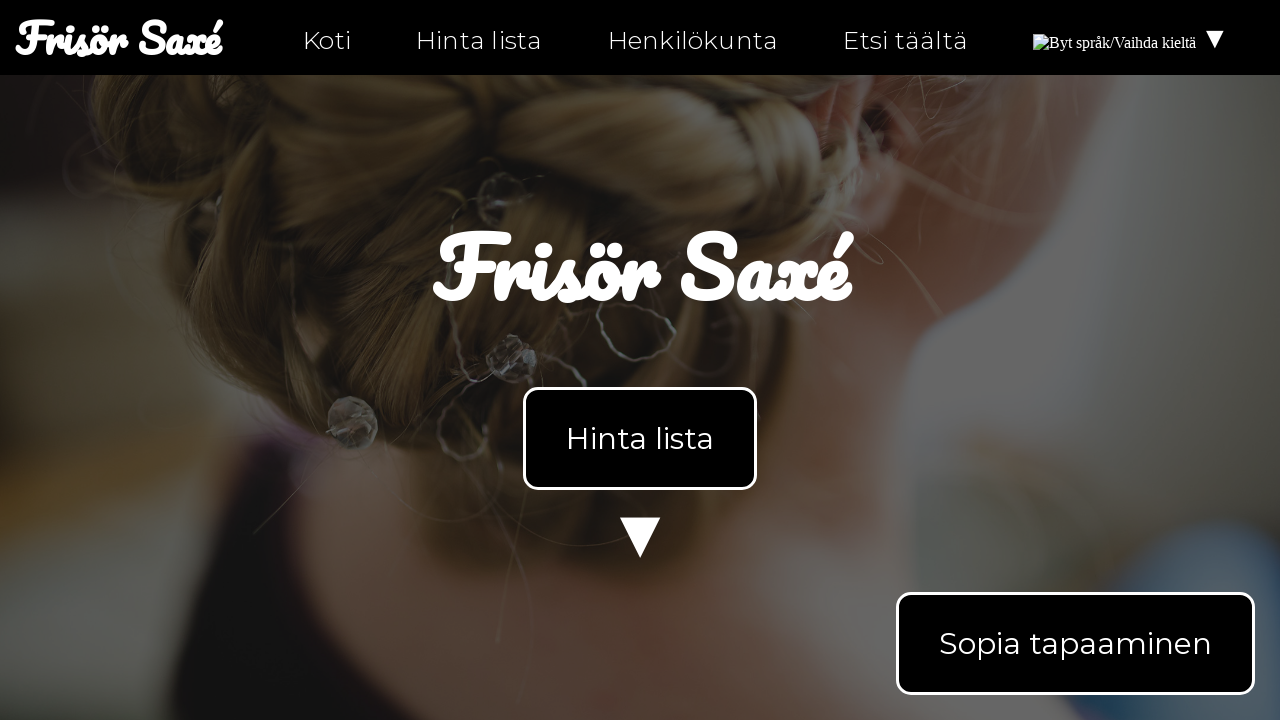

Assertion passed: link is not empty
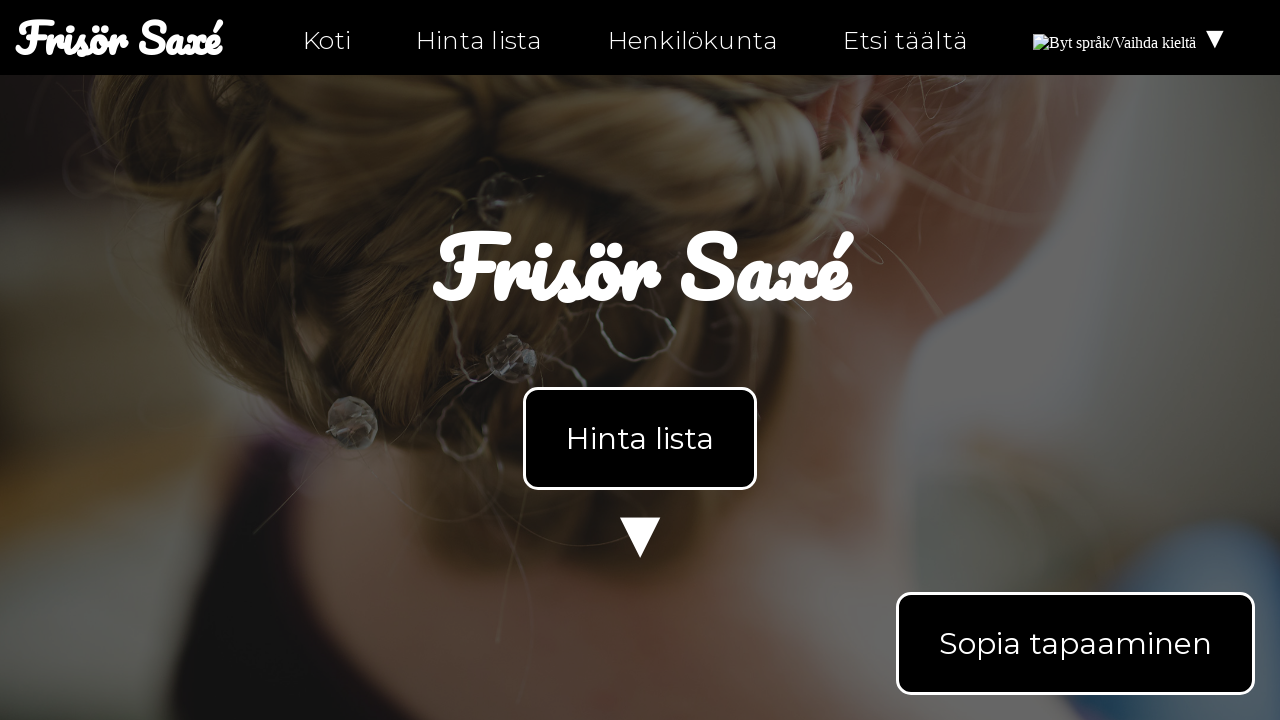

Checked link href attribute: #products
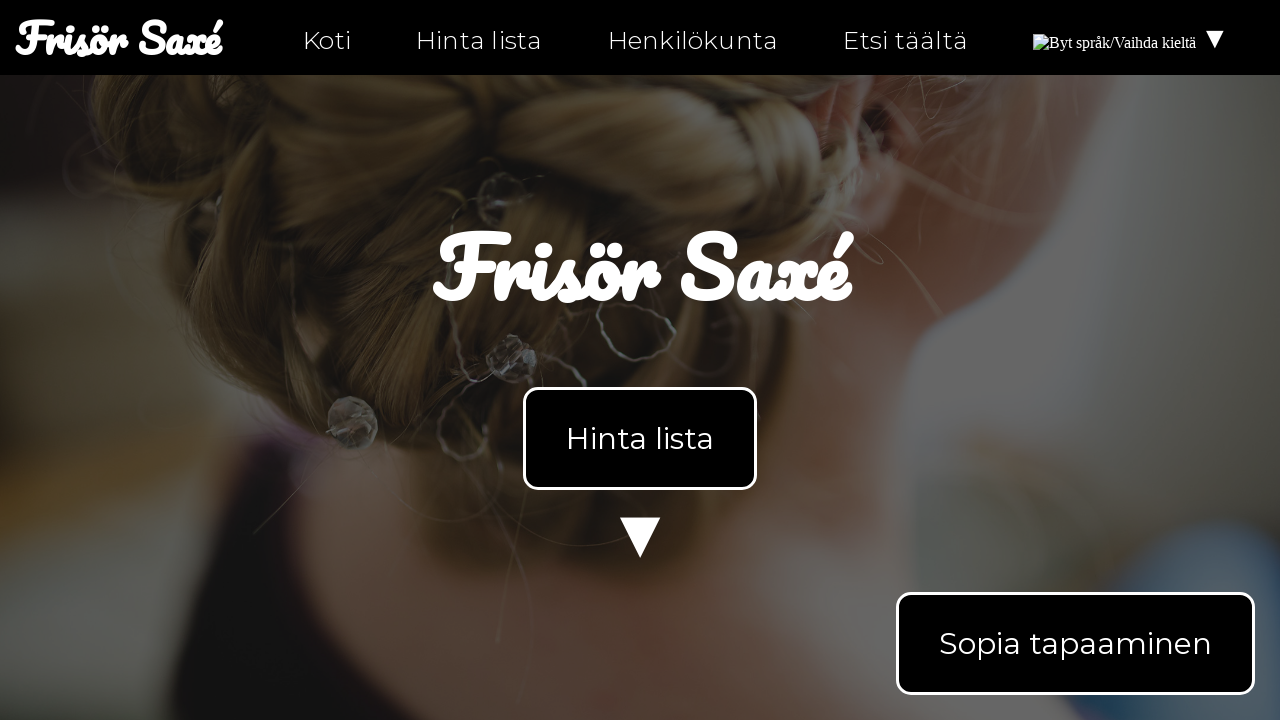

Assertion passed: link is not empty
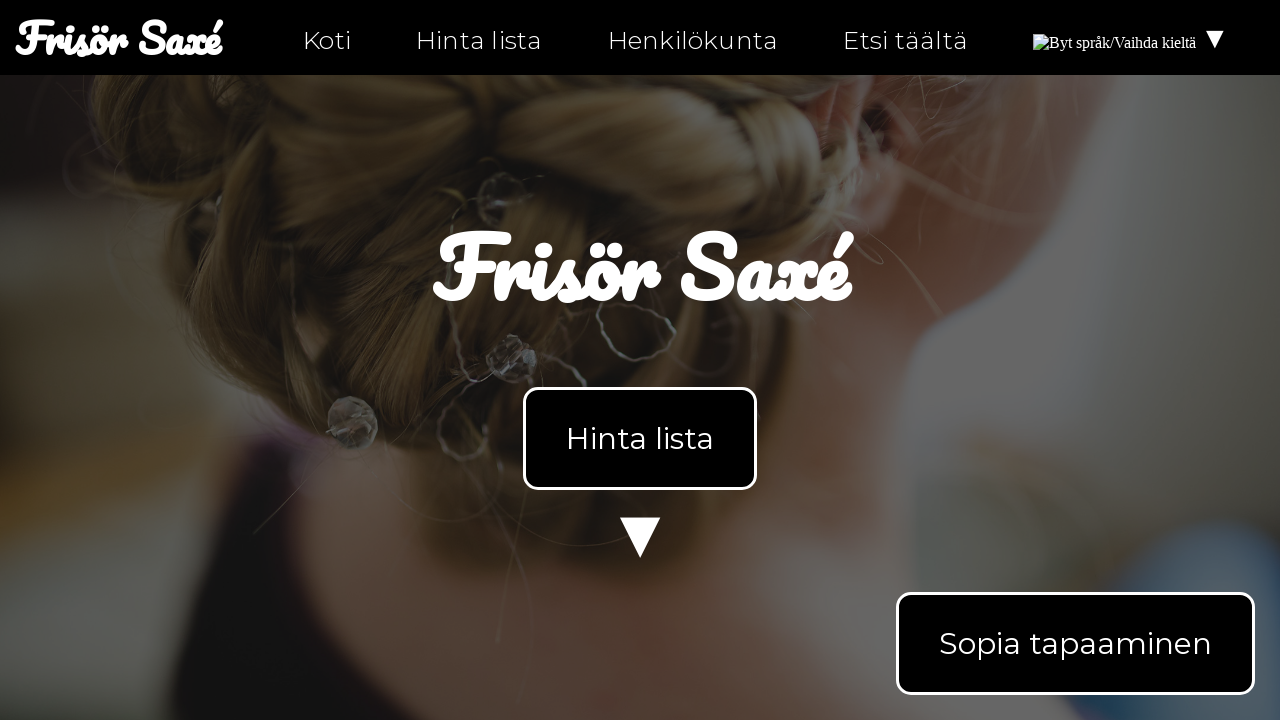

Checked link href attribute: #products
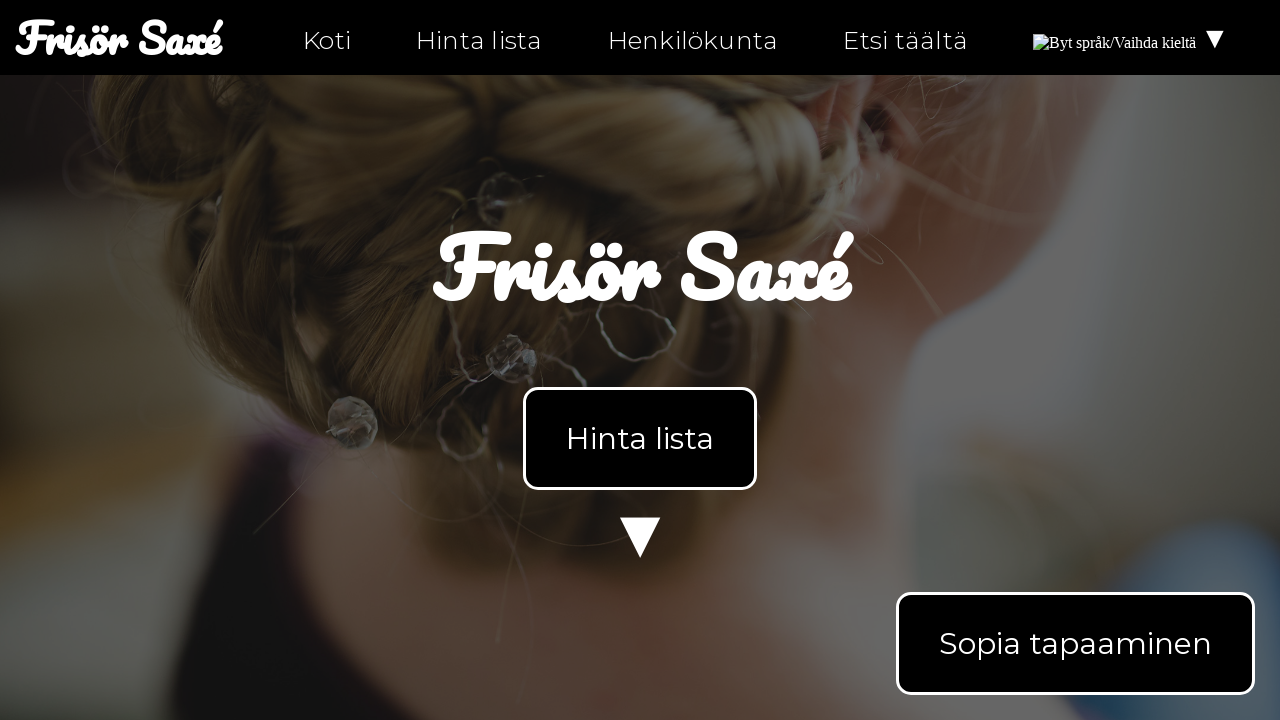

Assertion passed: link is not empty
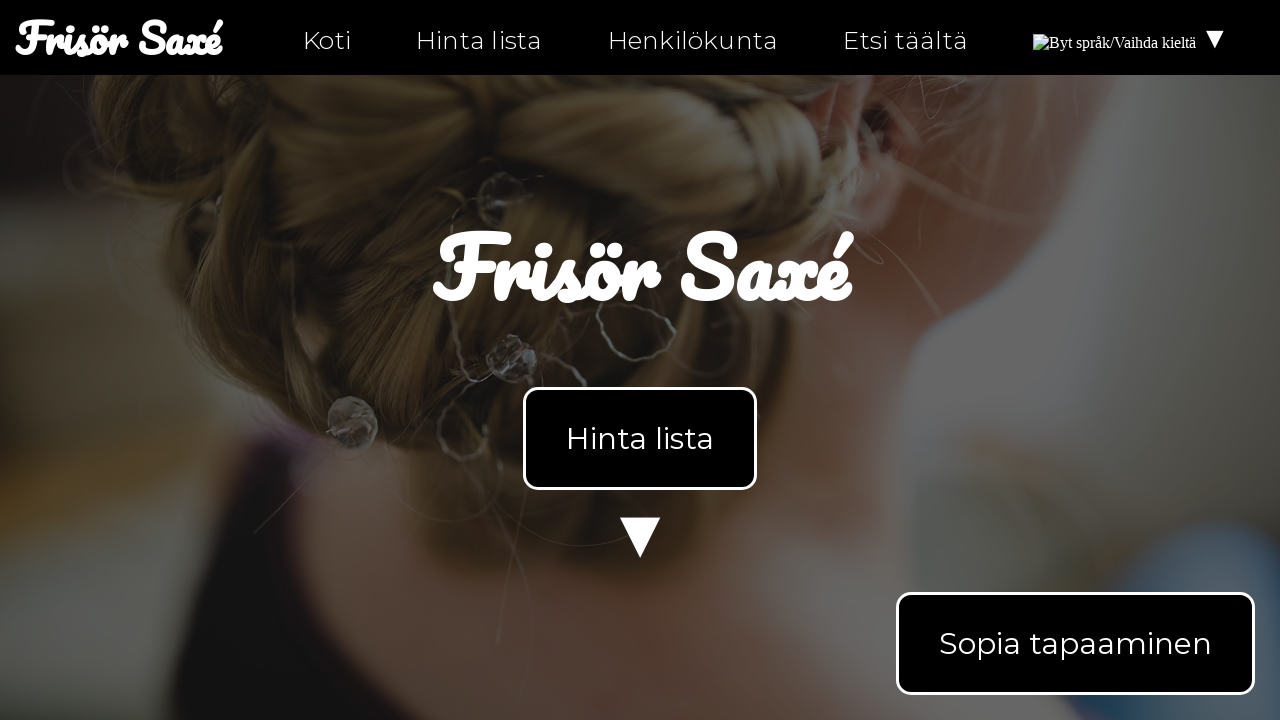

Checked link href attribute: mailto:info@ntig-uppsala.github.io?Subject=Sopia%20tapaaminen
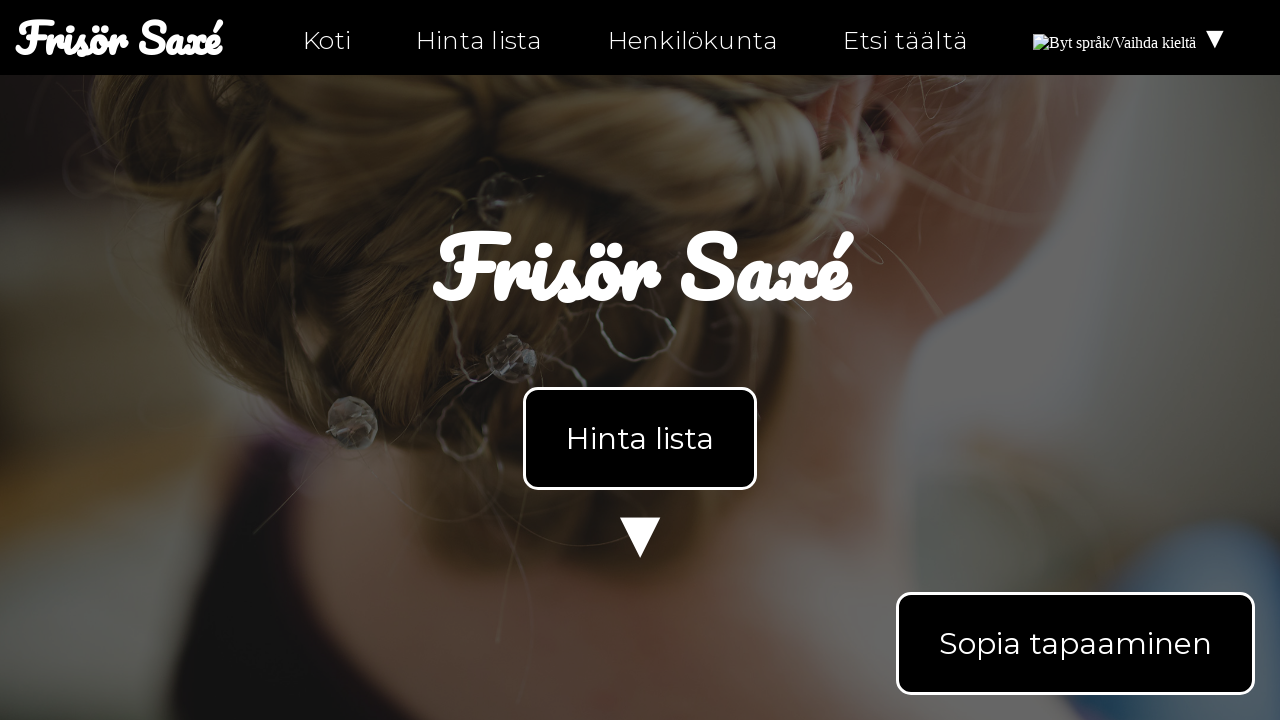

Assertion passed: link is not empty
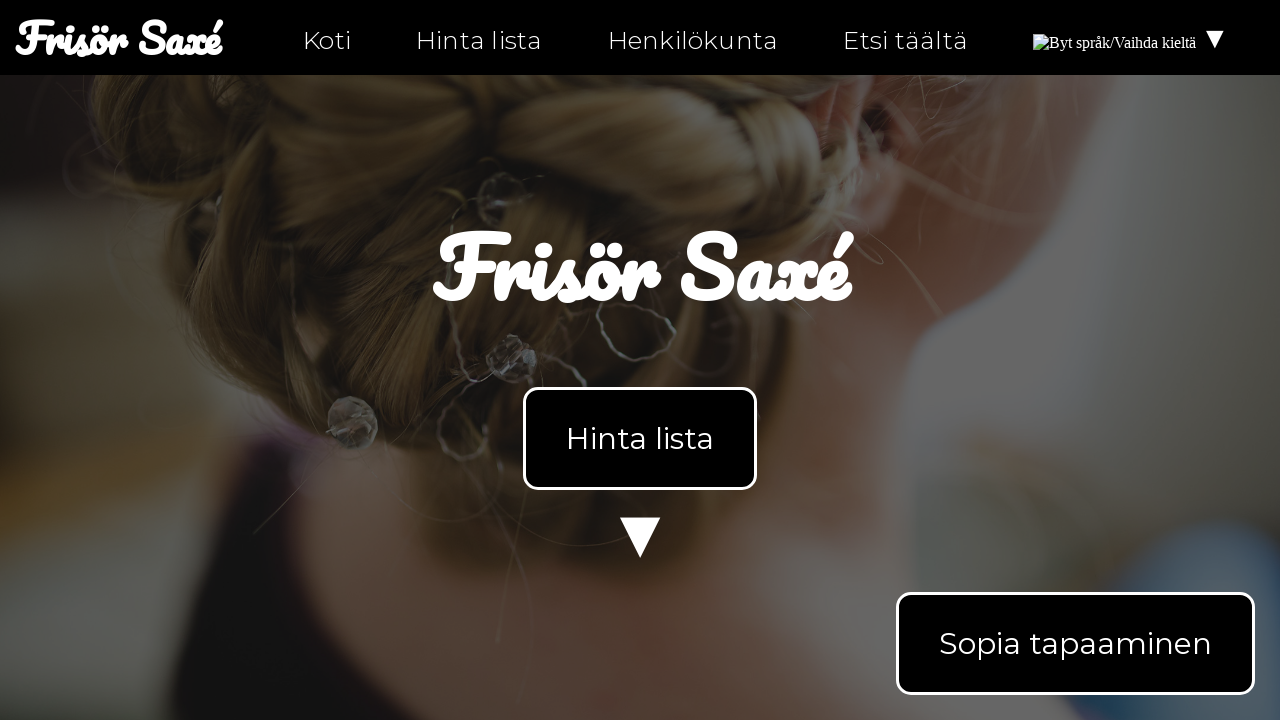

Checked link href attribute: https://facebook.com/ntiuppsala
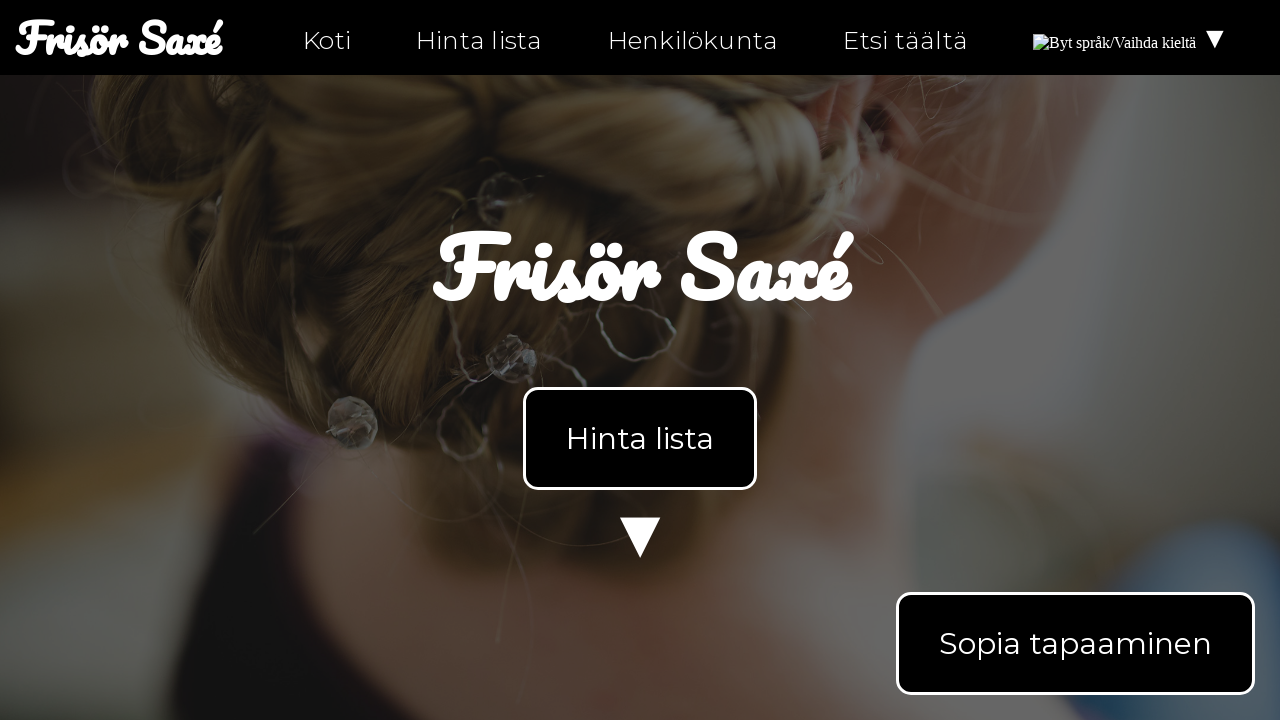

Assertion passed: link is not empty
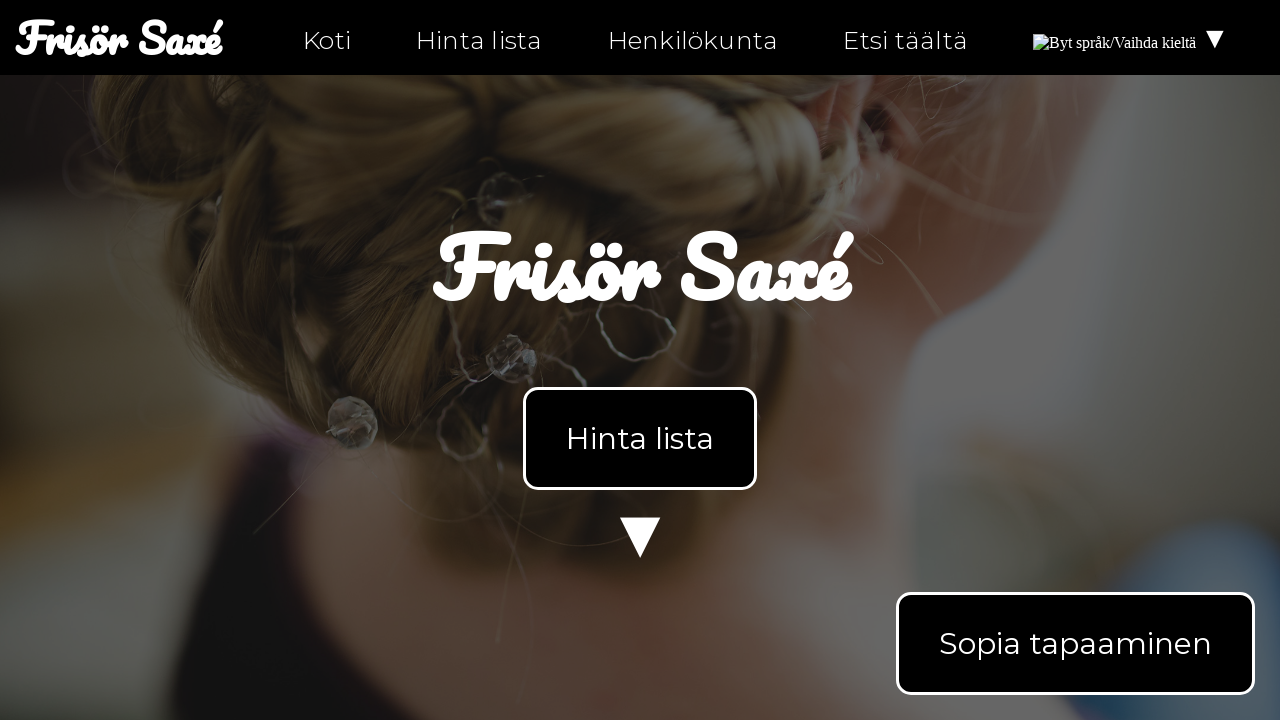

Checked link href attribute: https://instagram.com/ntiuppsala
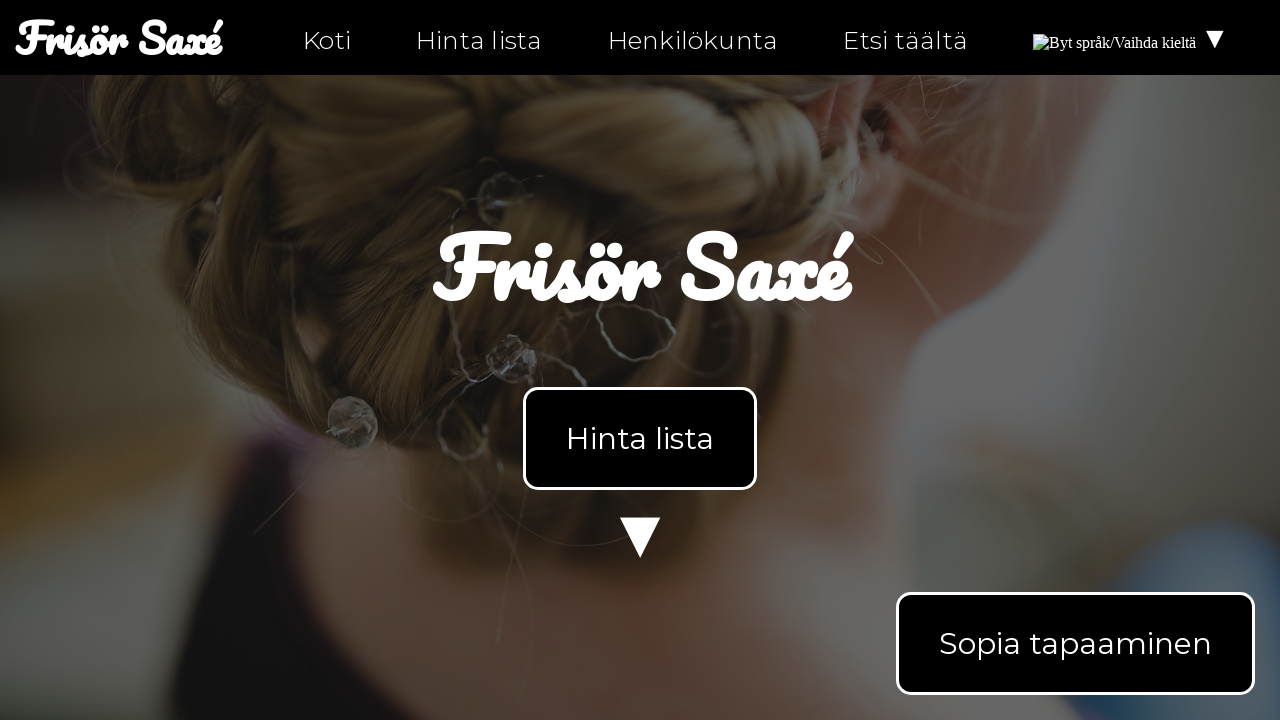

Assertion passed: link is not empty
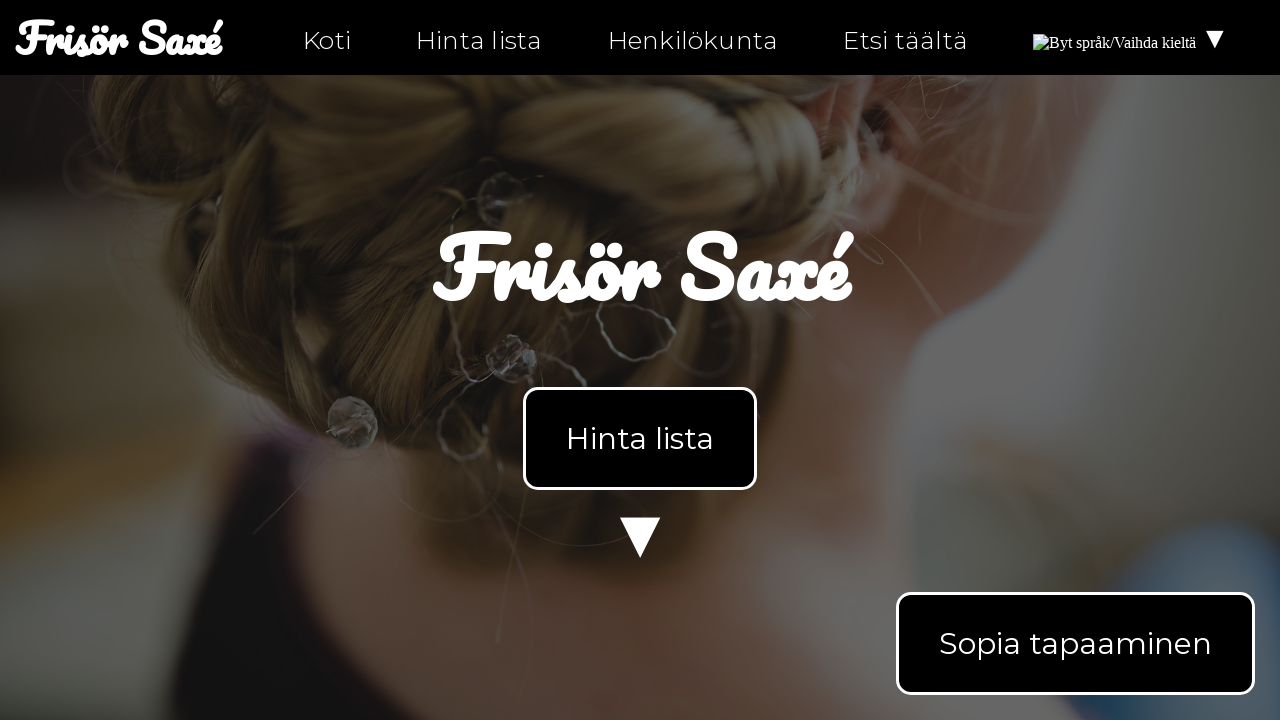

Checked link href attribute: https://twitter.com/ntiuppsala
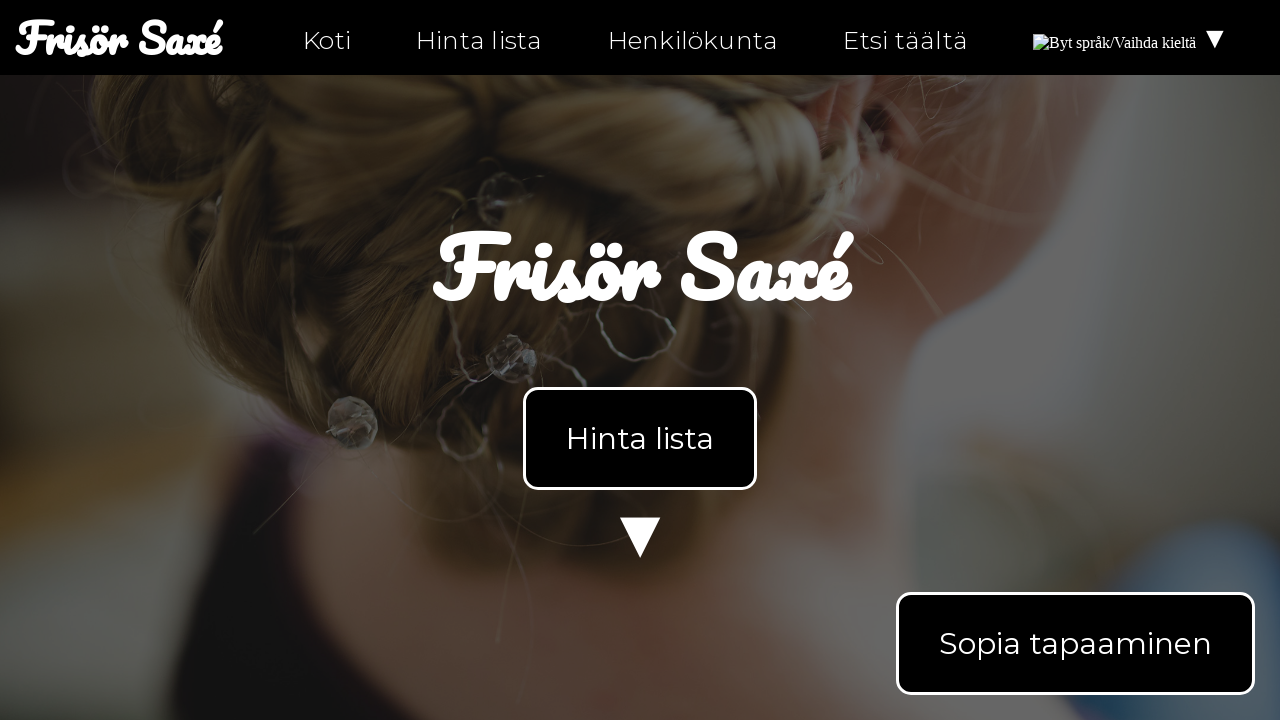

Assertion passed: link is not empty
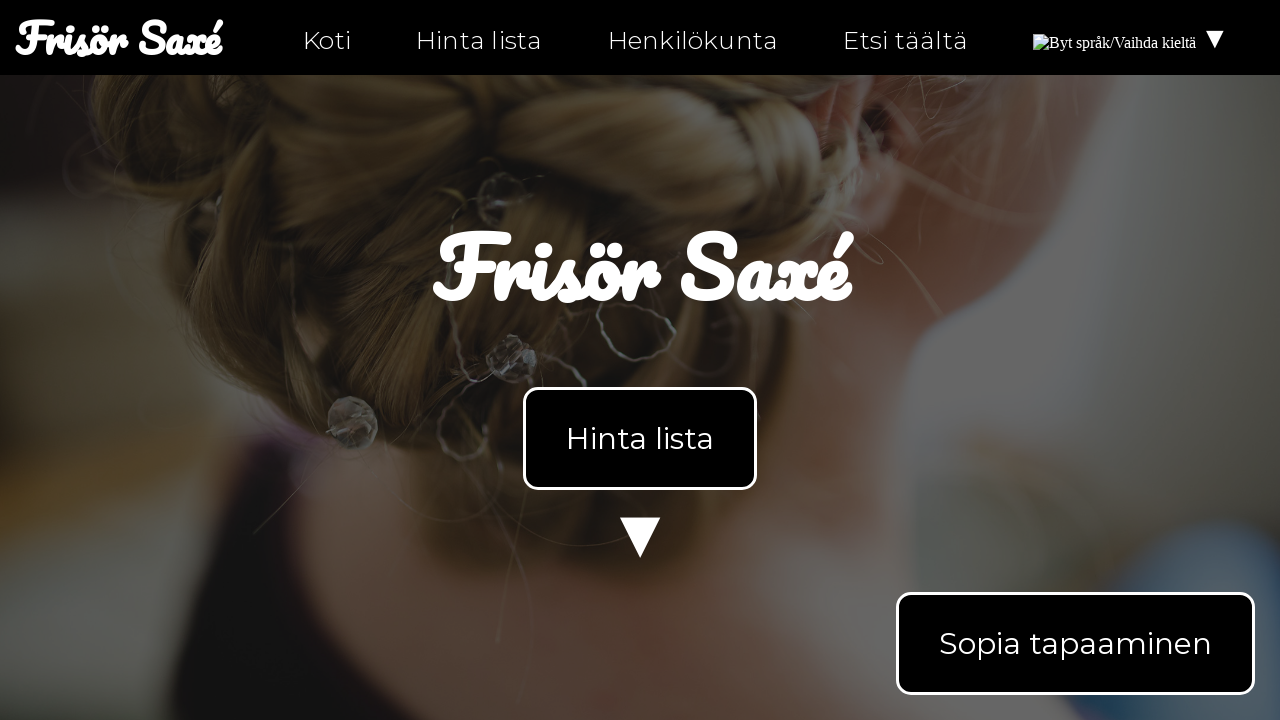

Checked link href attribute: tel:0630-555-555
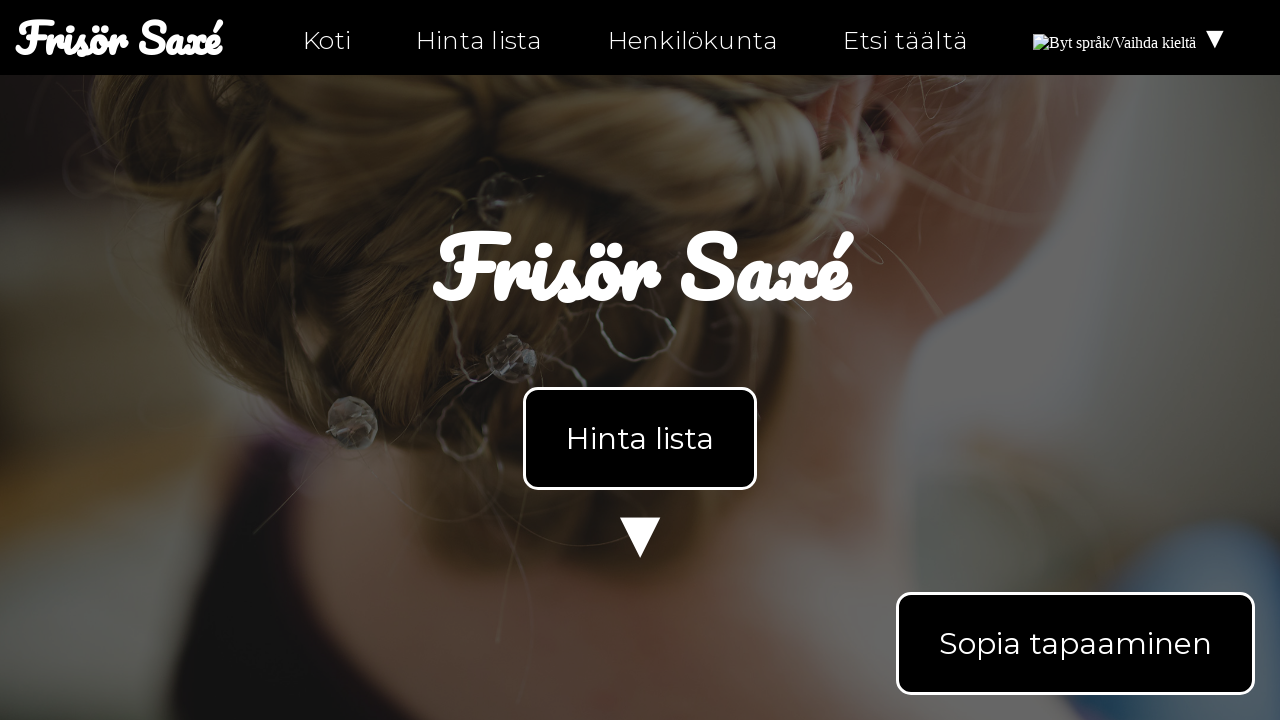

Assertion passed: link is not empty
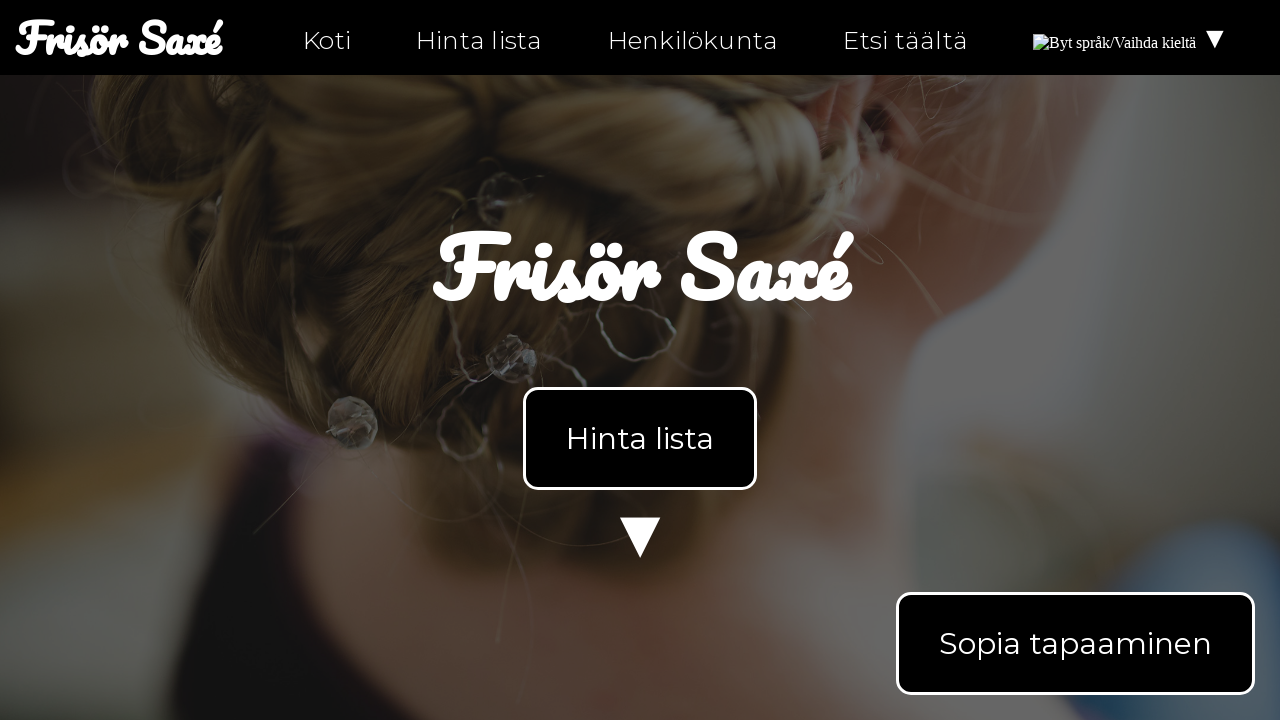

Checked link href attribute: mailto:info@ntig-uppsala.github.io
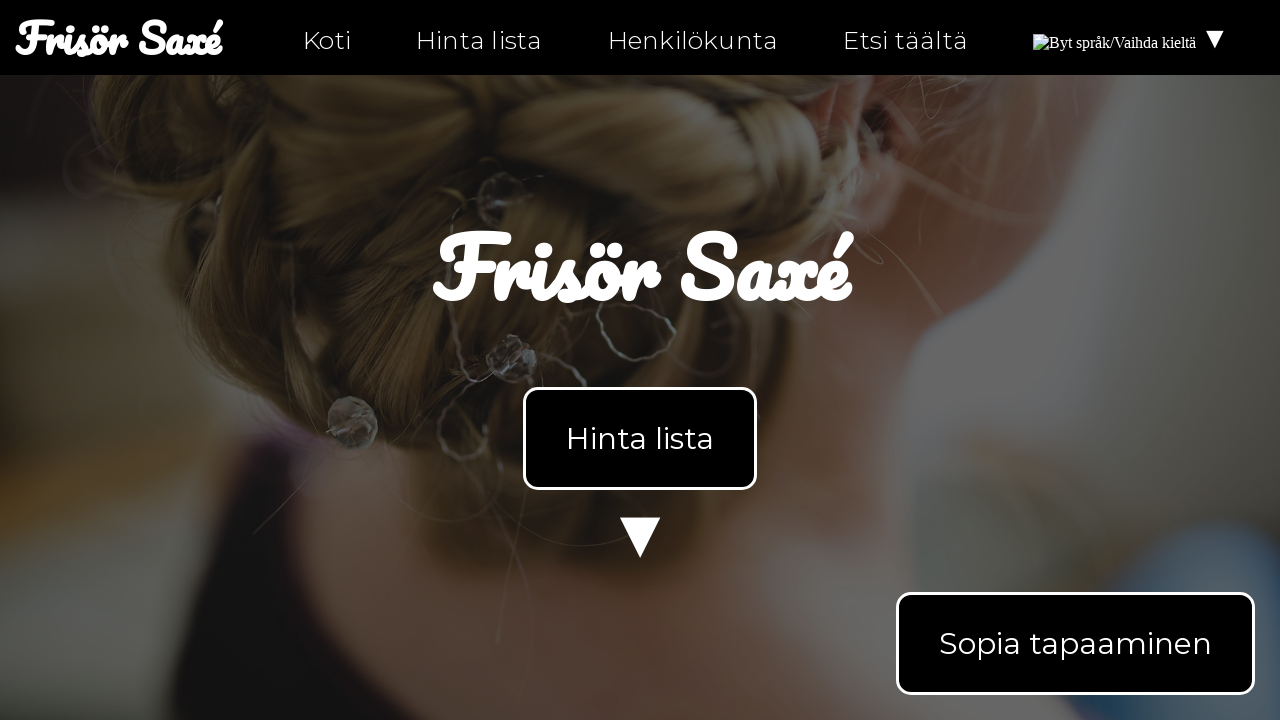

Assertion passed: link is not empty
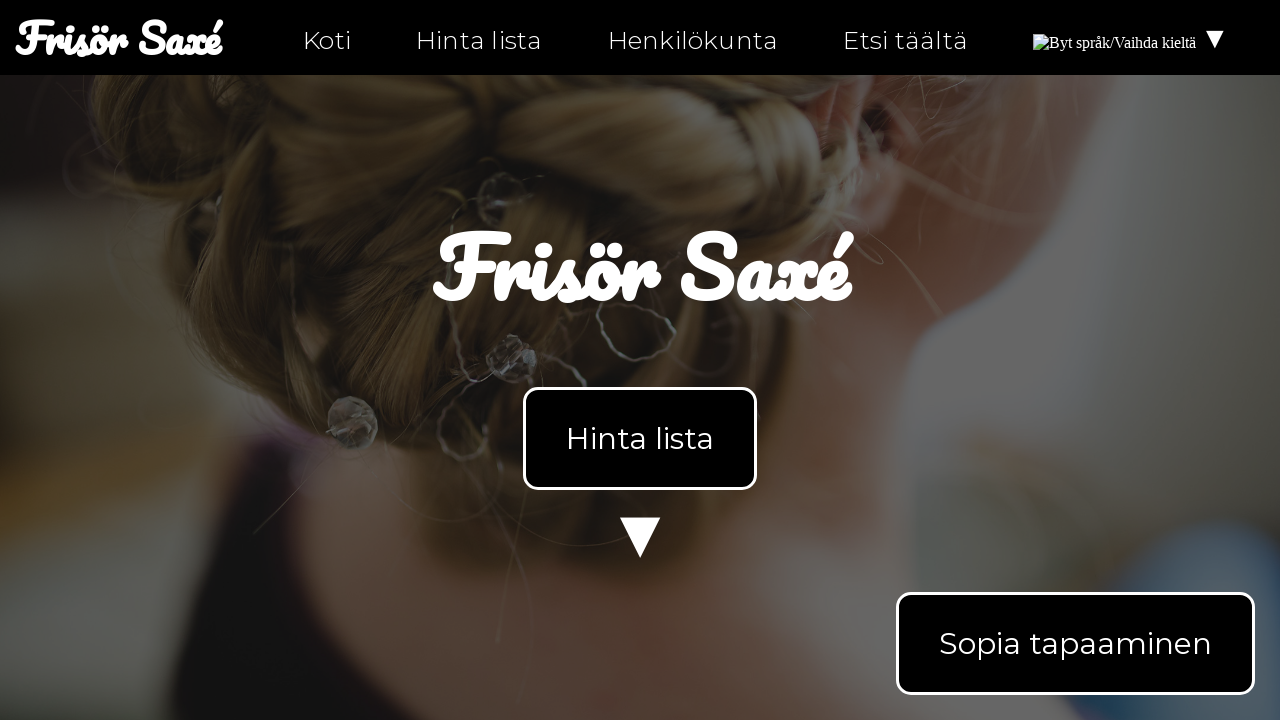

Checked link href attribute: hitta-hit.html
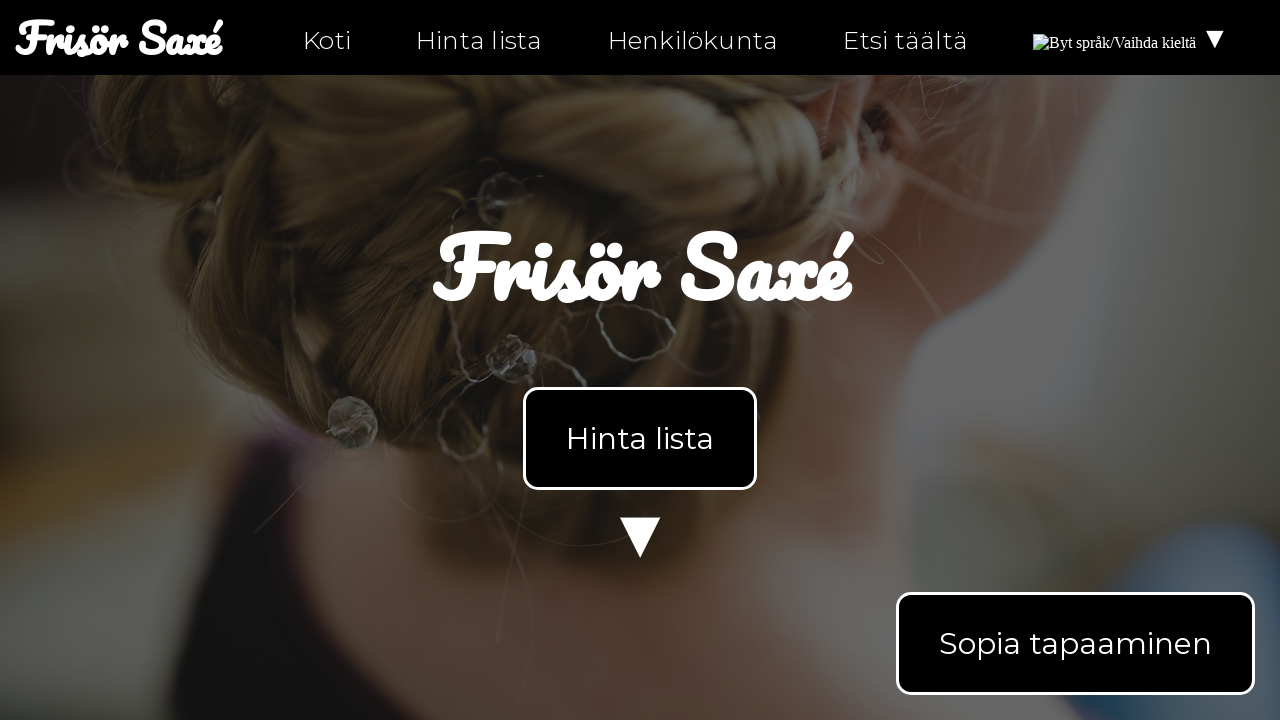

Assertion passed: link is not empty
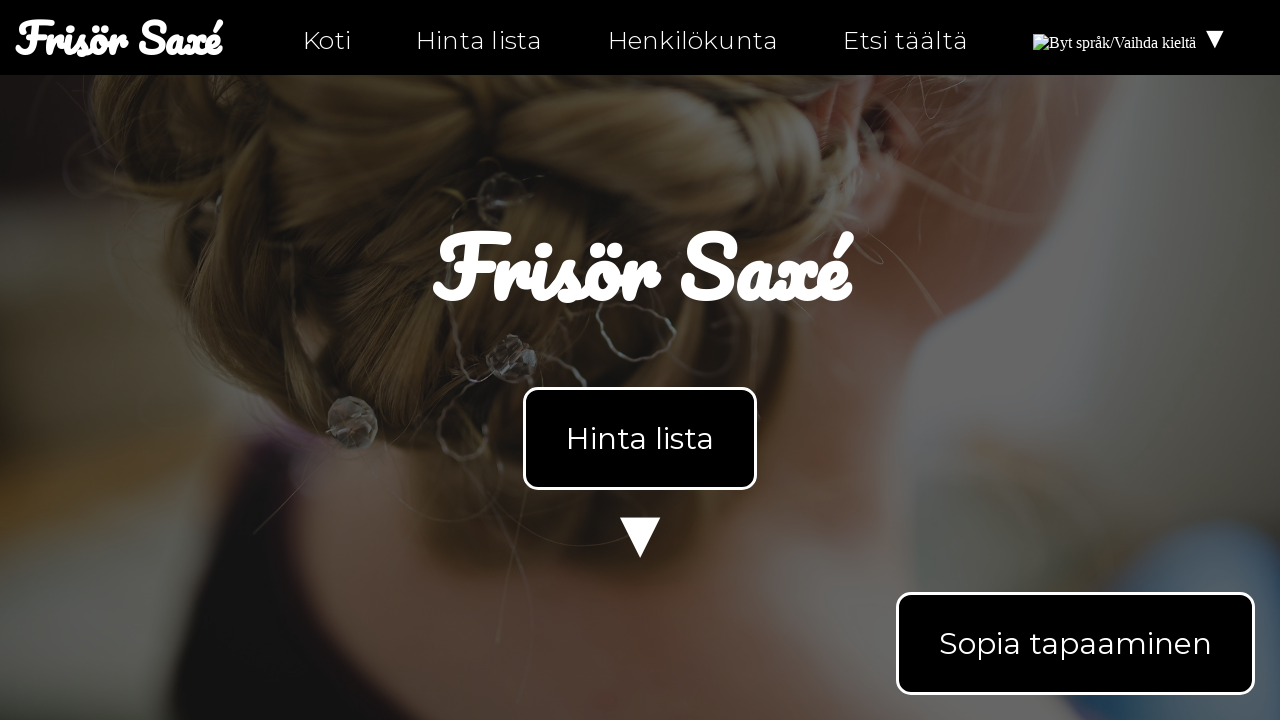

Navigated to personal-fi.html
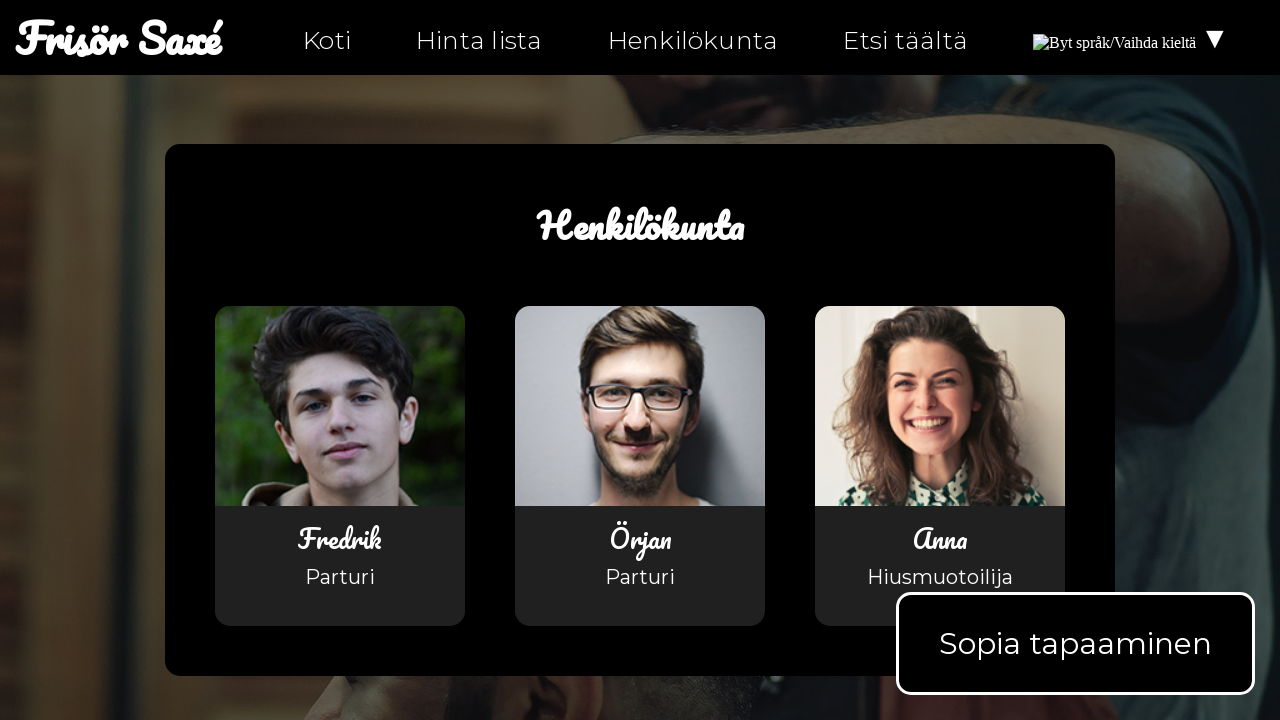

Waited for links to load on personal-fi.html
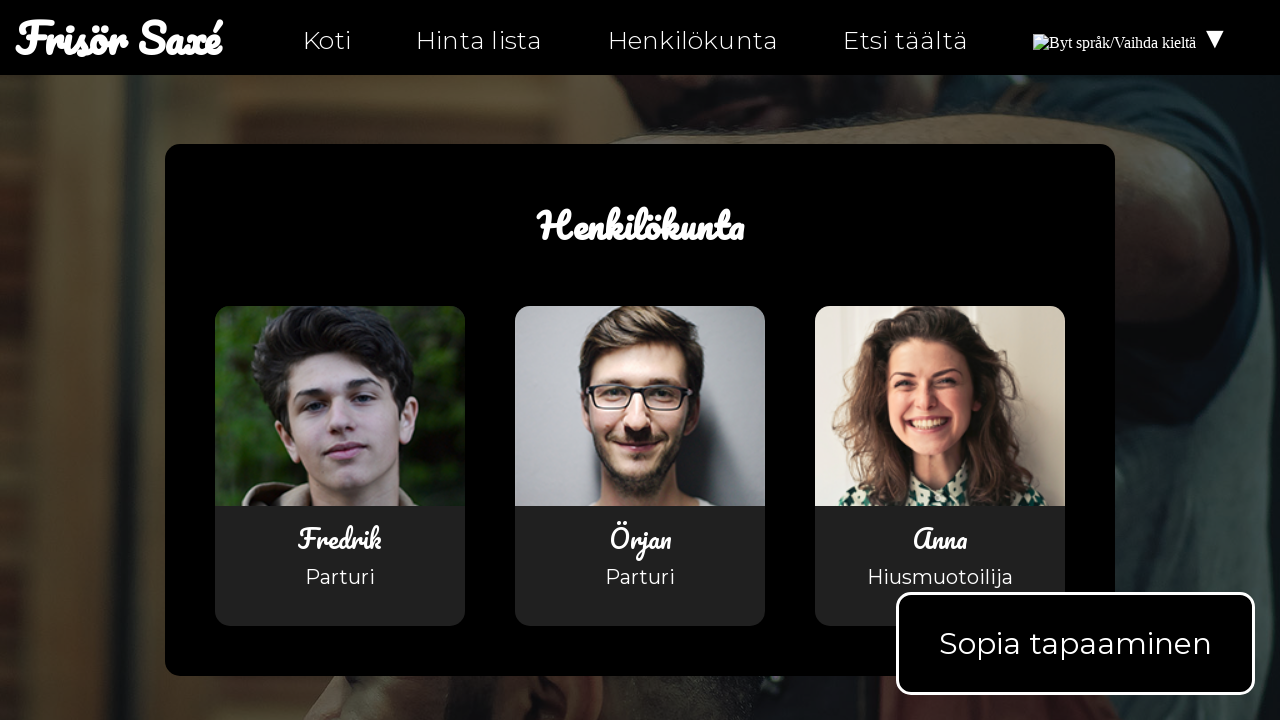

Retrieved all links from personal-fi.html
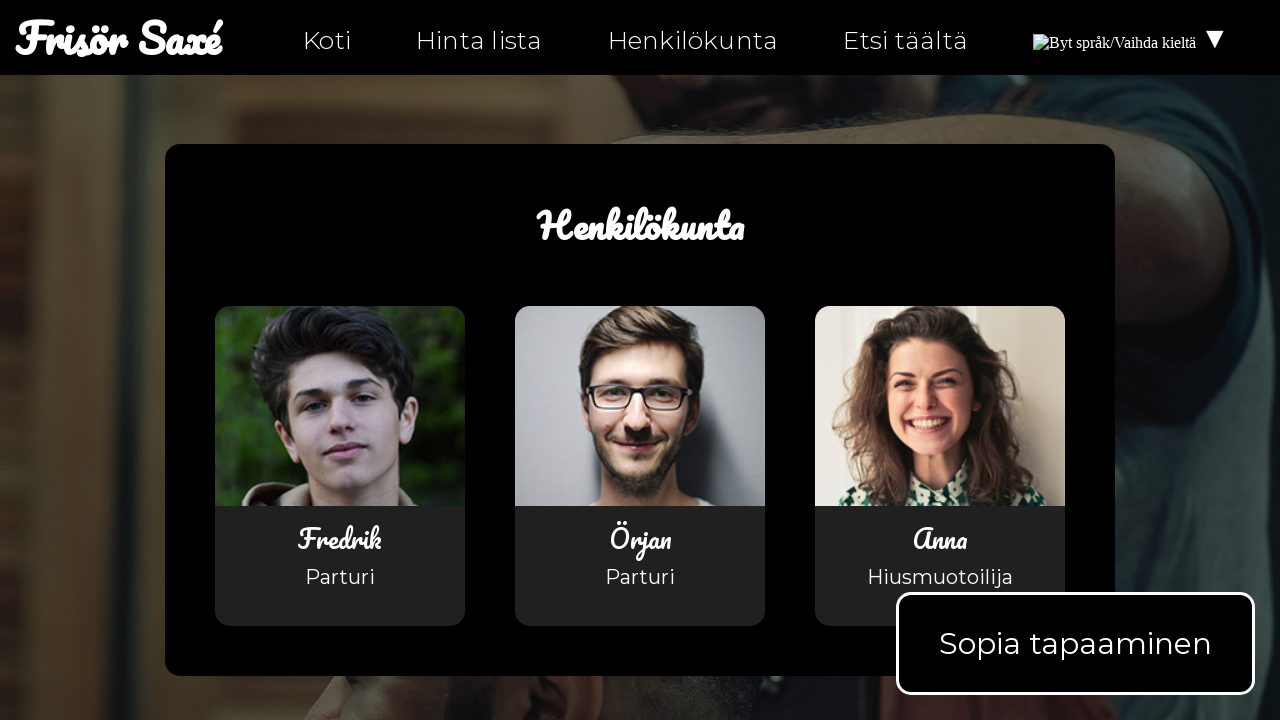

Checked link href on personal-fi.html: index-fi.html
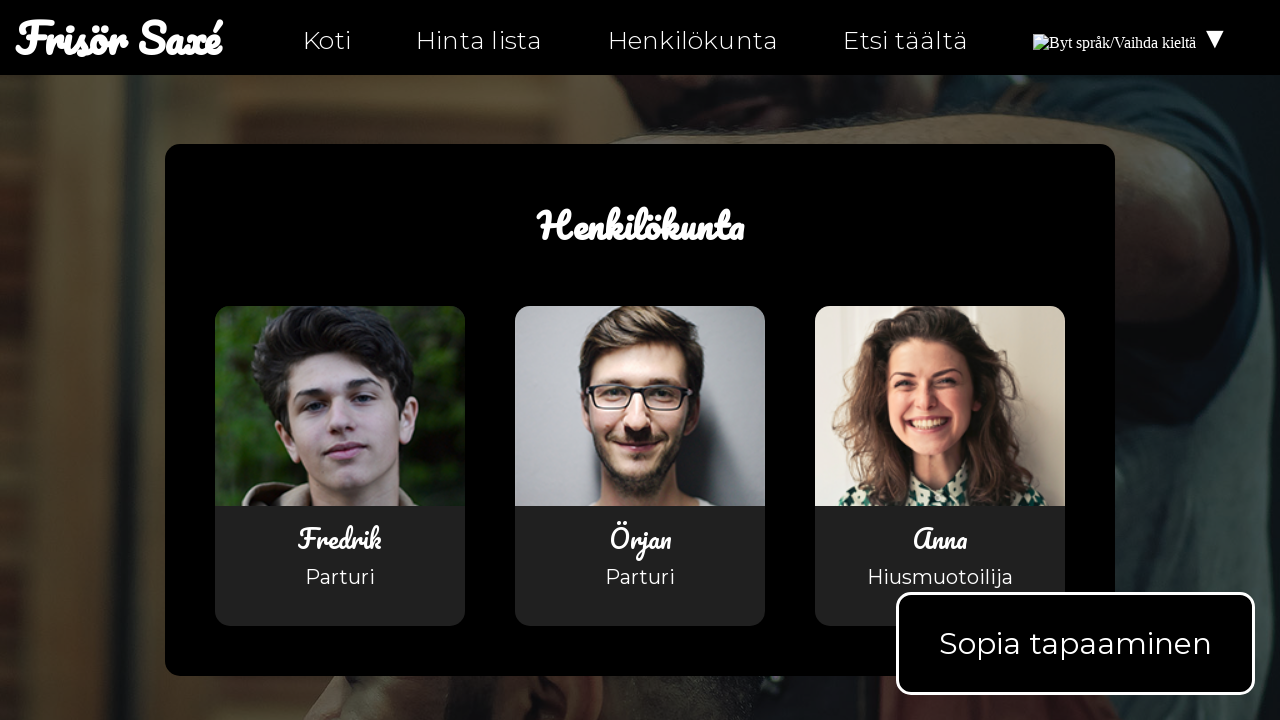

Assertion passed: link on personal-fi.html is not empty
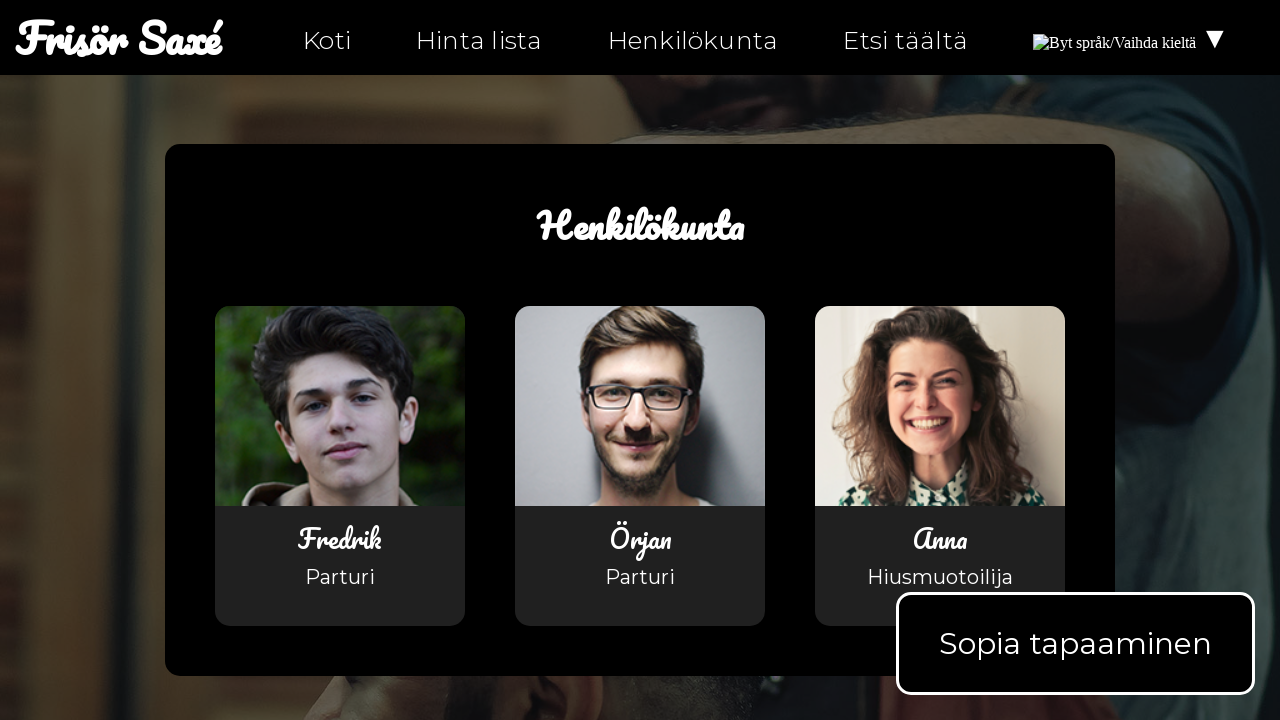

Checked link href on personal-fi.html: index-fi.html
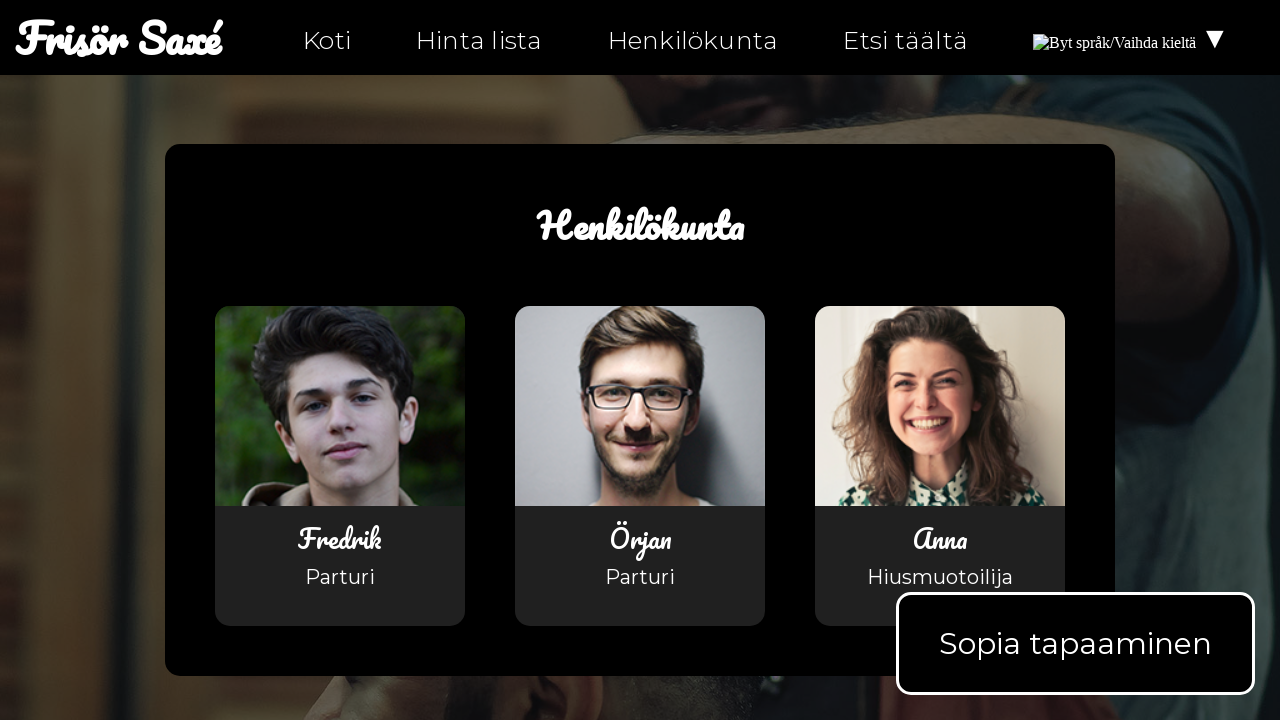

Assertion passed: link on personal-fi.html is not empty
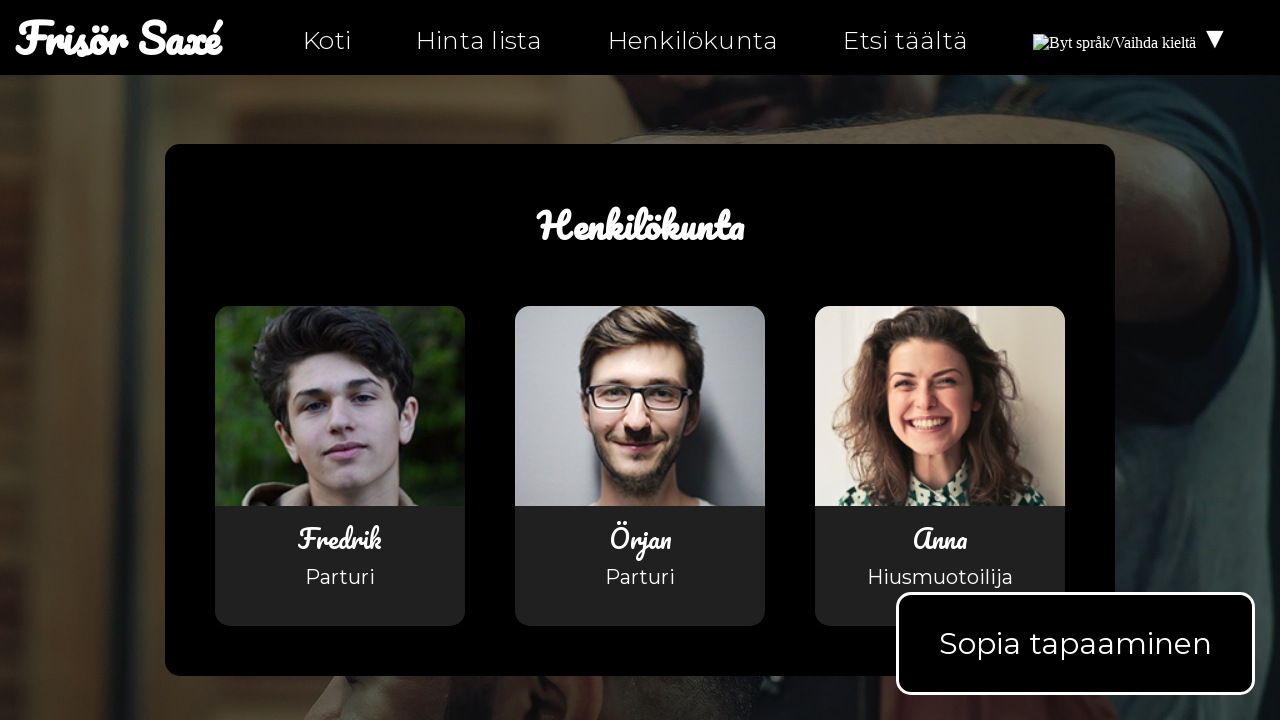

Checked link href on personal-fi.html: index-fi.html#products
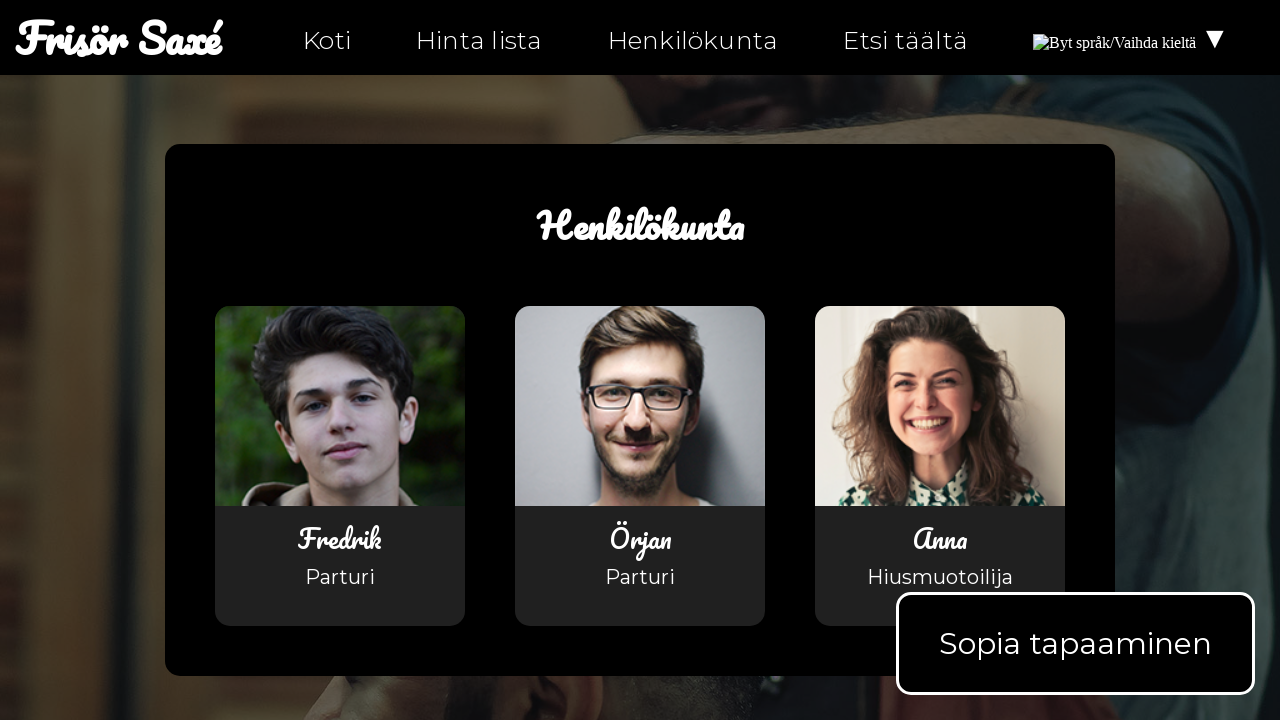

Assertion passed: link on personal-fi.html is not empty
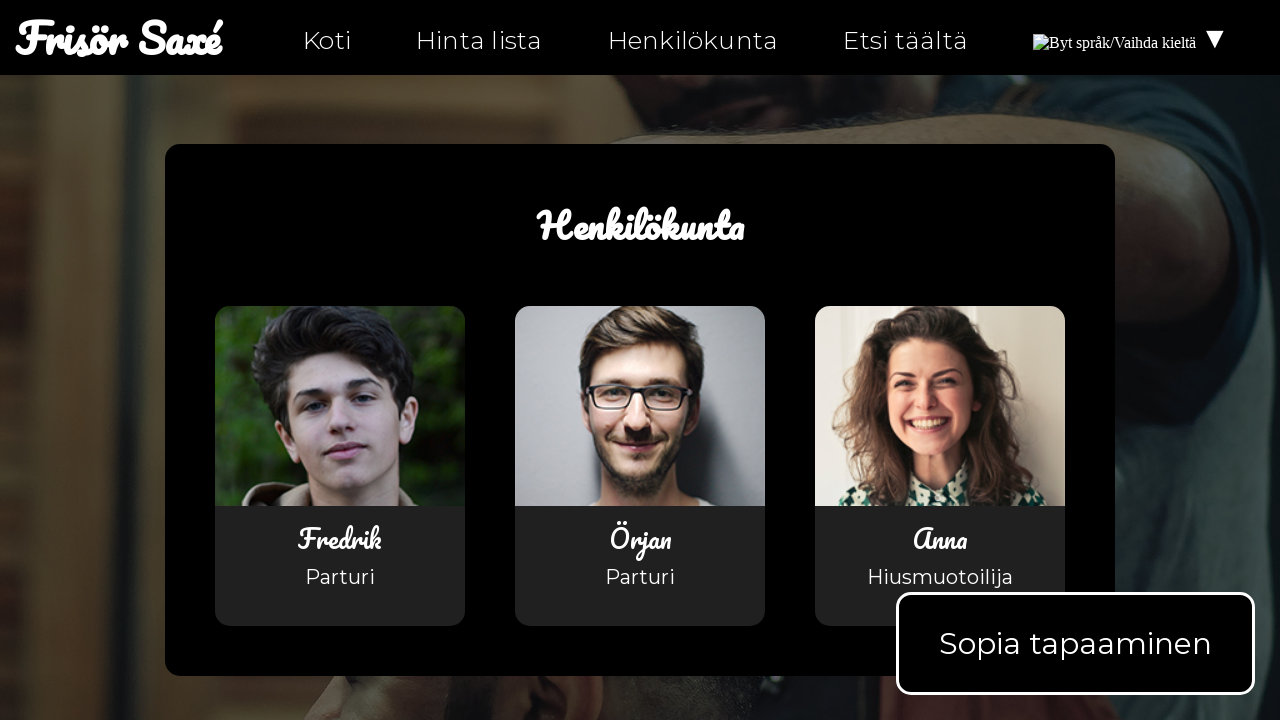

Checked link href on personal-fi.html: personal-fi.html
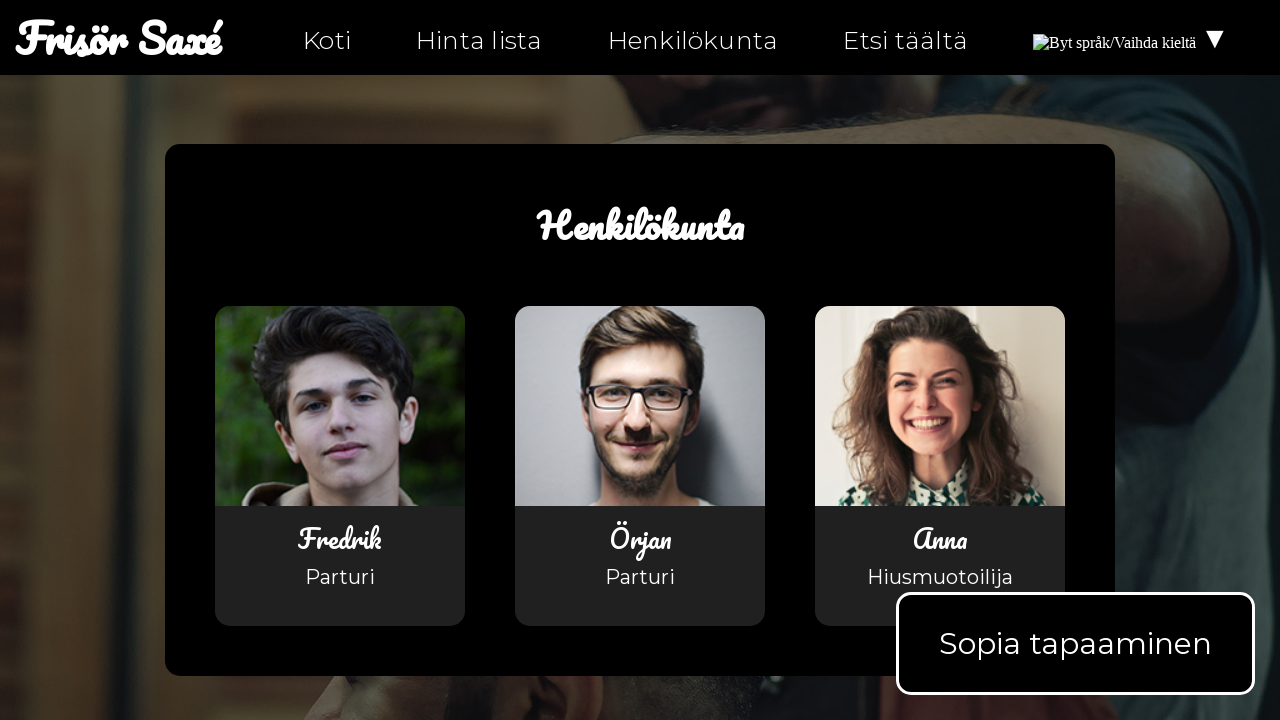

Assertion passed: link on personal-fi.html is not empty
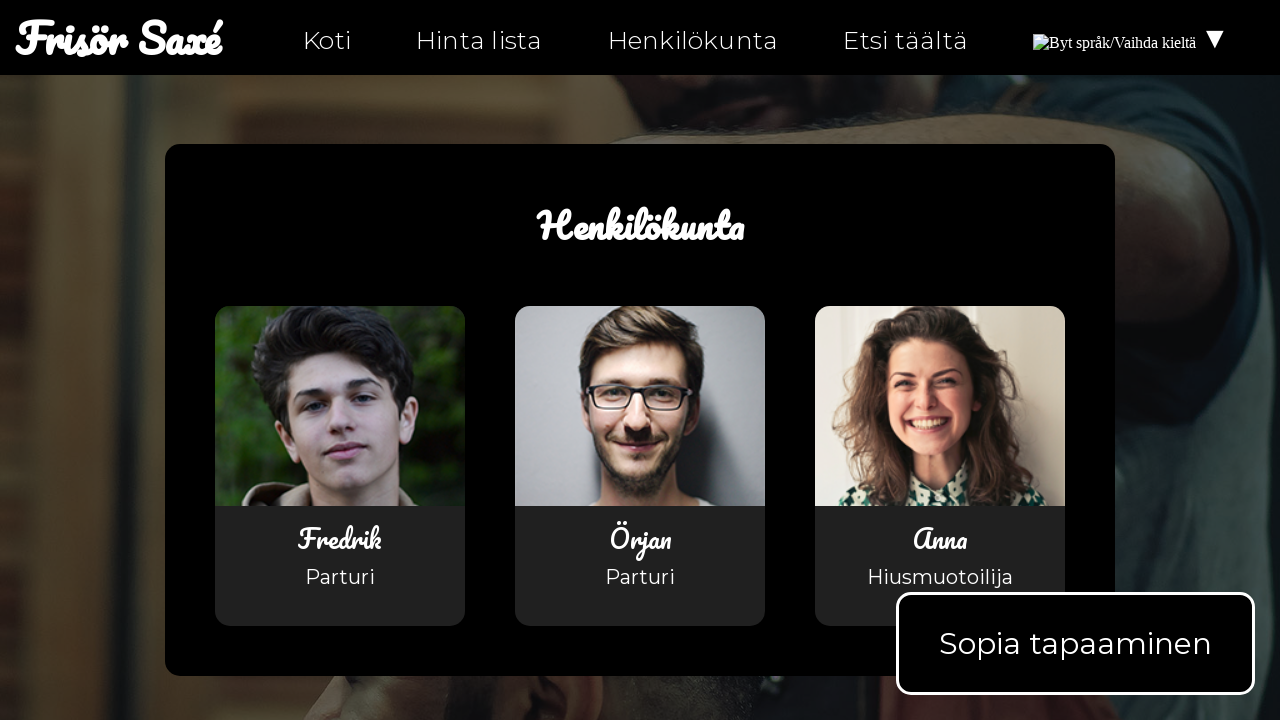

Checked link href on personal-fi.html: hitta-hit-fi.html
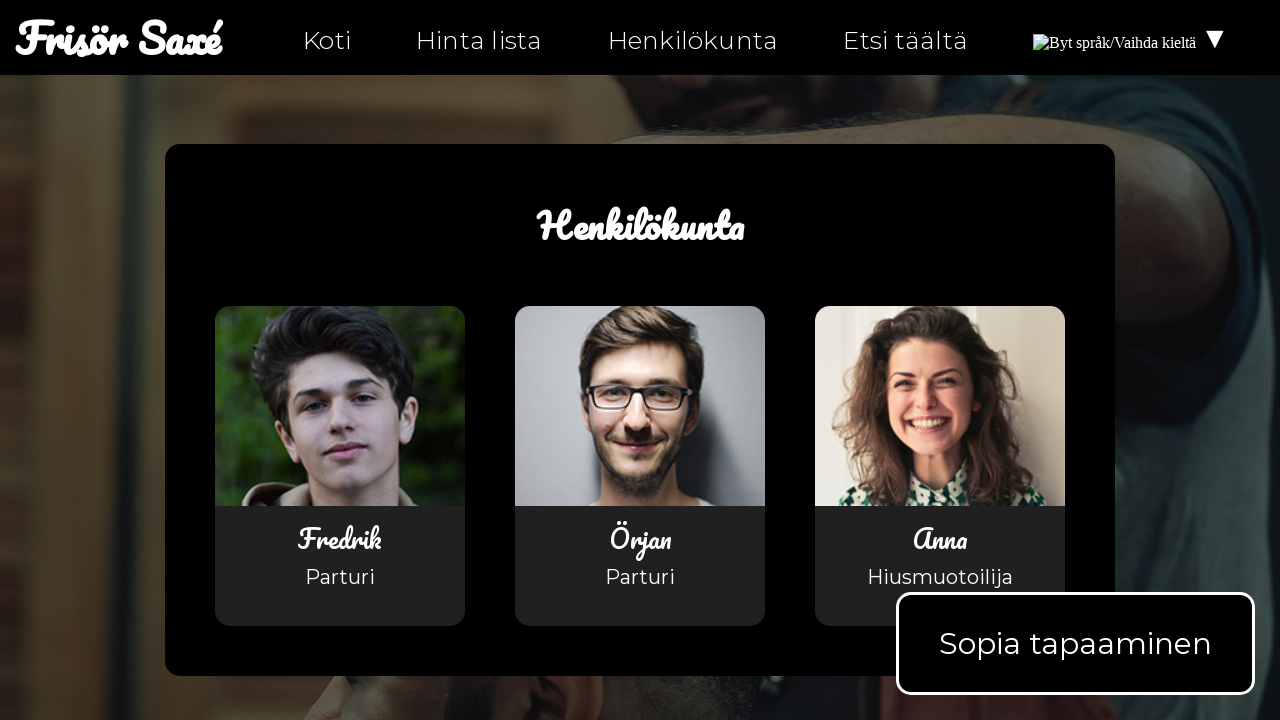

Assertion passed: link on personal-fi.html is not empty
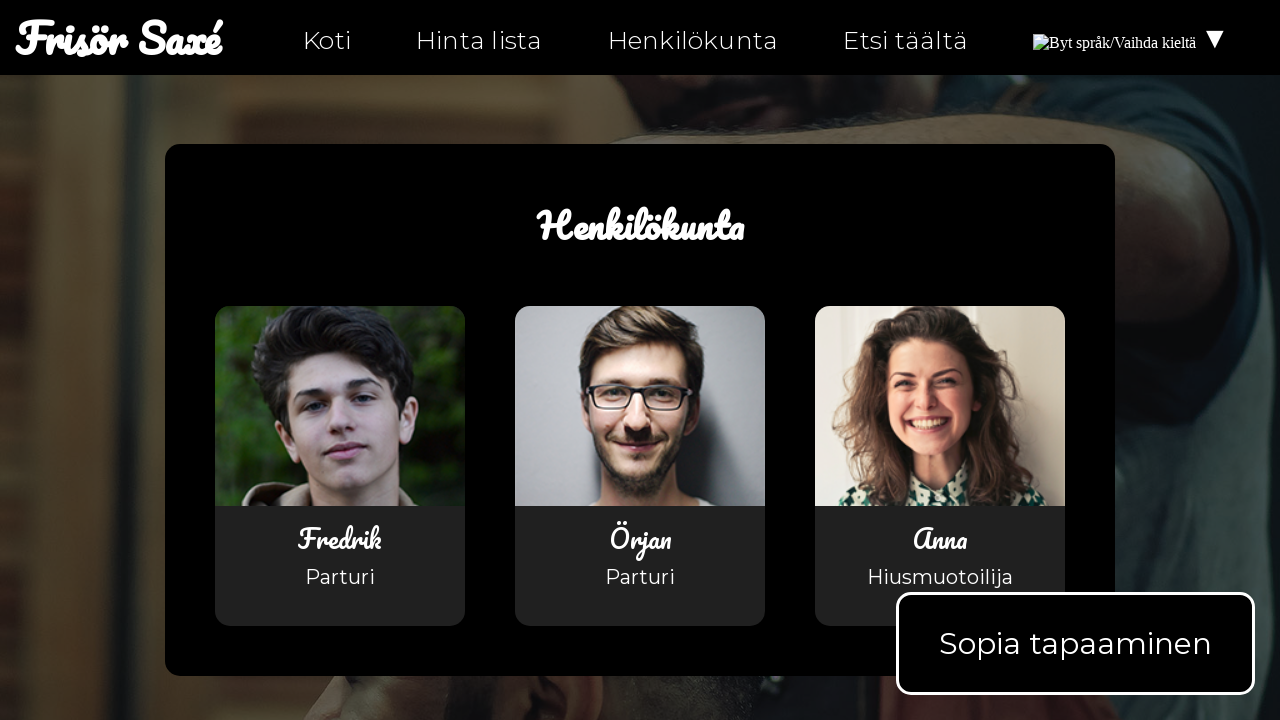

Checked link href on personal-fi.html: personal.html
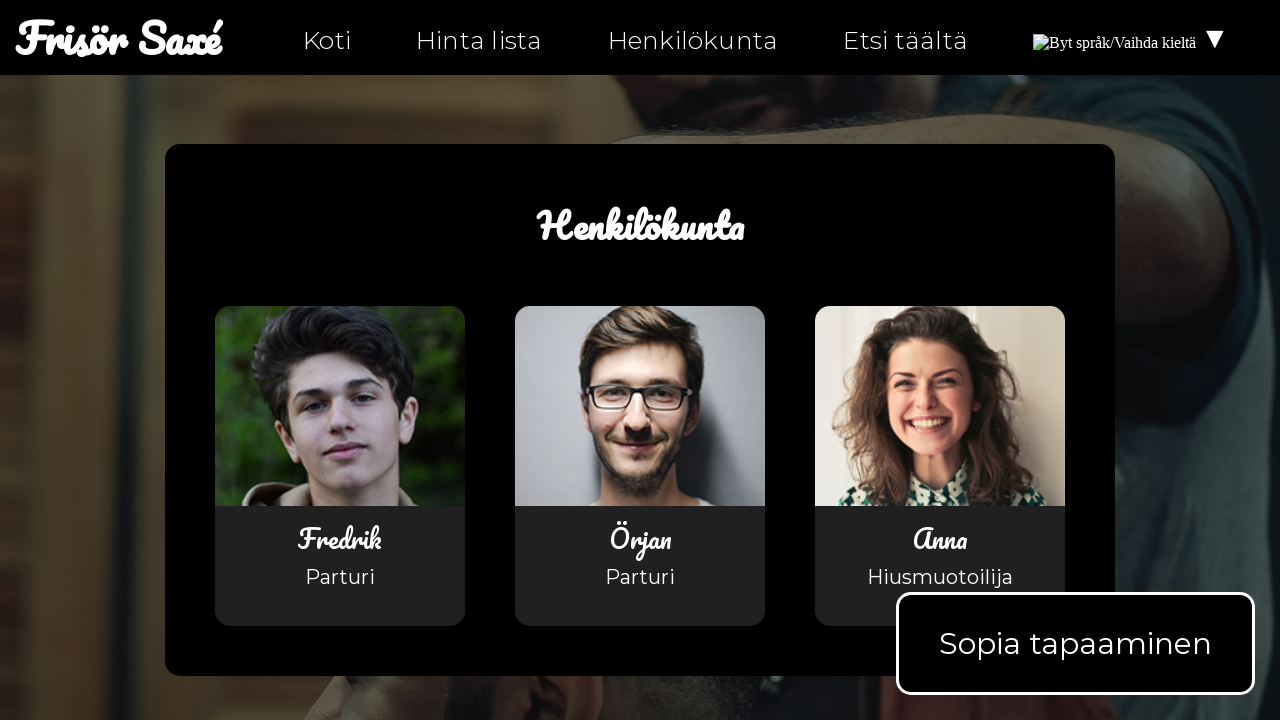

Assertion passed: link on personal-fi.html is not empty
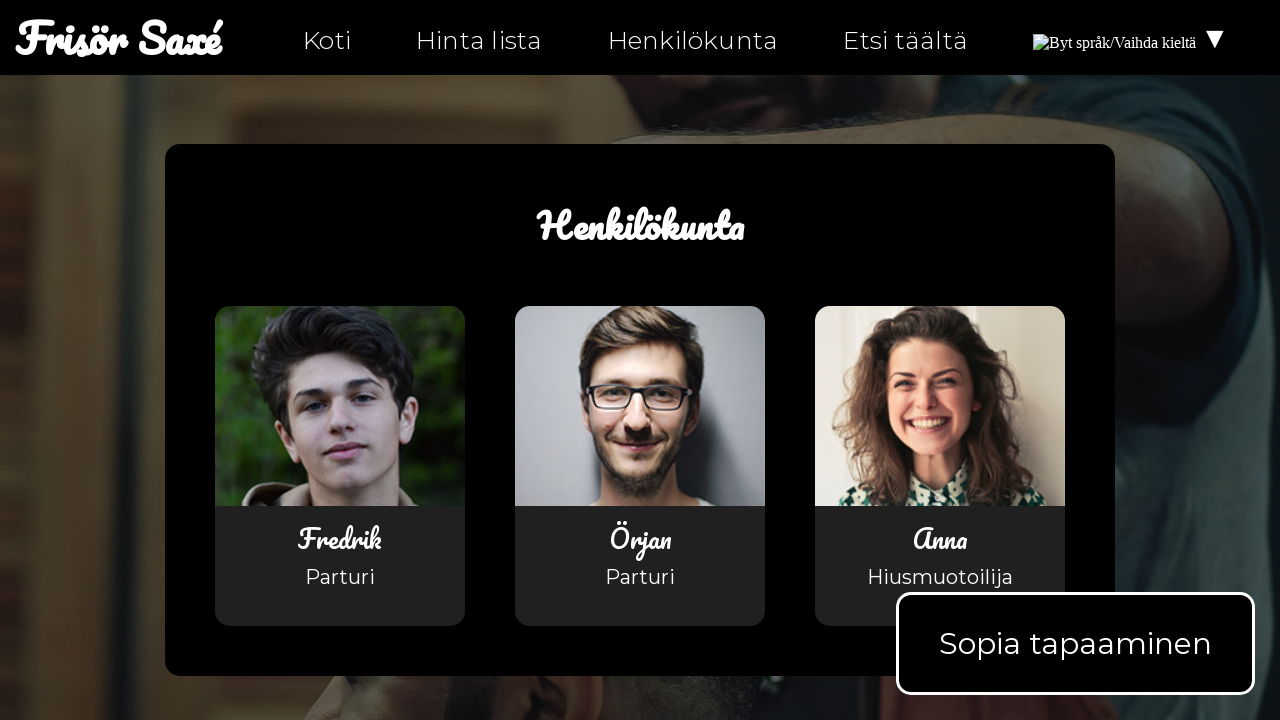

Checked link href on personal-fi.html: personal-fi.html
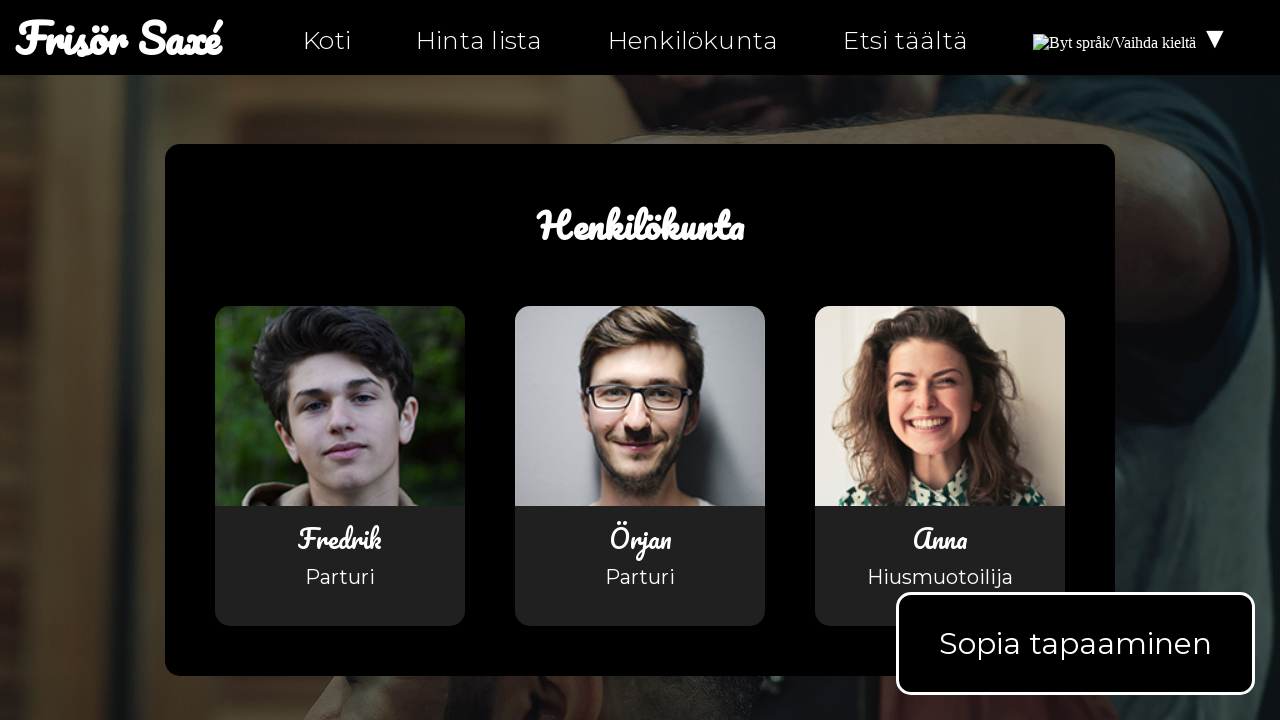

Assertion passed: link on personal-fi.html is not empty
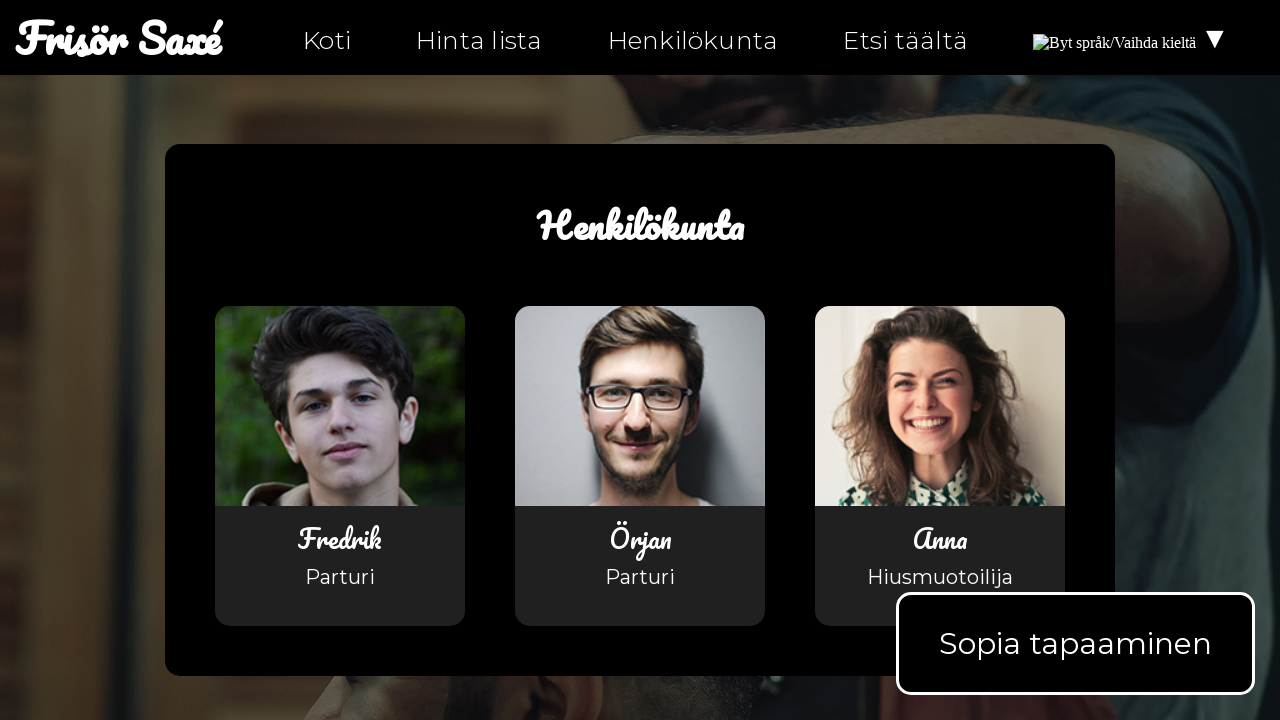

Checked link href on personal-fi.html: mailto:info@ntig-uppsala.github.io?Subject=Sopia%20tapaaminen
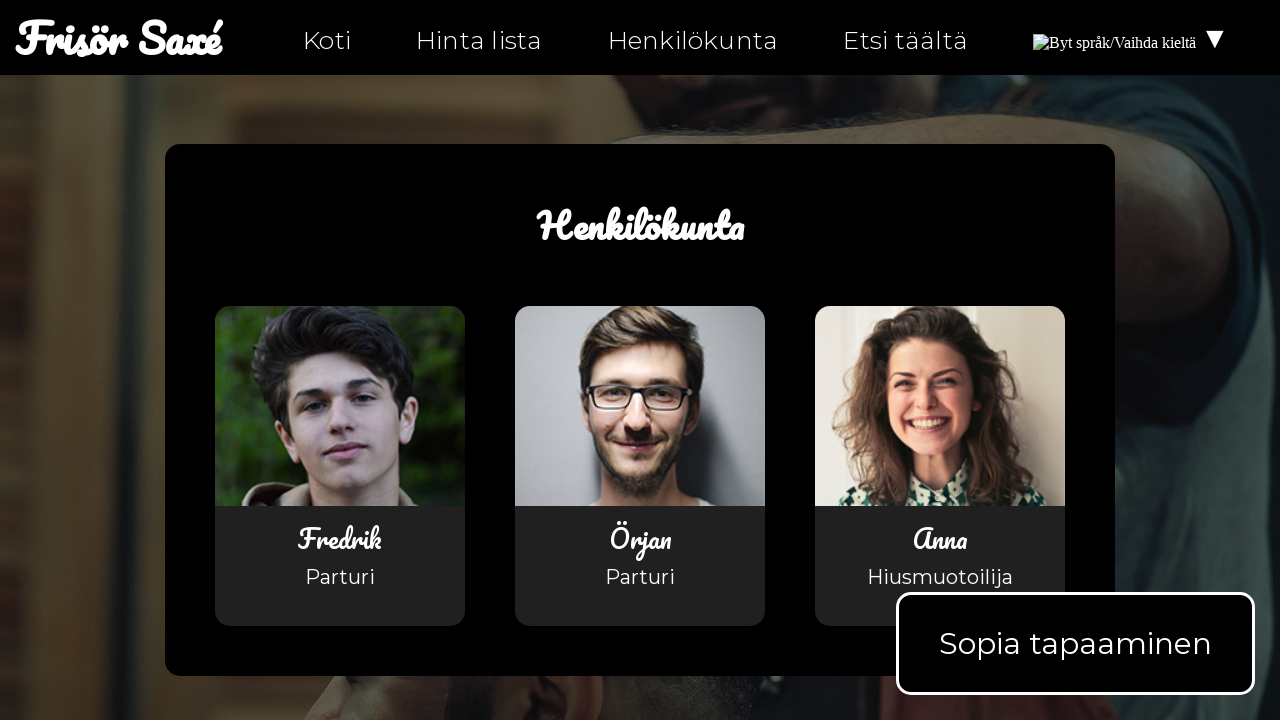

Assertion passed: link on personal-fi.html is not empty
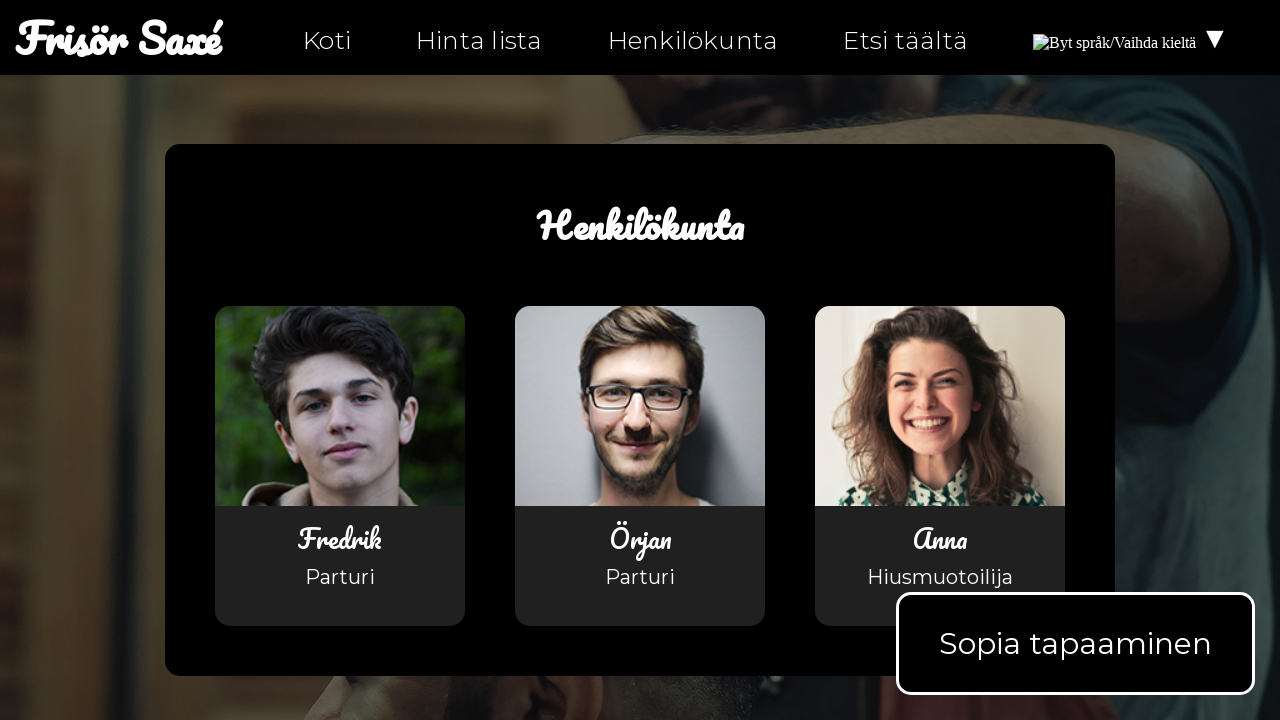

Checked link href on personal-fi.html: https://facebook.com/ntiuppsala
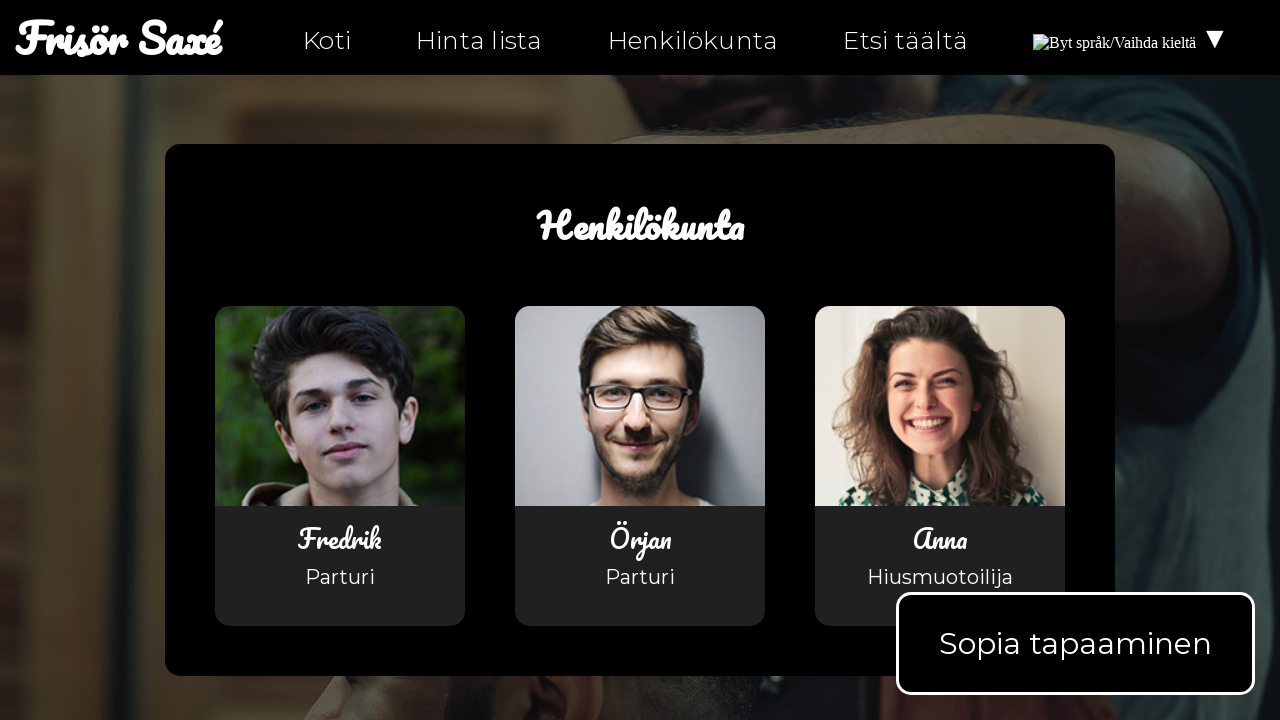

Assertion passed: link on personal-fi.html is not empty
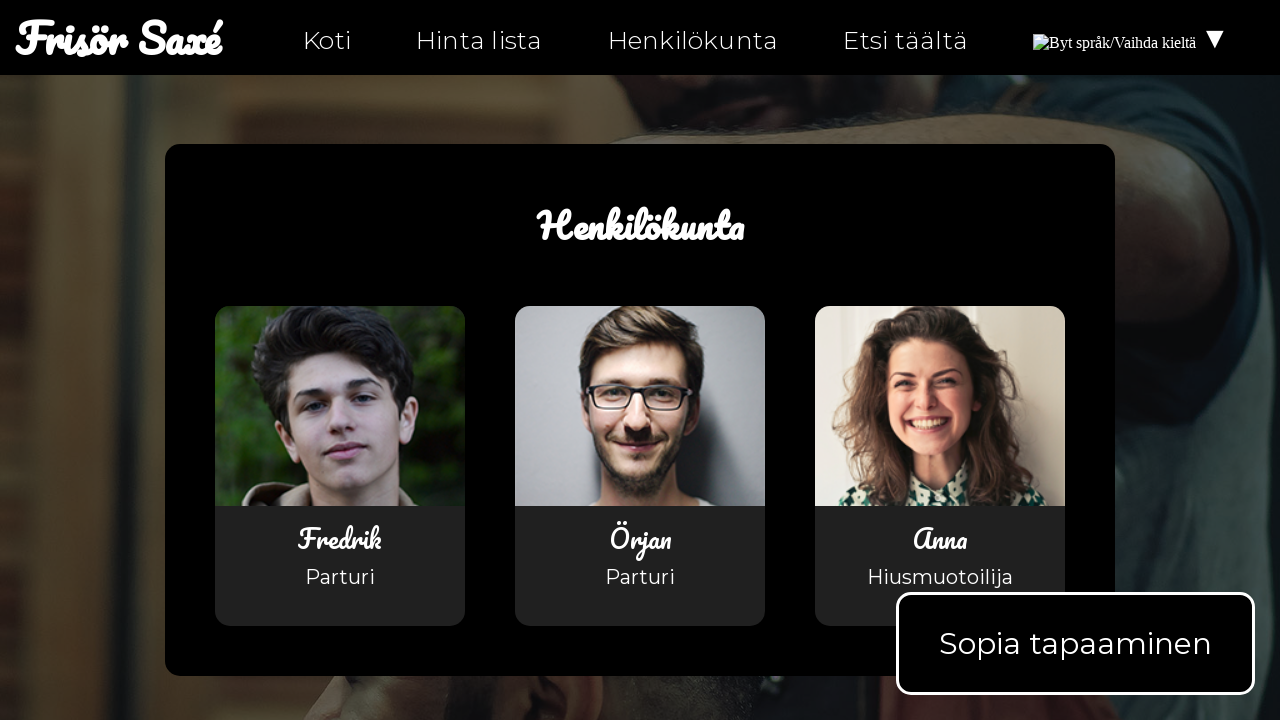

Checked link href on personal-fi.html: https://instagram.com/ntiuppsala
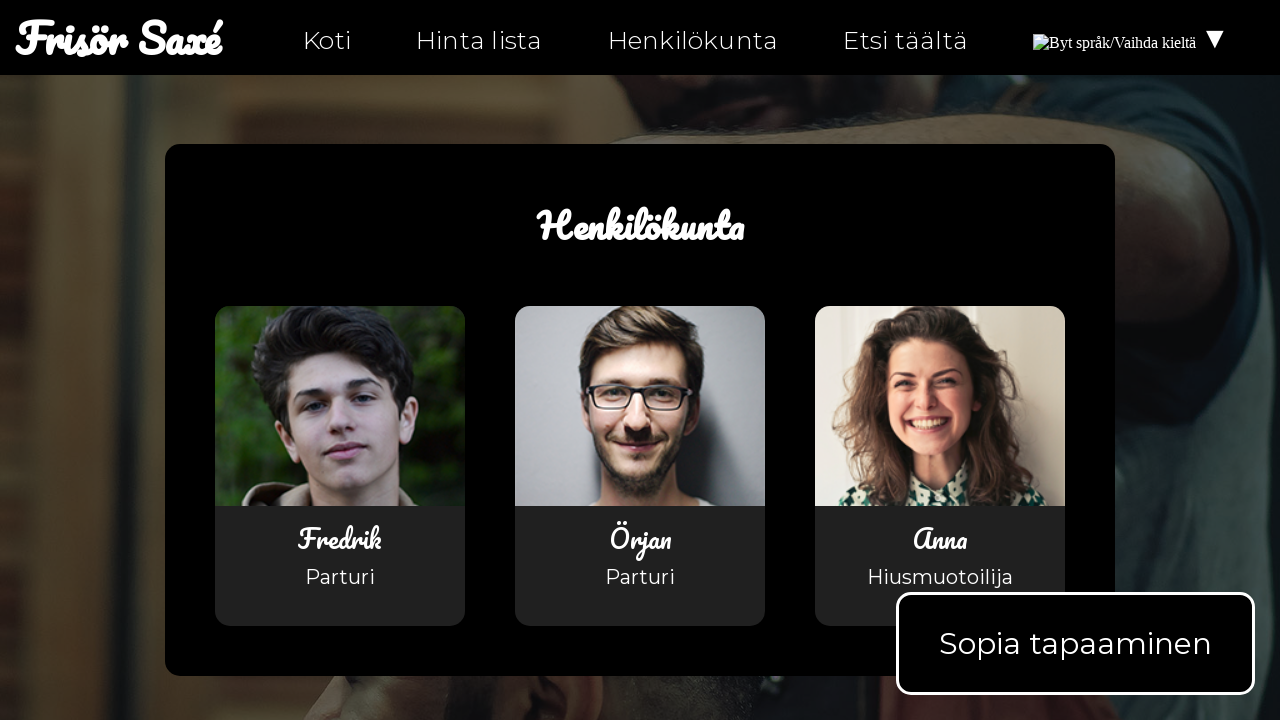

Assertion passed: link on personal-fi.html is not empty
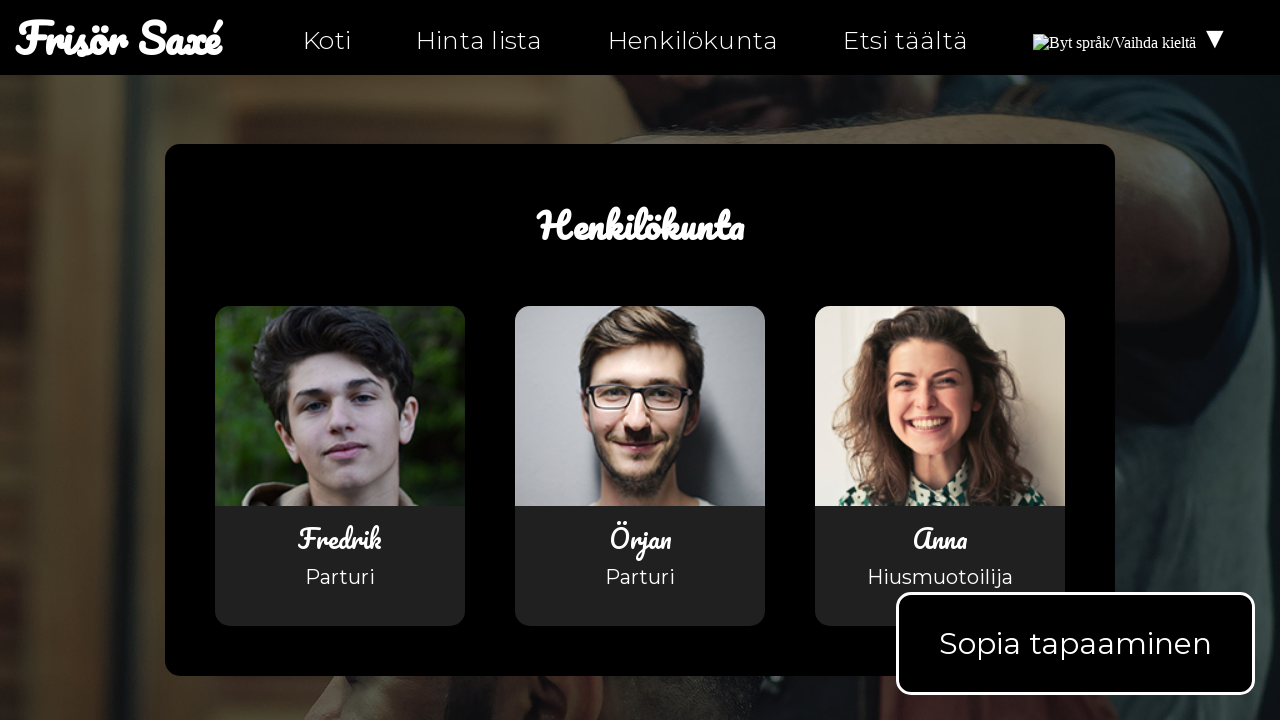

Checked link href on personal-fi.html: https://twitter.com/ntiuppsala
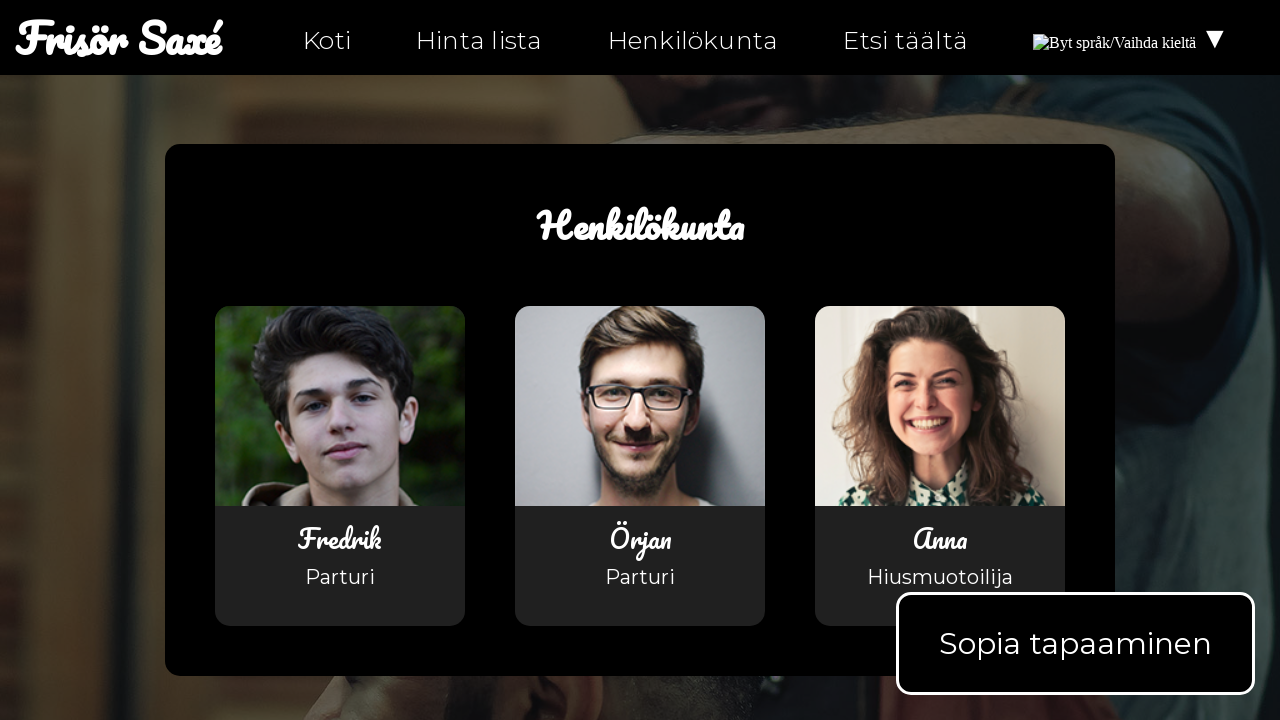

Assertion passed: link on personal-fi.html is not empty
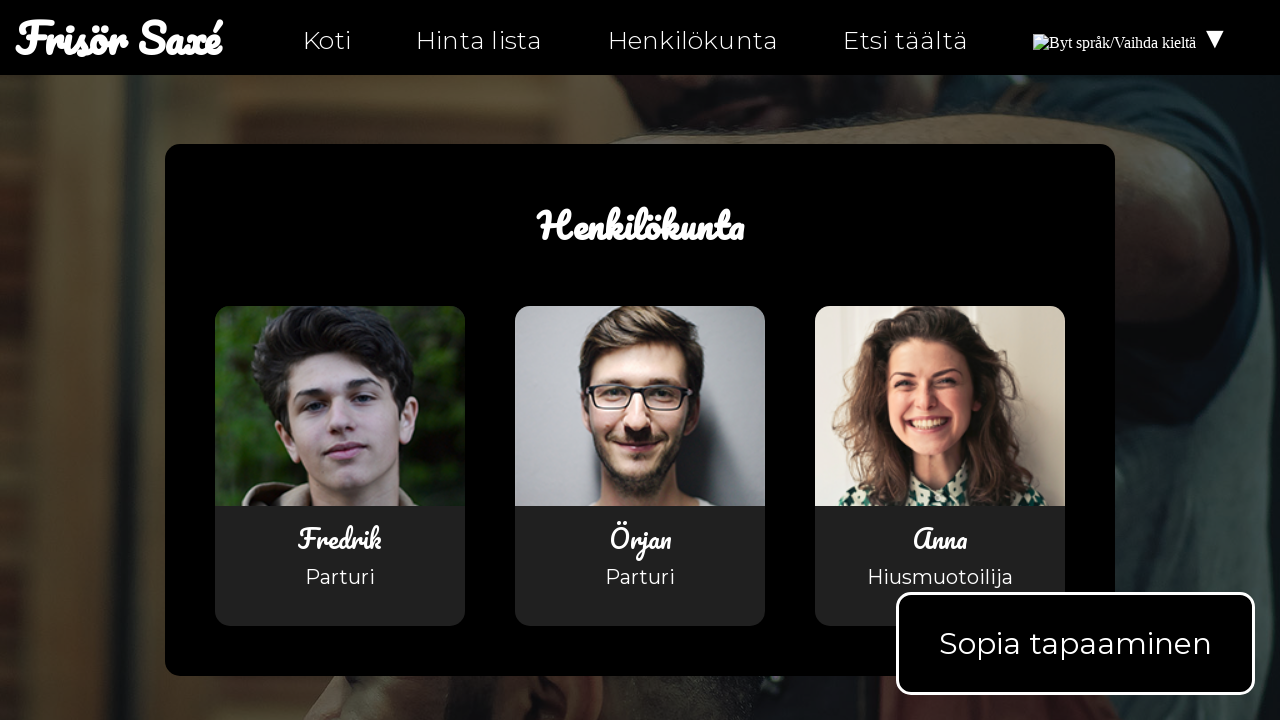

Checked link href on personal-fi.html: tel:0630-555-555
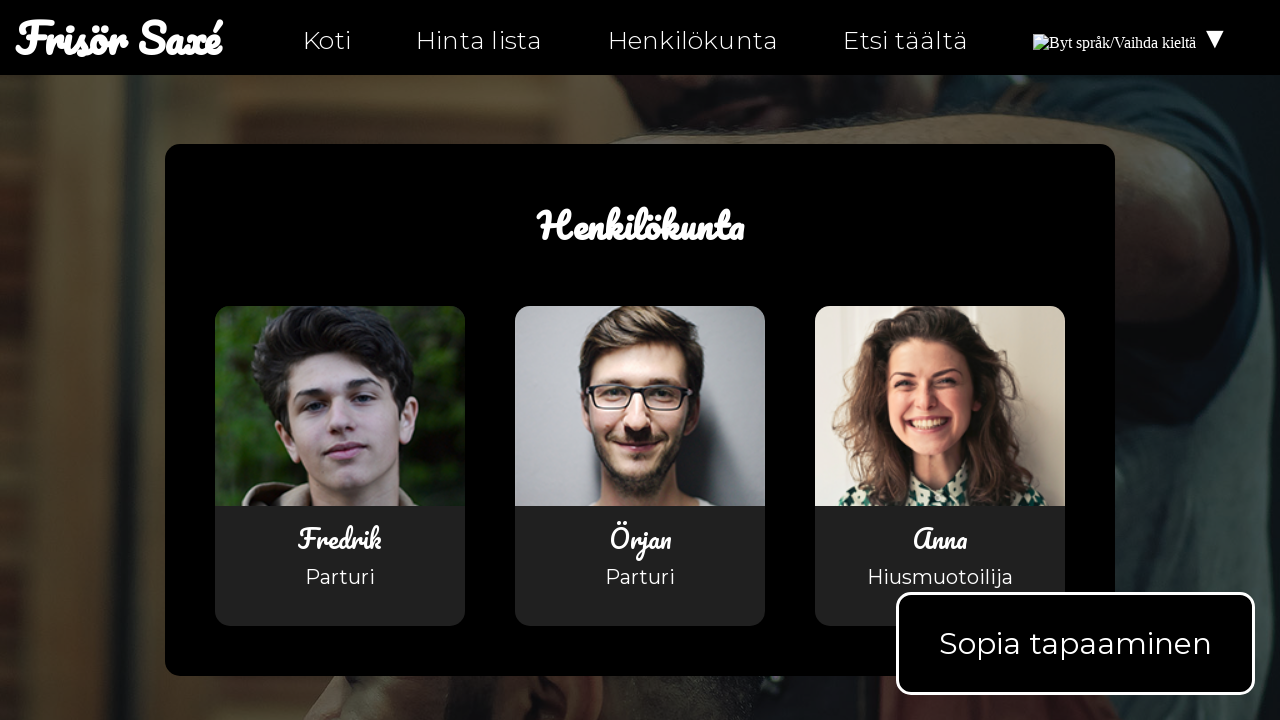

Assertion passed: link on personal-fi.html is not empty
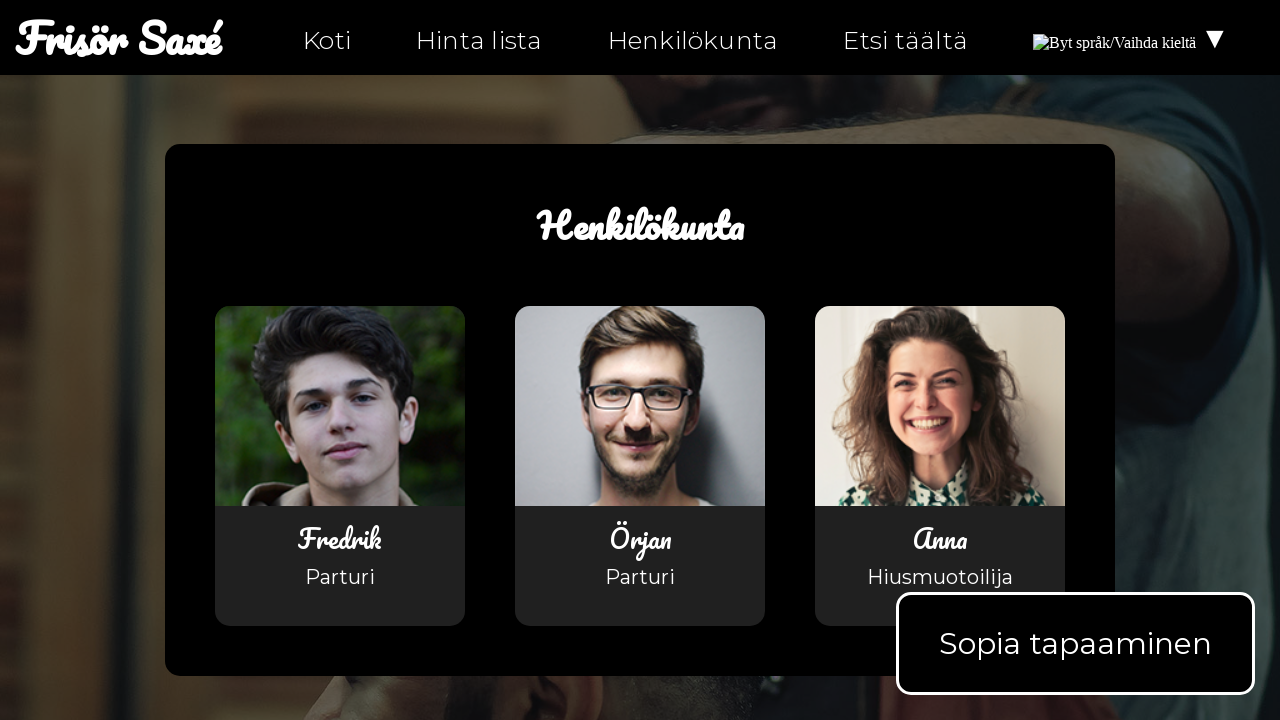

Checked link href on personal-fi.html: mailto:info@ntig-uppsala.github.io
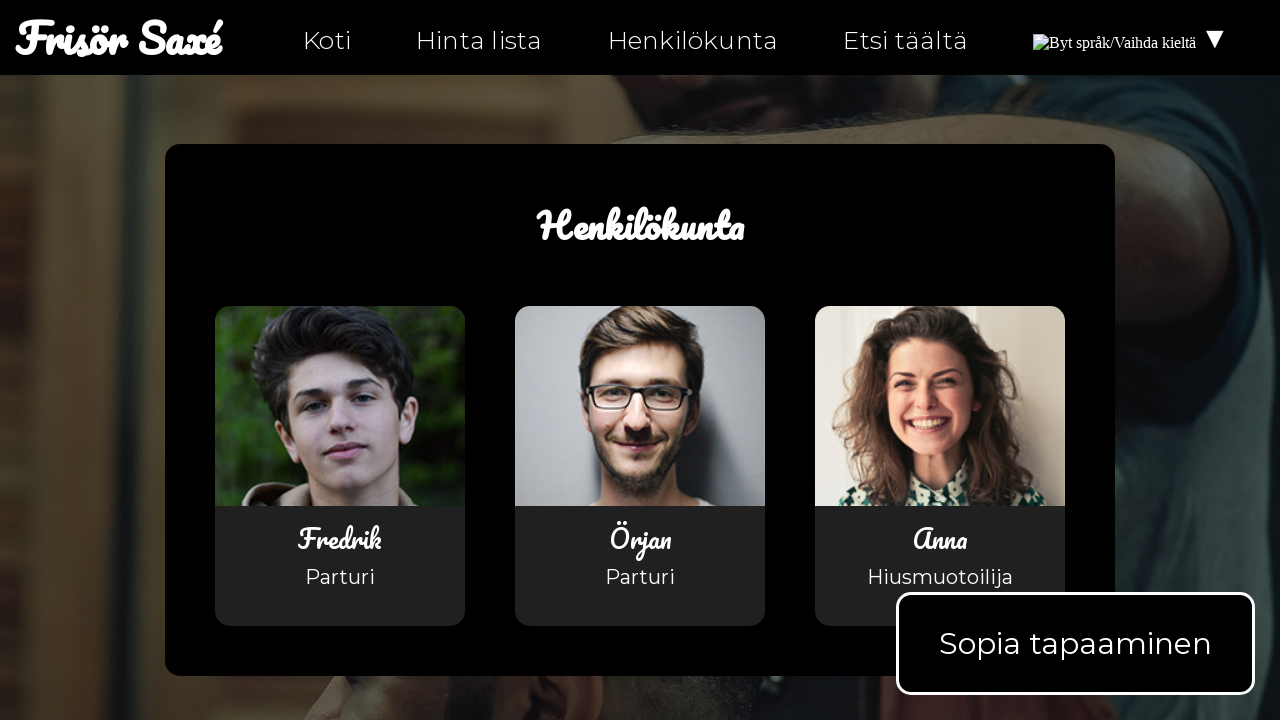

Assertion passed: link on personal-fi.html is not empty
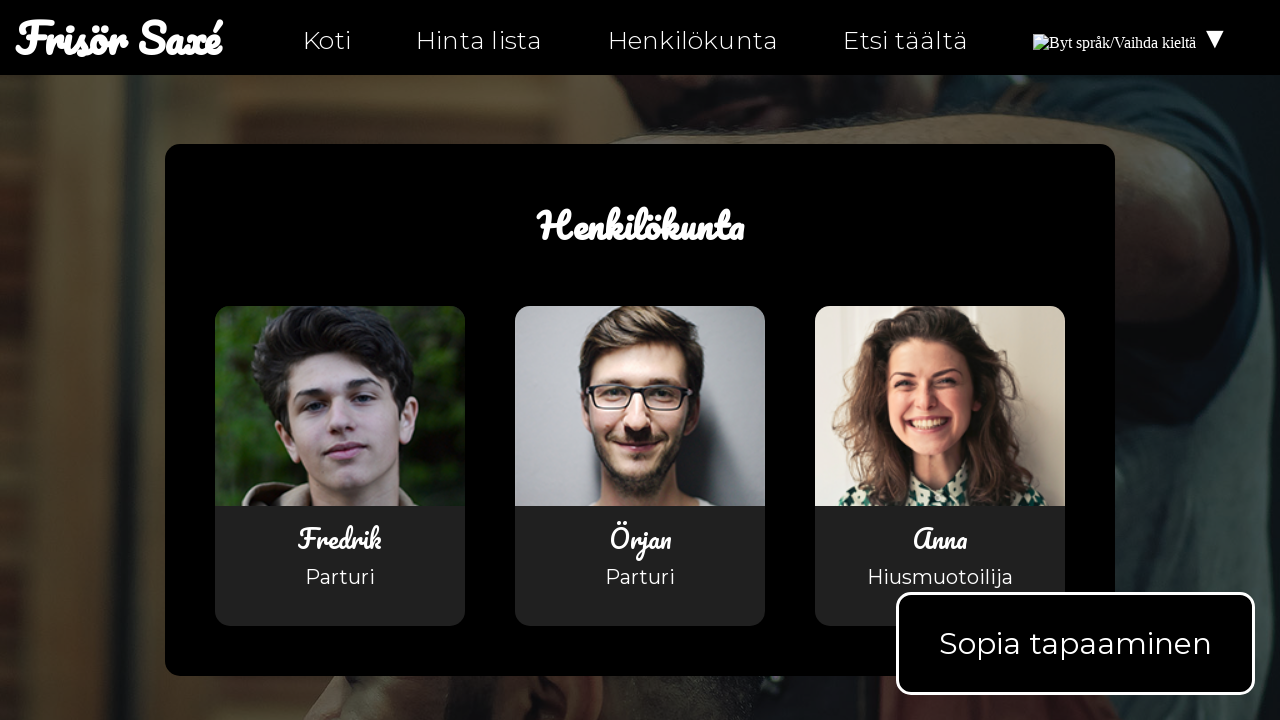

Checked link href on personal-fi.html: hitta-hit.html
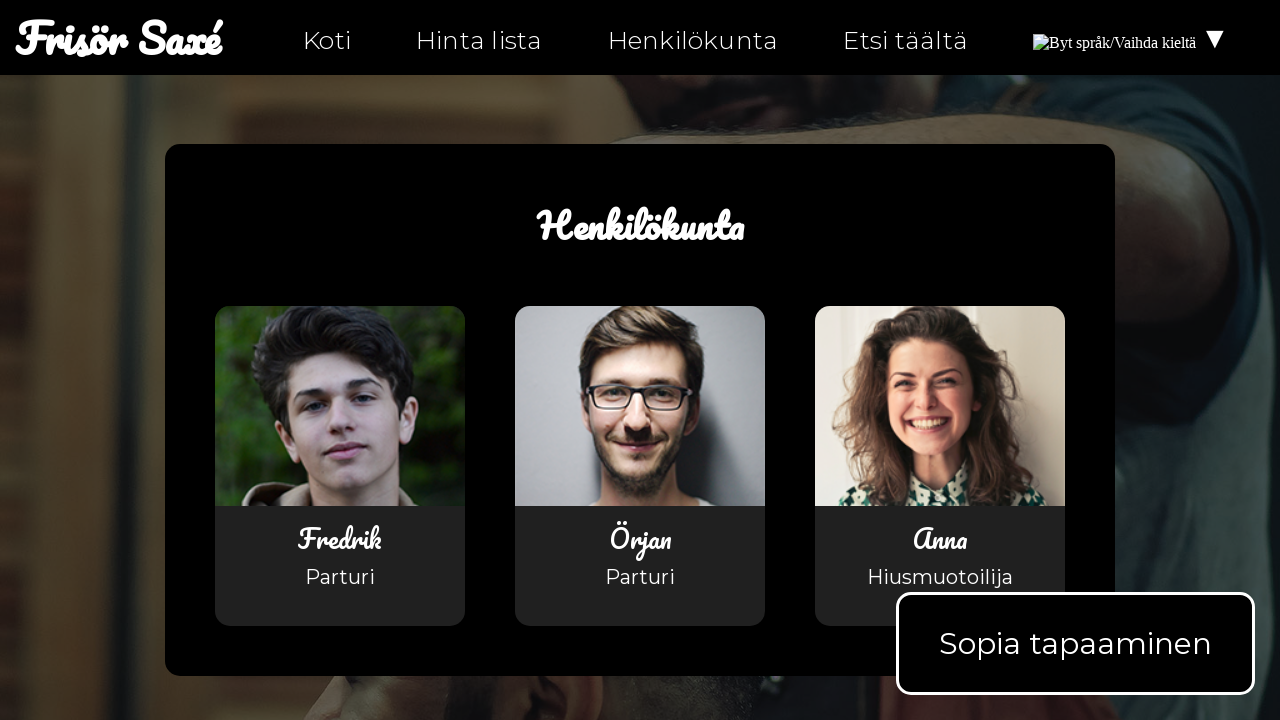

Assertion passed: link on personal-fi.html is not empty
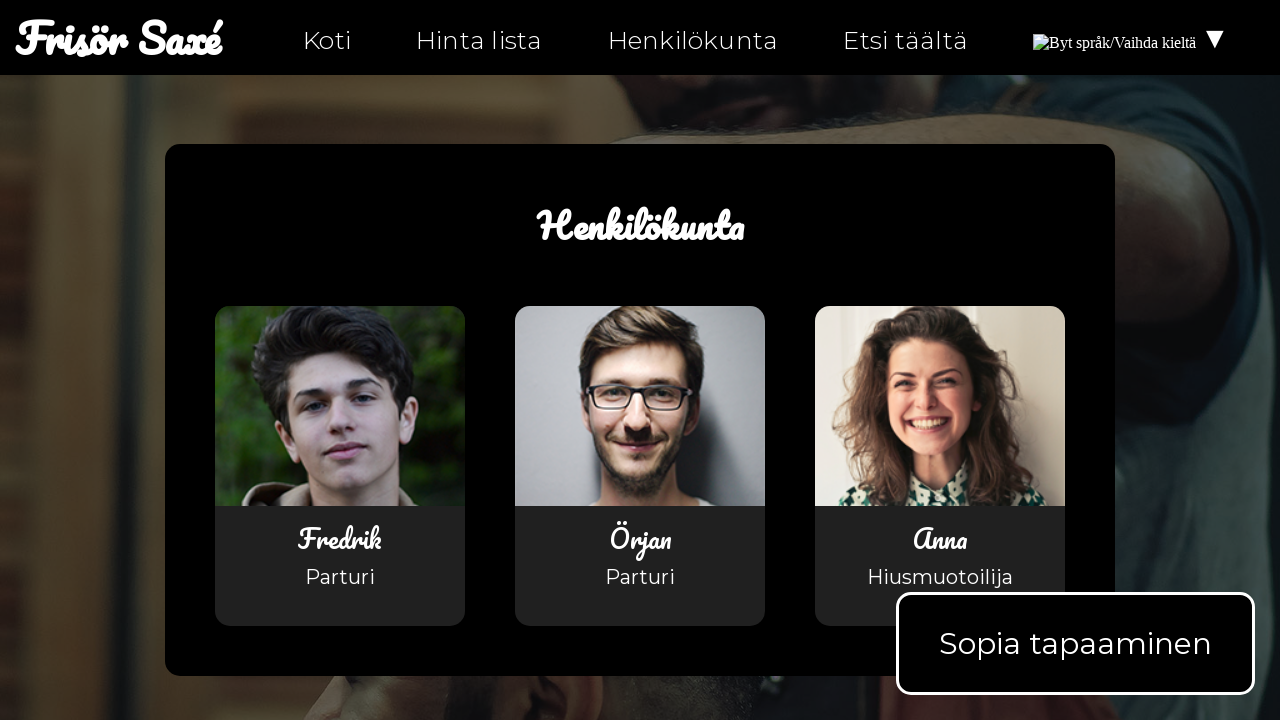

Navigated to hitta-hit-fi.html
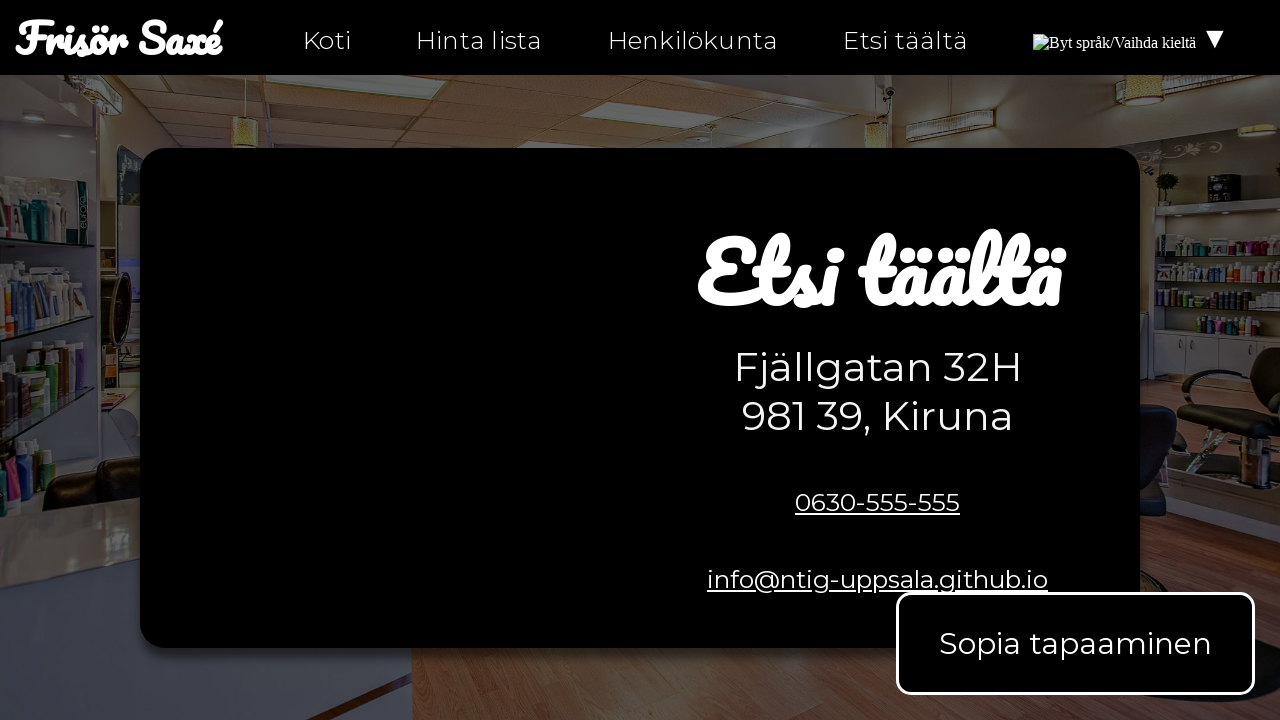

Waited for links to load on hitta-hit-fi.html
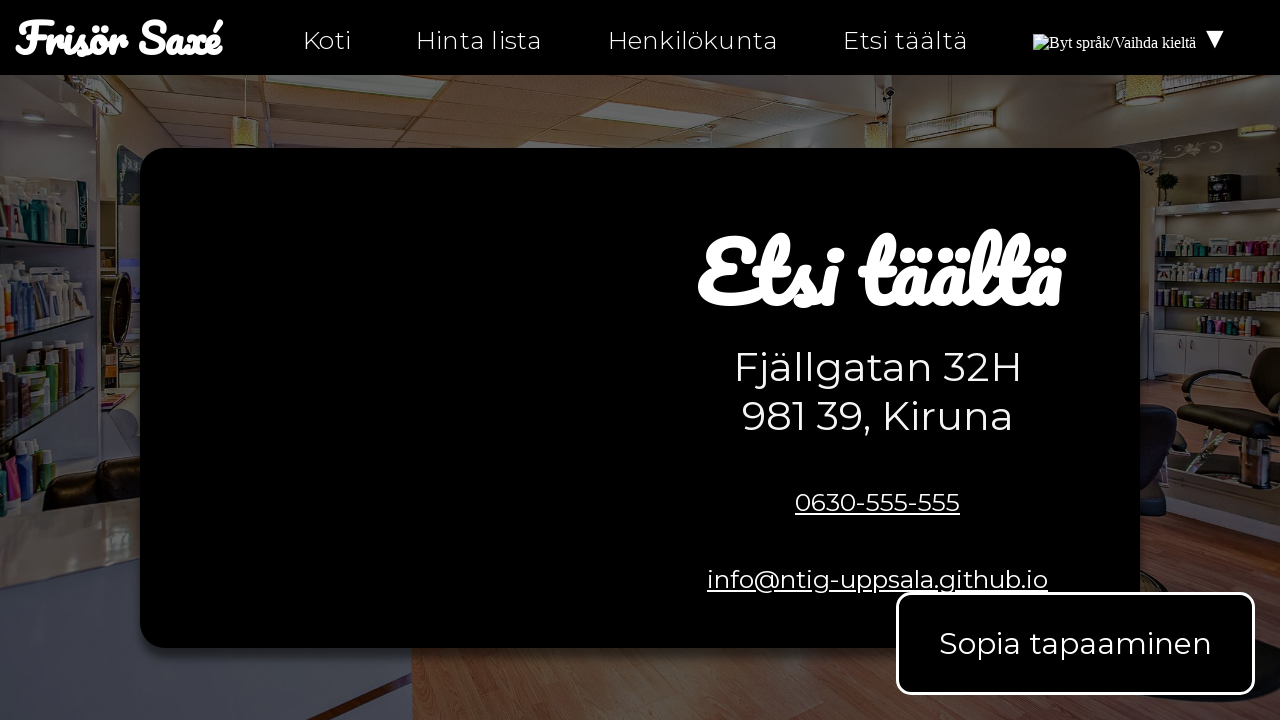

Retrieved all links from hitta-hit-fi.html
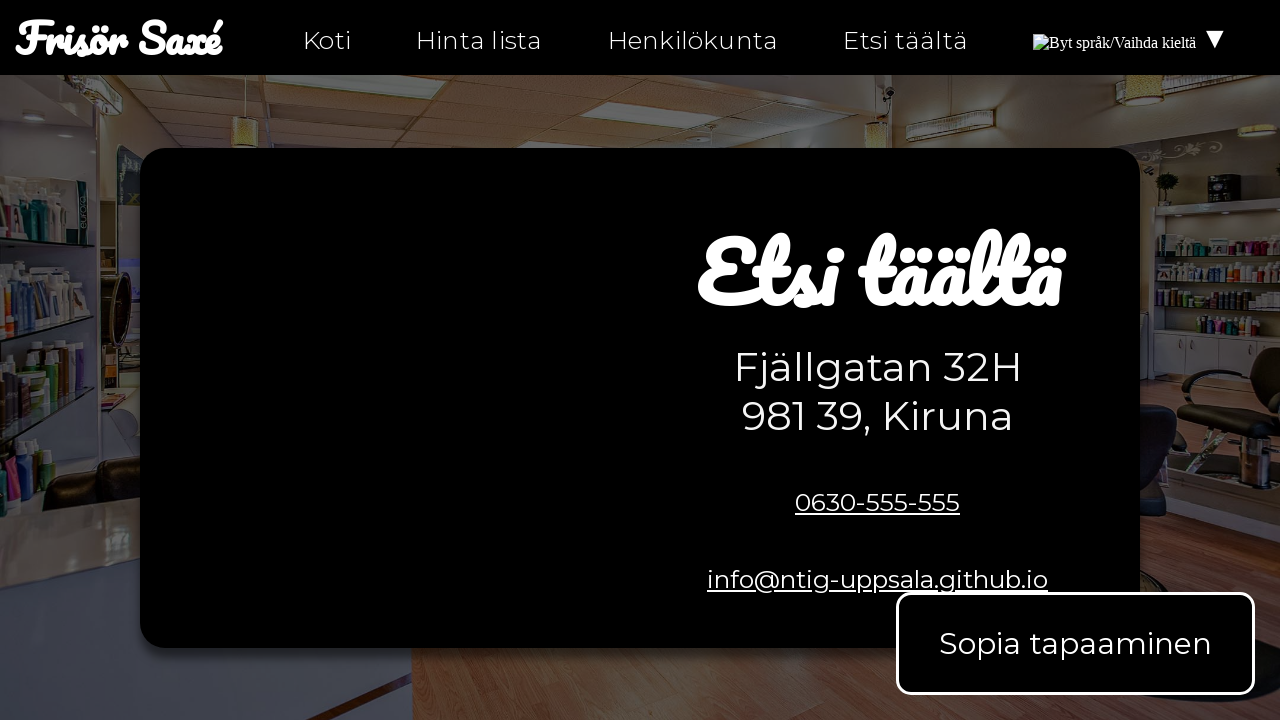

Checked link href on hitta-hit-fi.html: index-fi.html
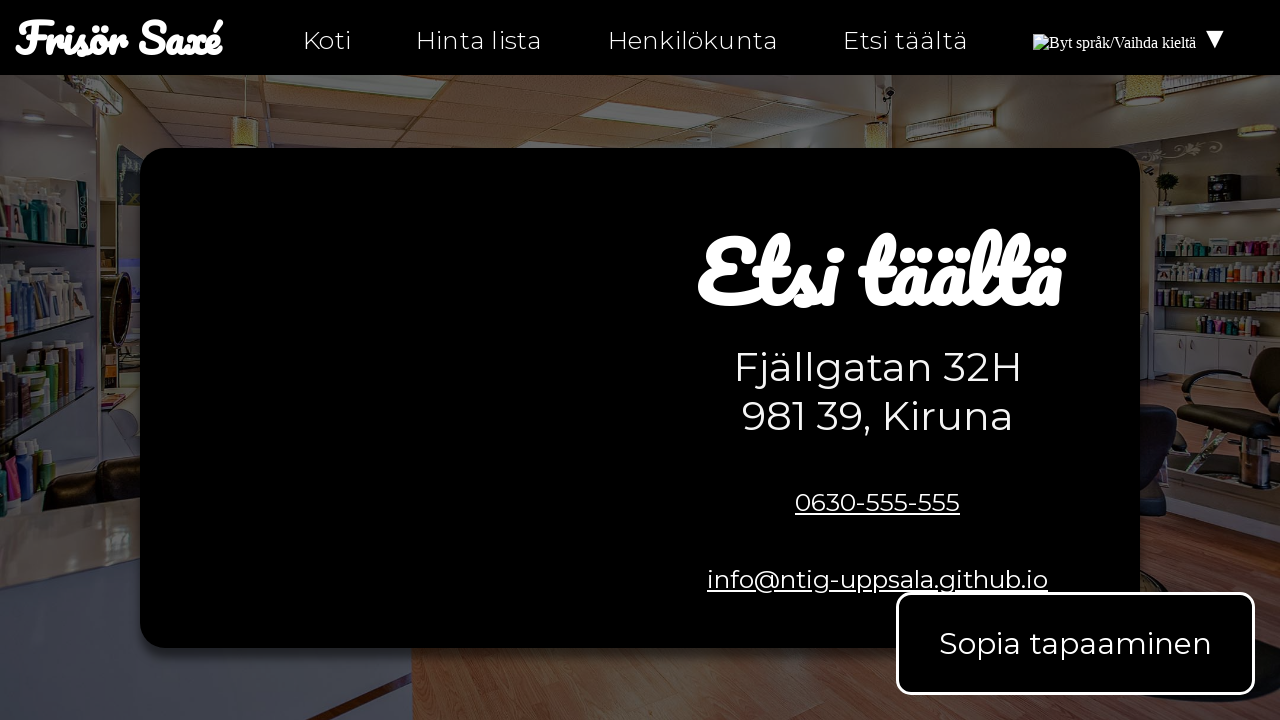

Assertion passed: link on hitta-hit-fi.html is not empty
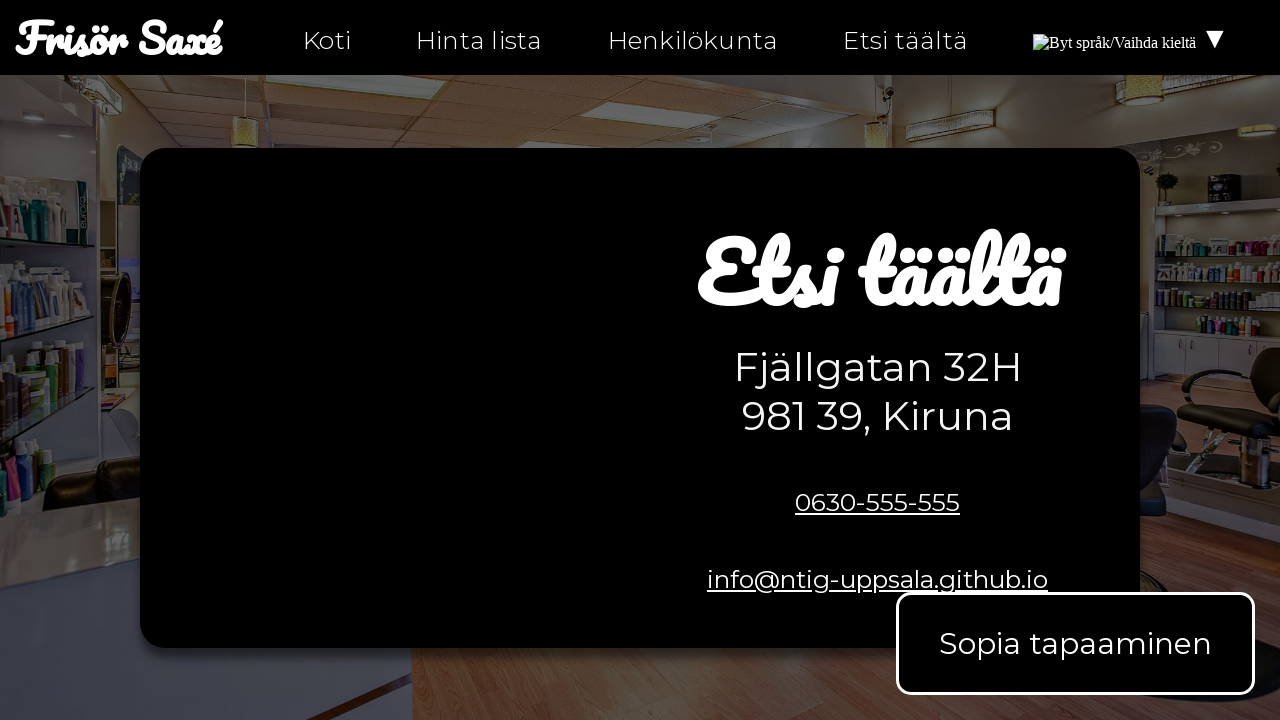

Checked link href on hitta-hit-fi.html: index-fi.html
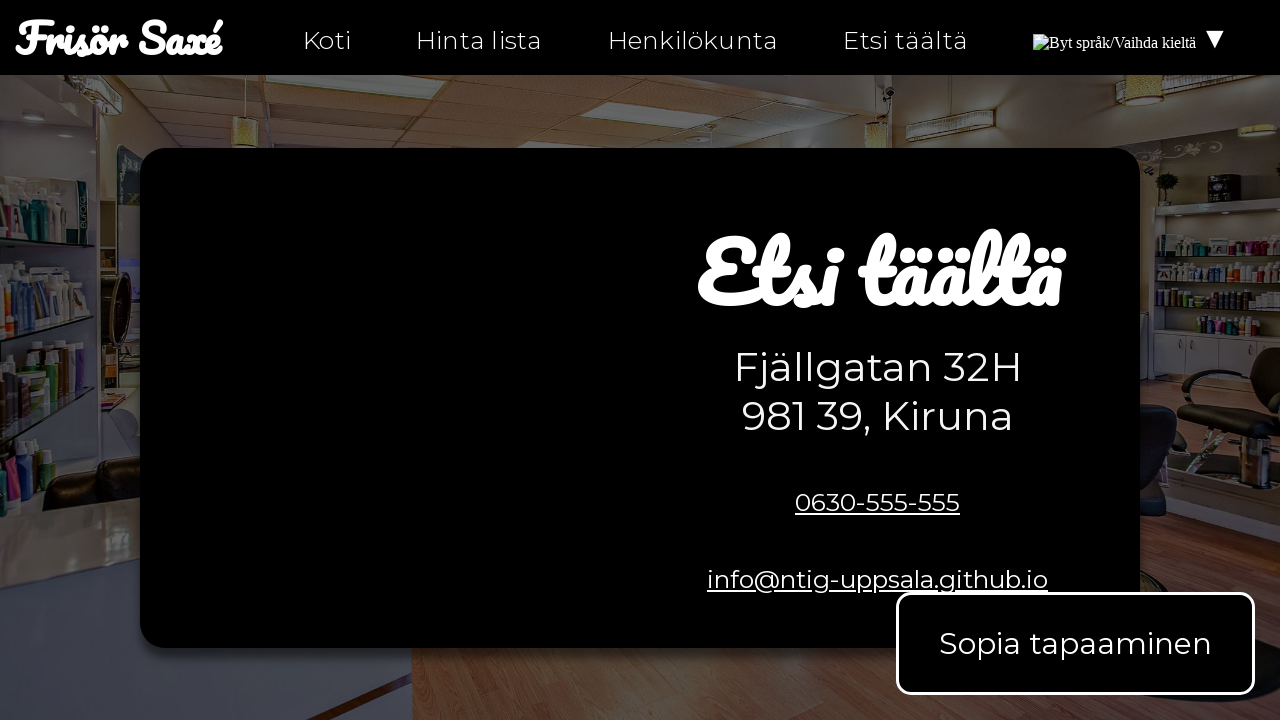

Assertion passed: link on hitta-hit-fi.html is not empty
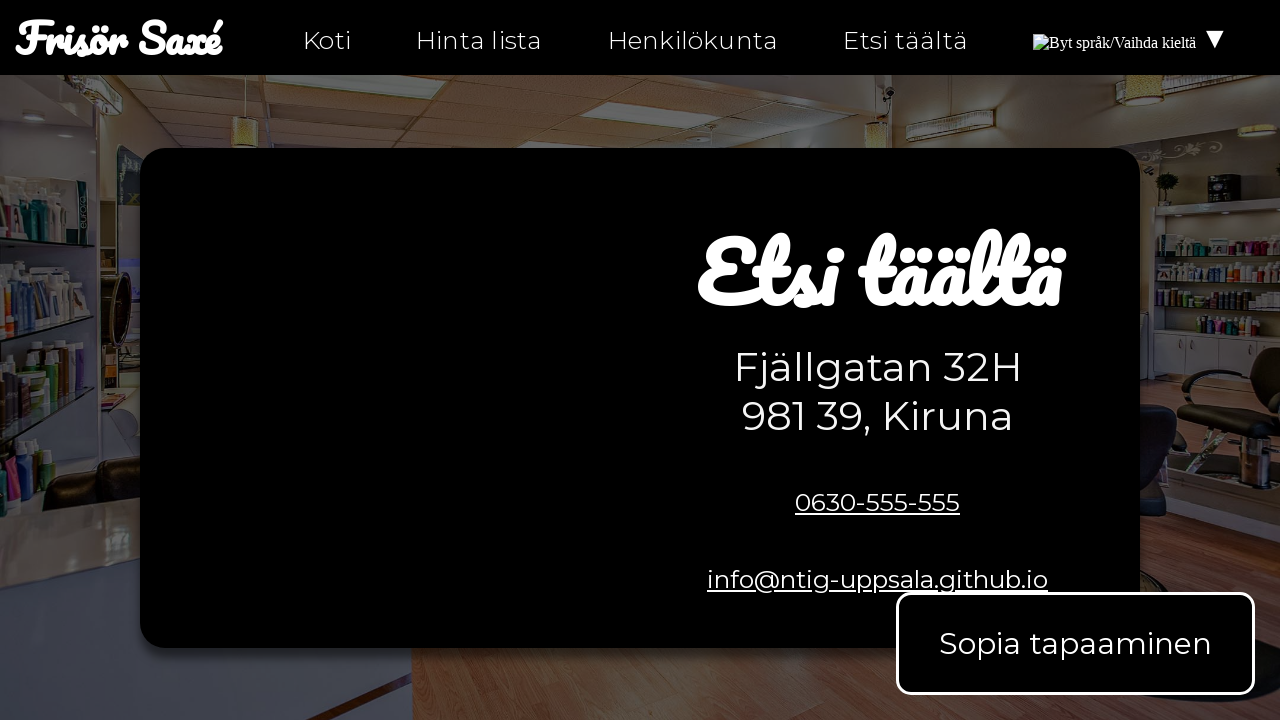

Checked link href on hitta-hit-fi.html: index-fi.html#products
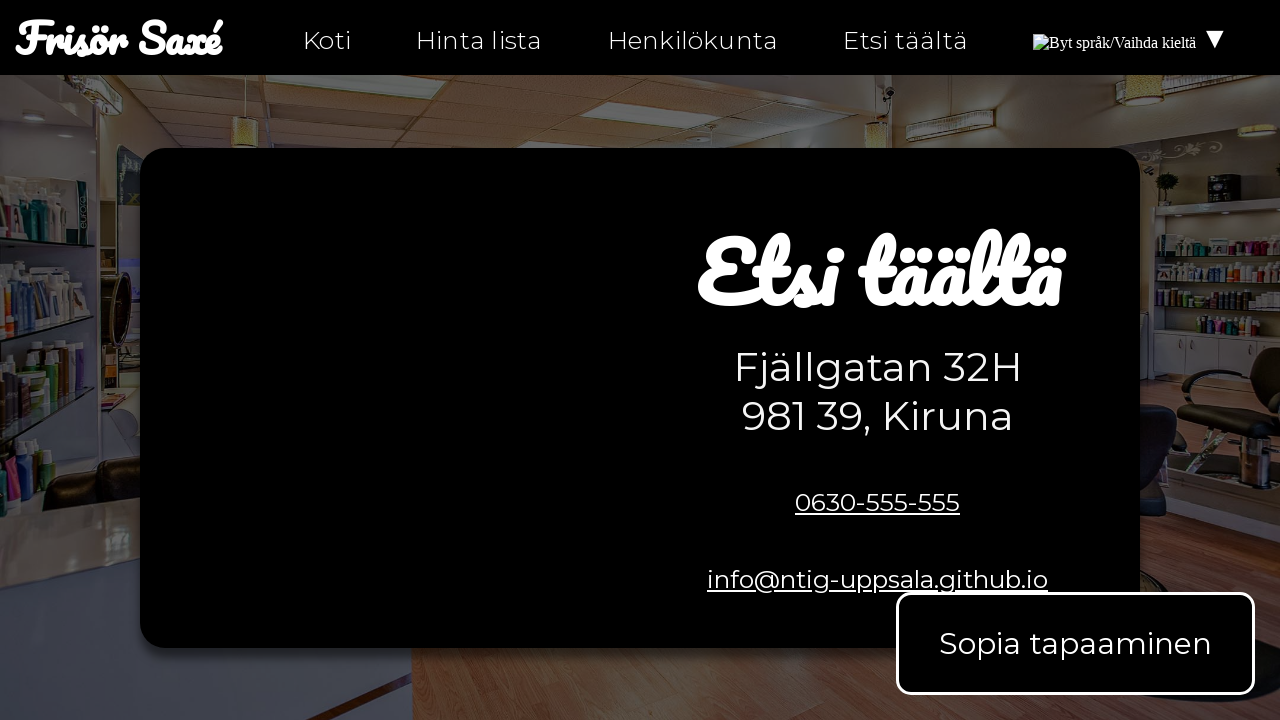

Assertion passed: link on hitta-hit-fi.html is not empty
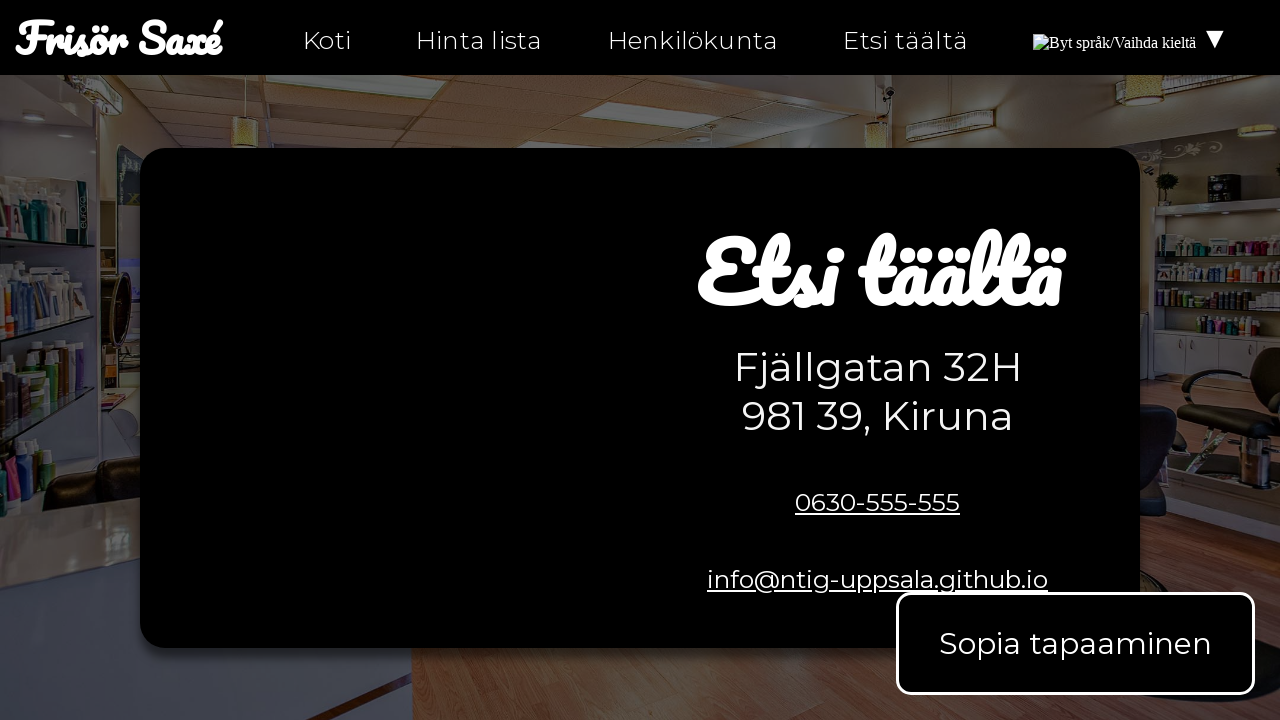

Checked link href on hitta-hit-fi.html: personal-fi.html
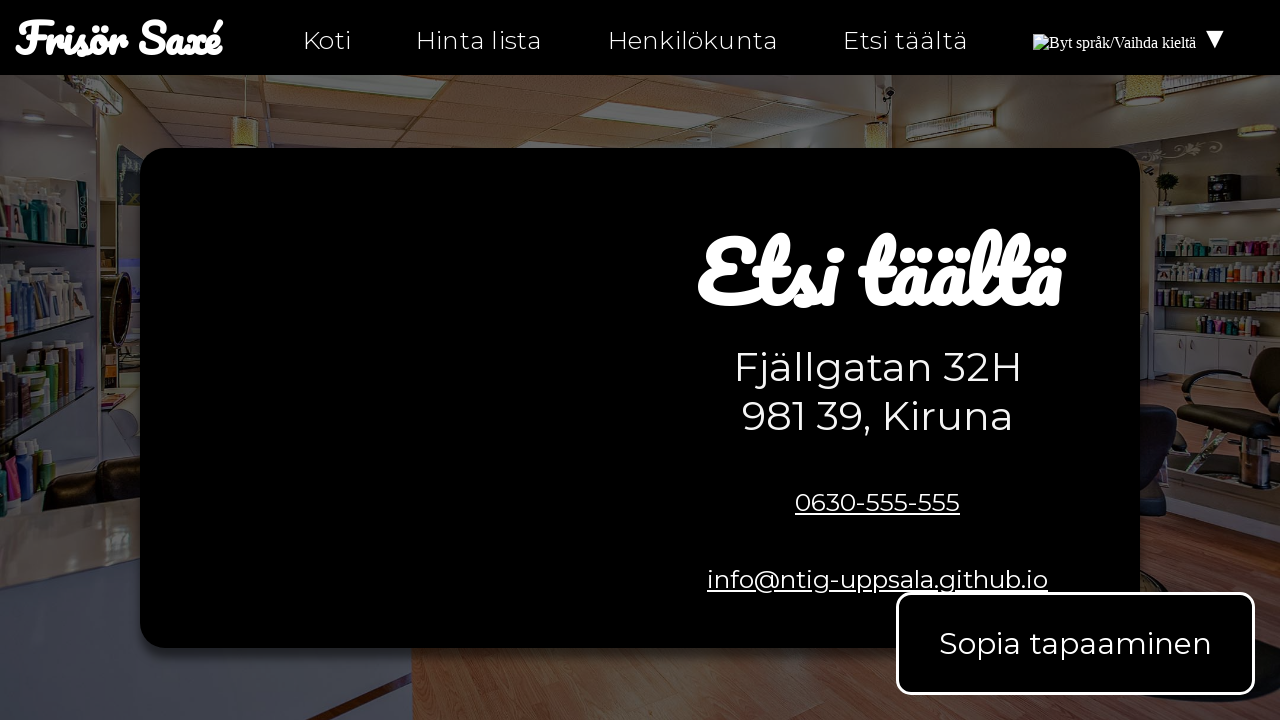

Assertion passed: link on hitta-hit-fi.html is not empty
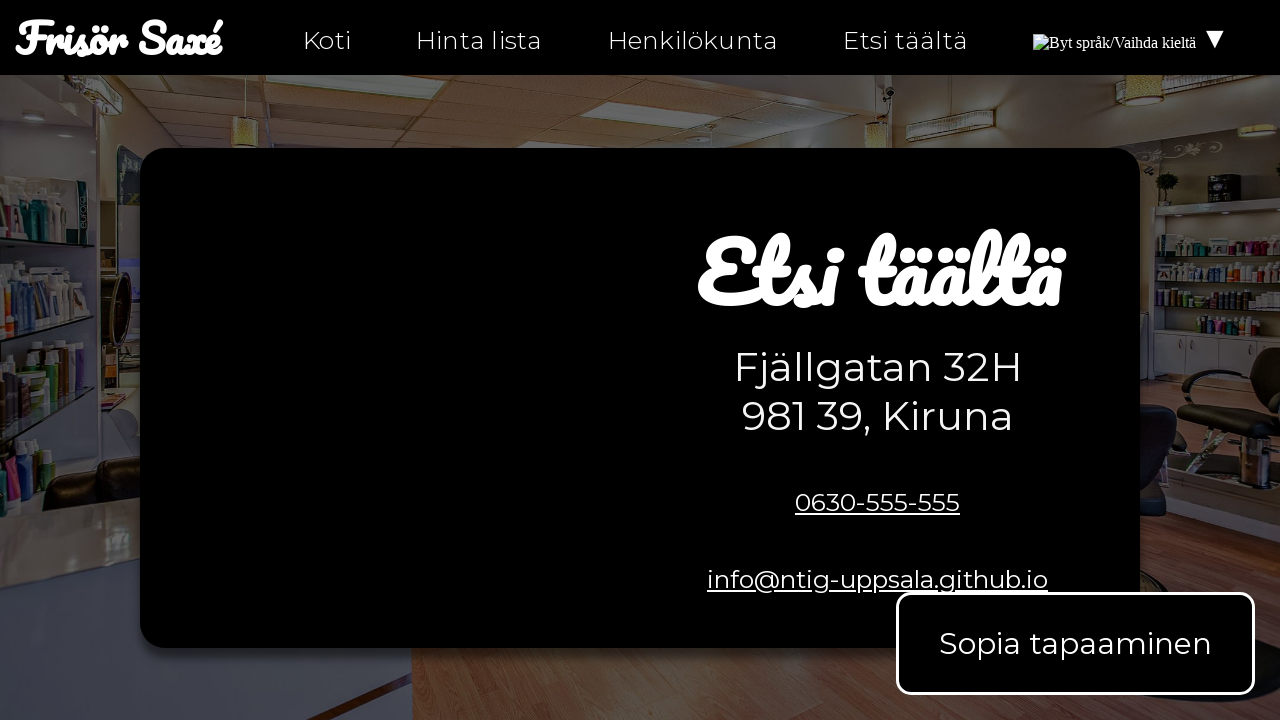

Checked link href on hitta-hit-fi.html: hitta-hit-fi.html
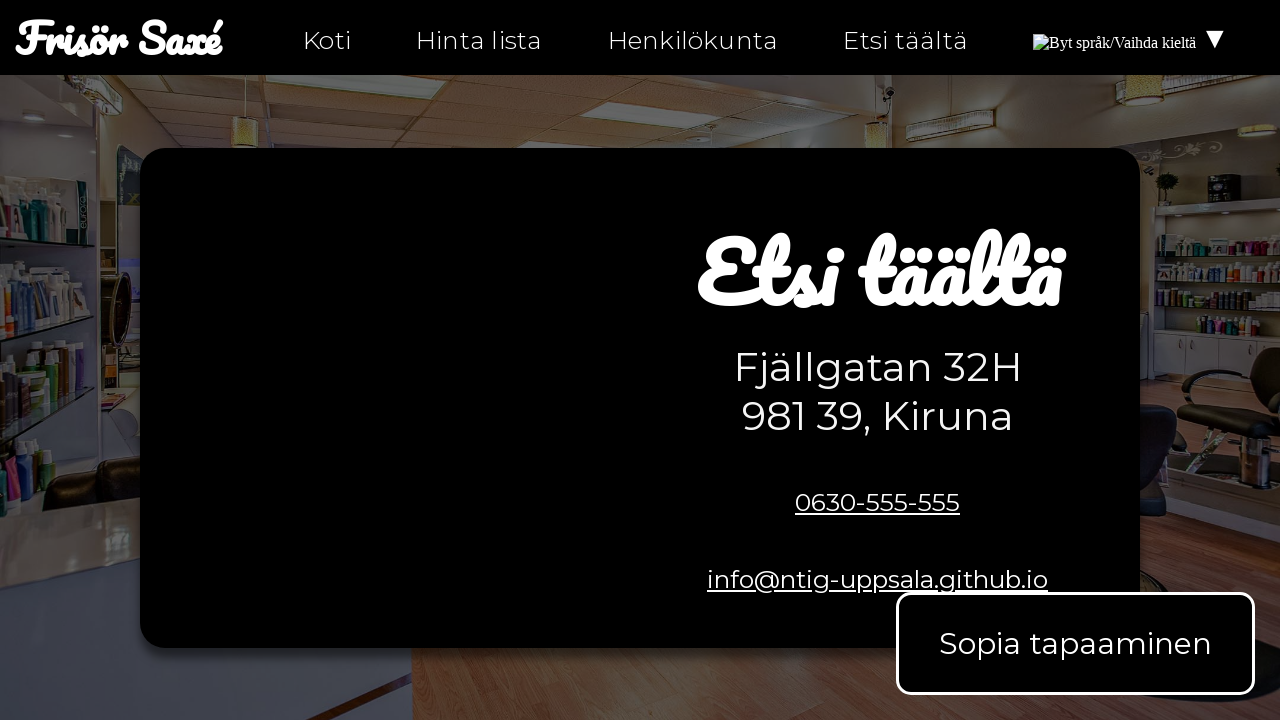

Assertion passed: link on hitta-hit-fi.html is not empty
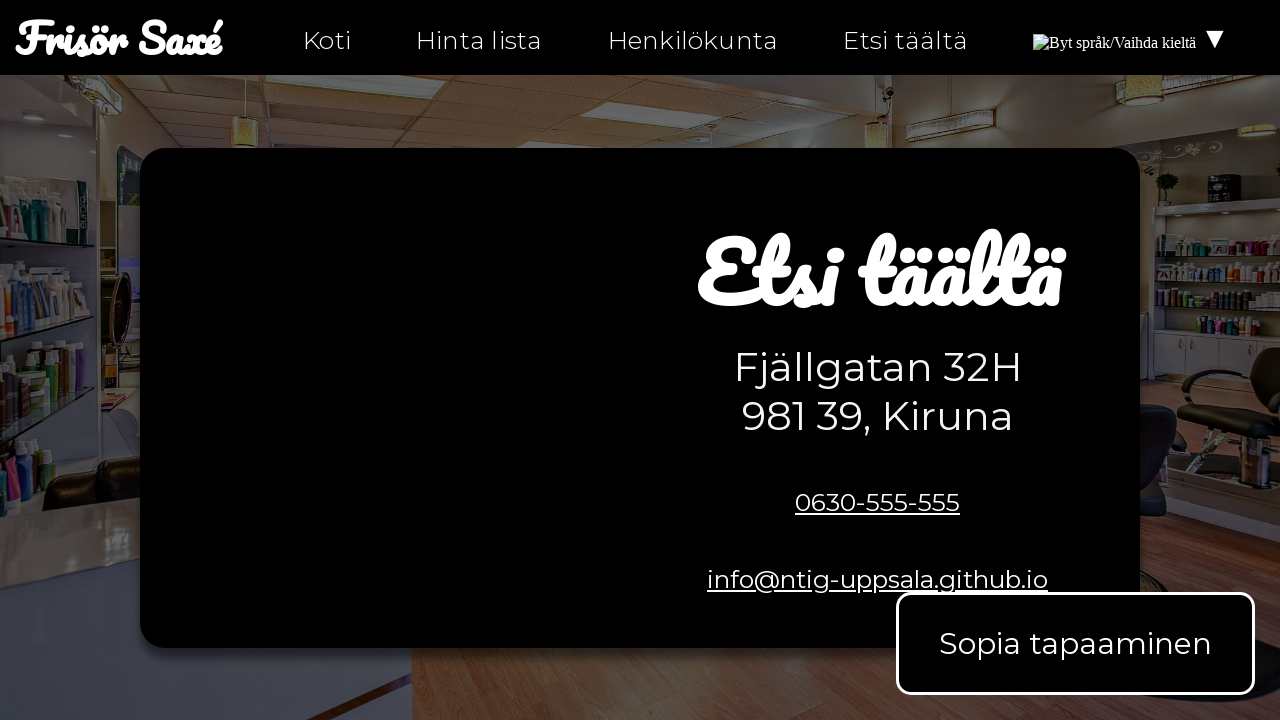

Checked link href on hitta-hit-fi.html: hitta-hit.html
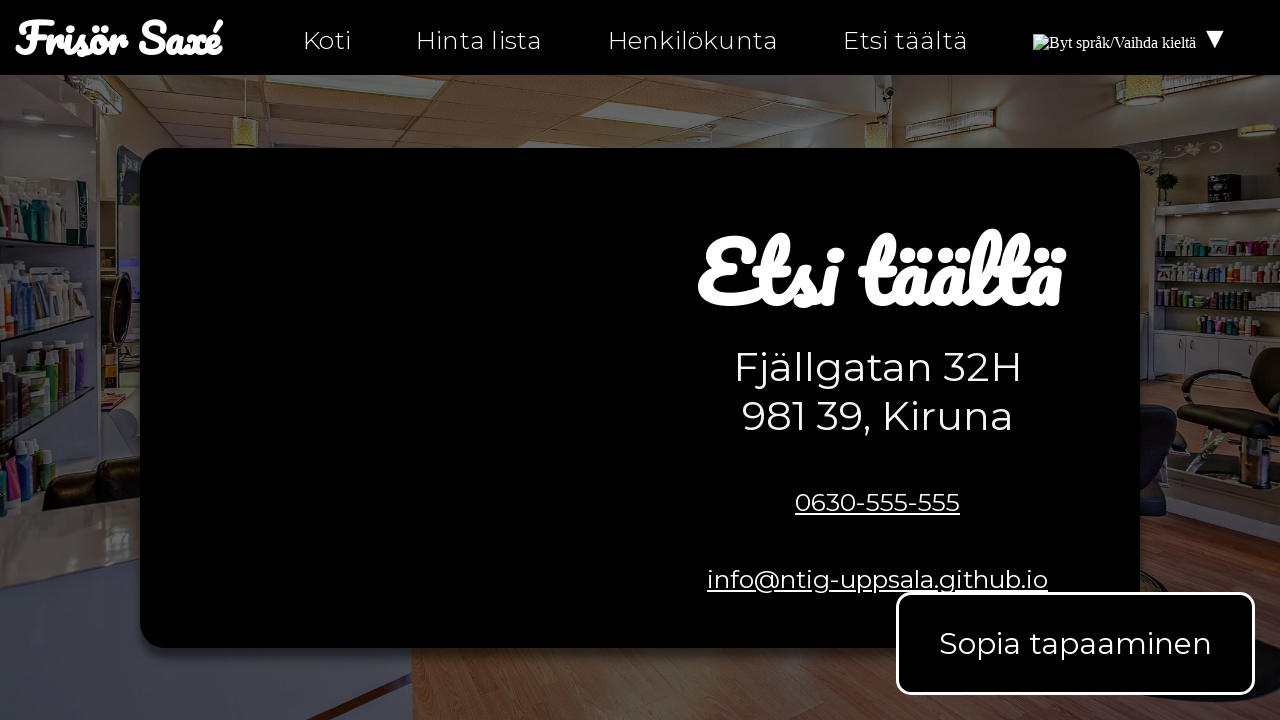

Assertion passed: link on hitta-hit-fi.html is not empty
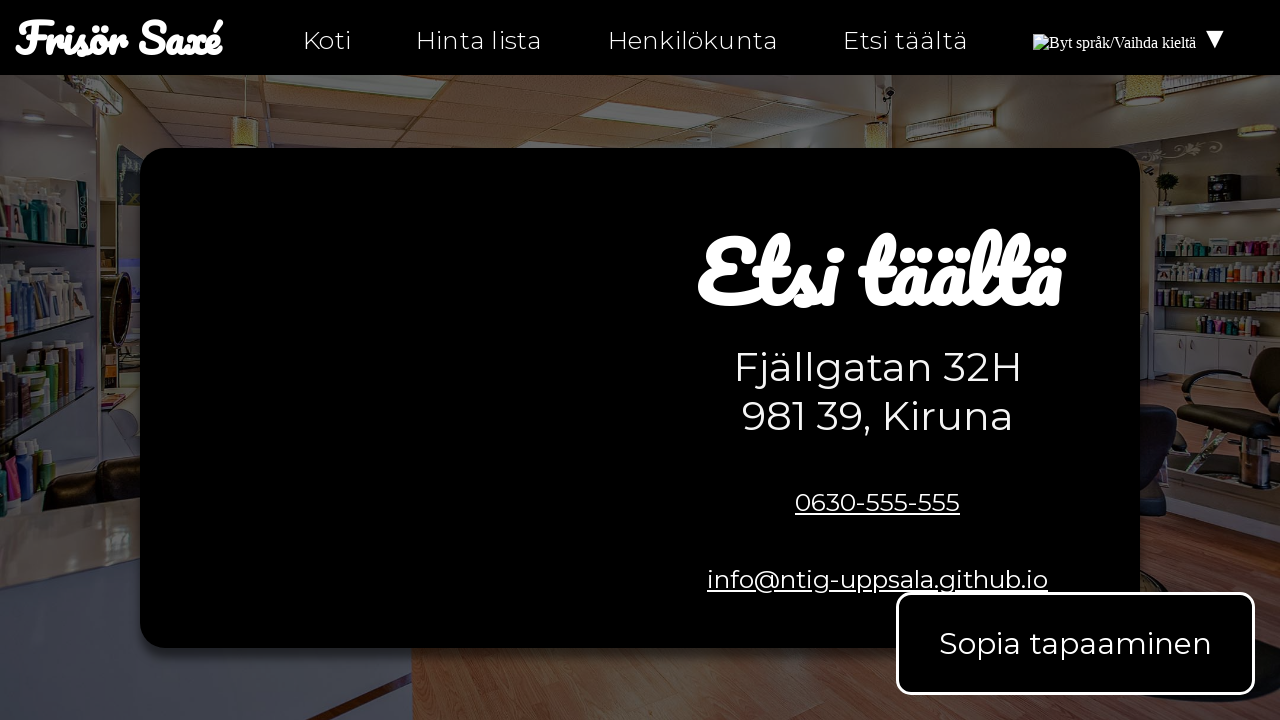

Checked link href on hitta-hit-fi.html: hitta-hit-fi.html
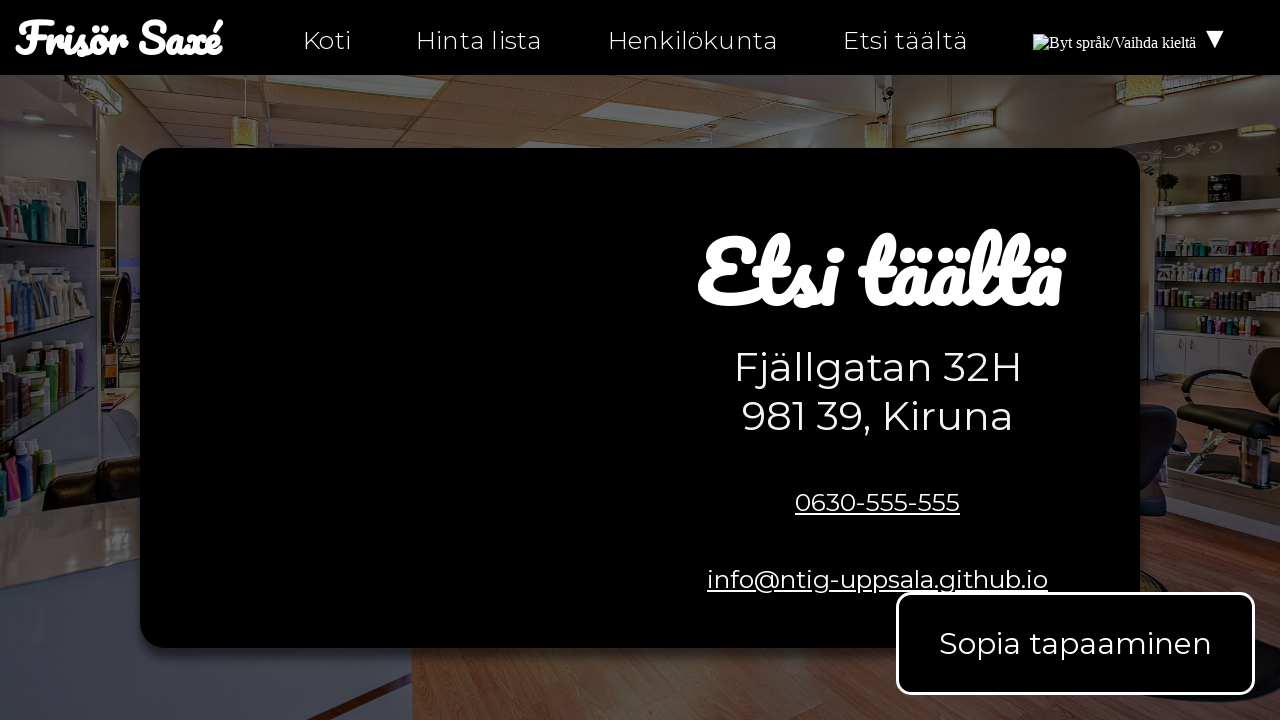

Assertion passed: link on hitta-hit-fi.html is not empty
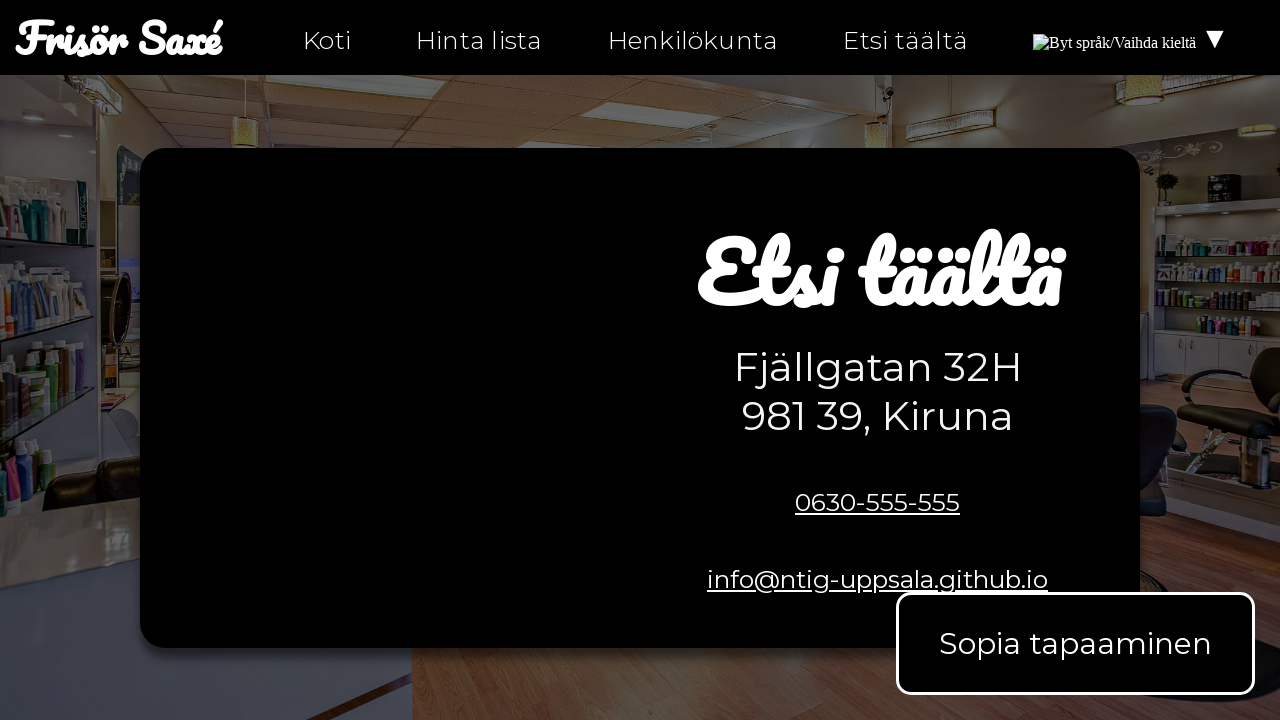

Checked link href on hitta-hit-fi.html: mailto:info@ntig-uppsala.github.io?Subject=Sopia%20tapaaminen
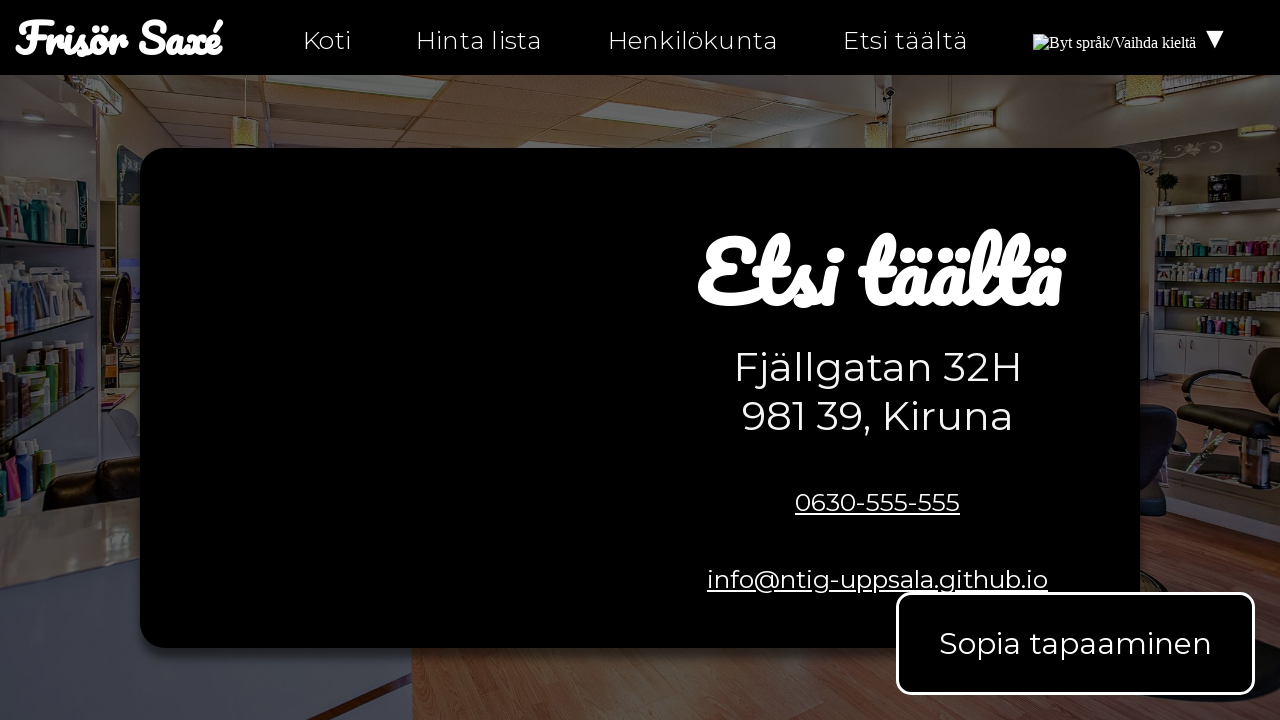

Assertion passed: link on hitta-hit-fi.html is not empty
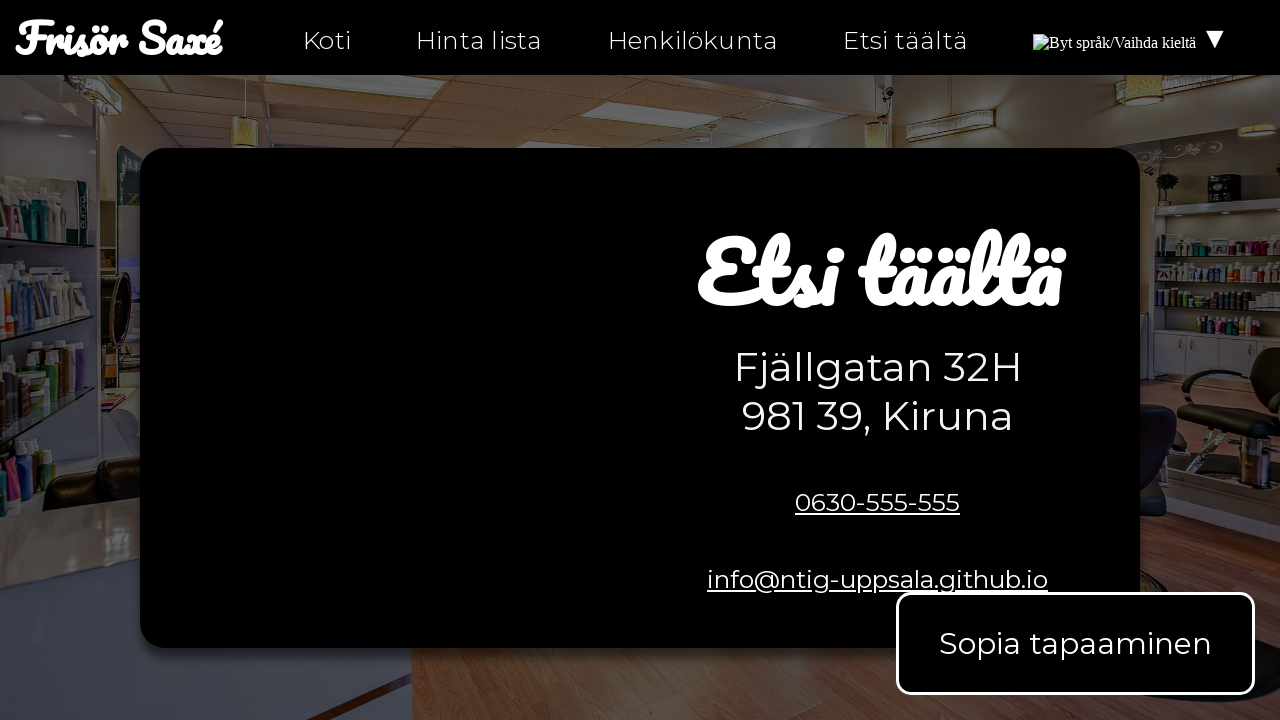

Checked link href on hitta-hit-fi.html: tel:0630-555-555
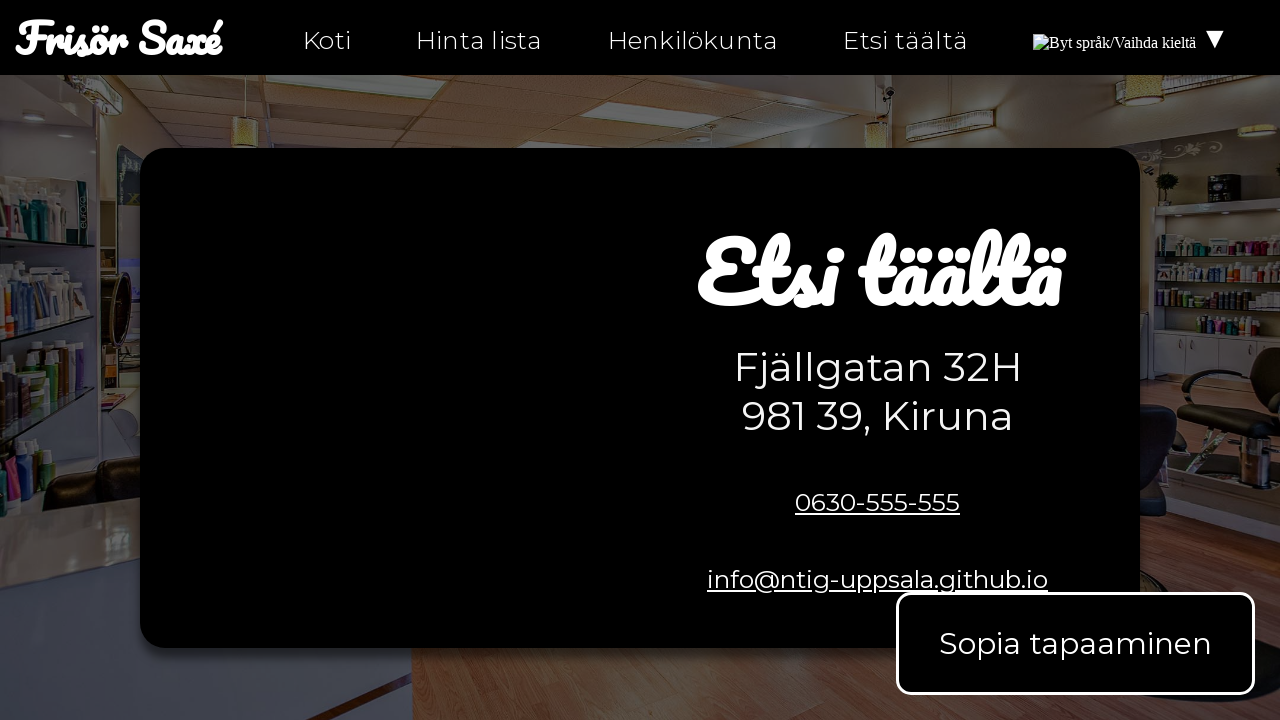

Assertion passed: link on hitta-hit-fi.html is not empty
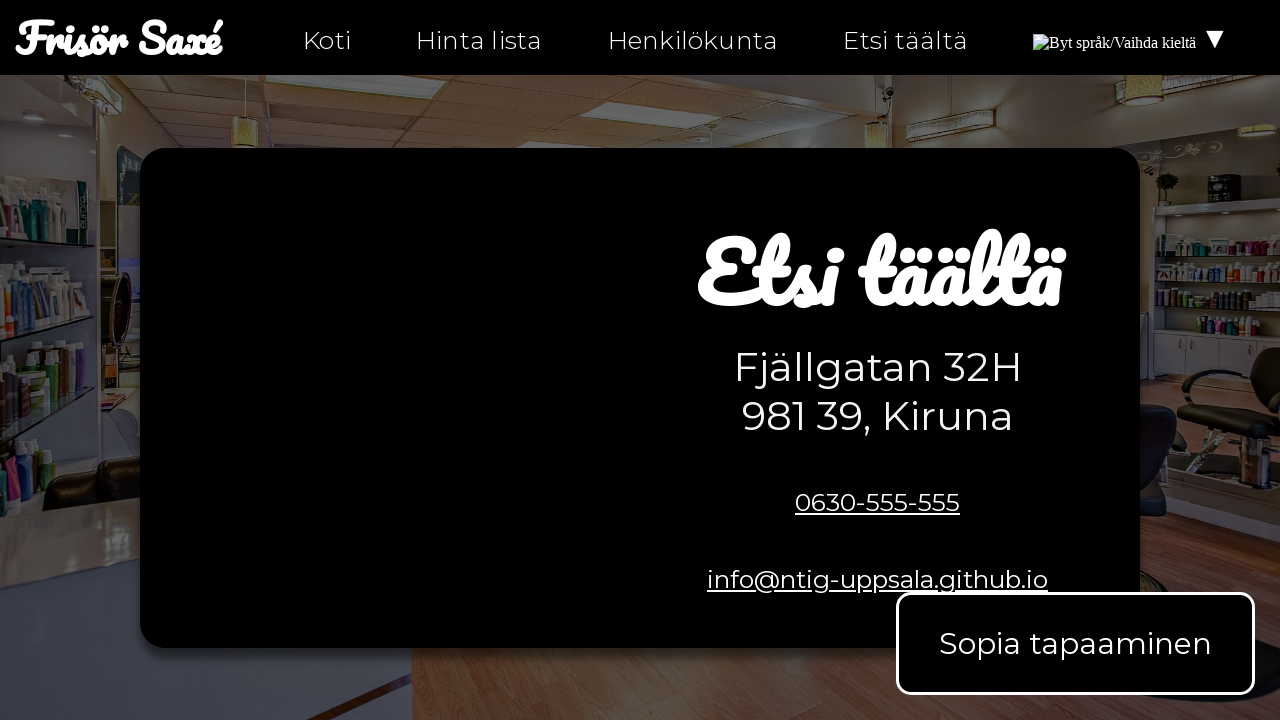

Checked link href on hitta-hit-fi.html: mailto:info@ntig-uppsala.github.io
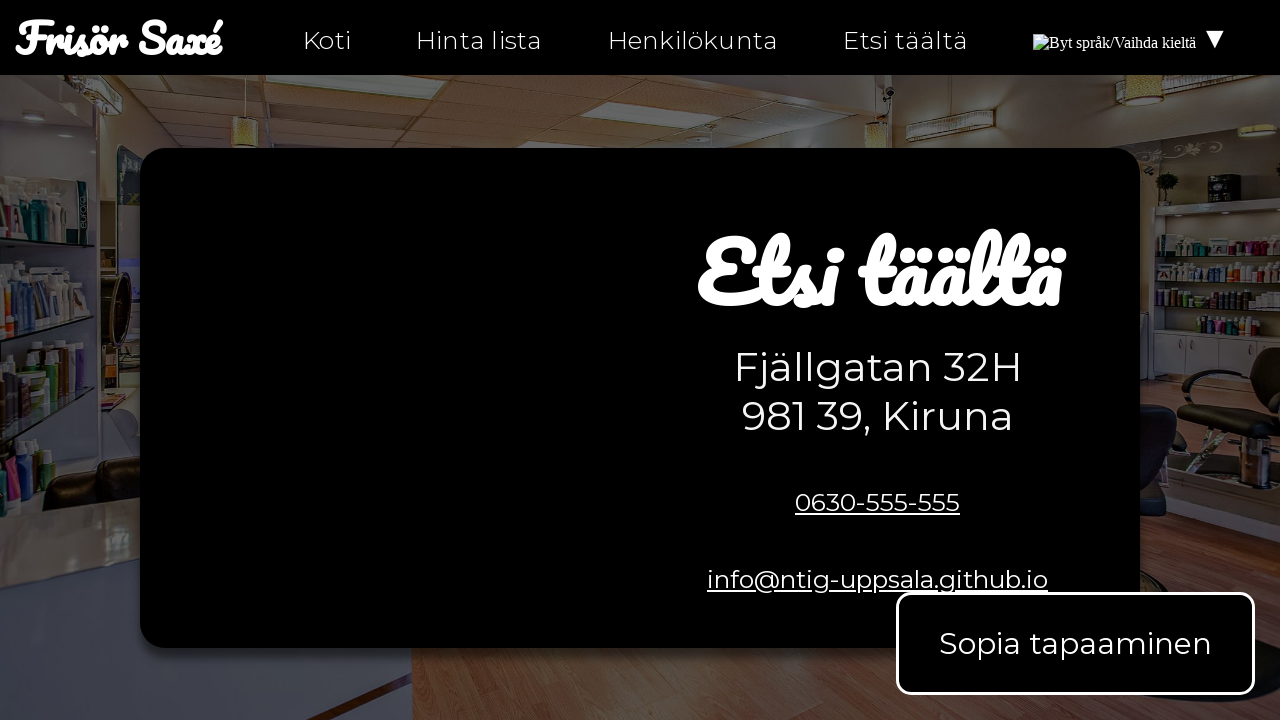

Assertion passed: link on hitta-hit-fi.html is not empty
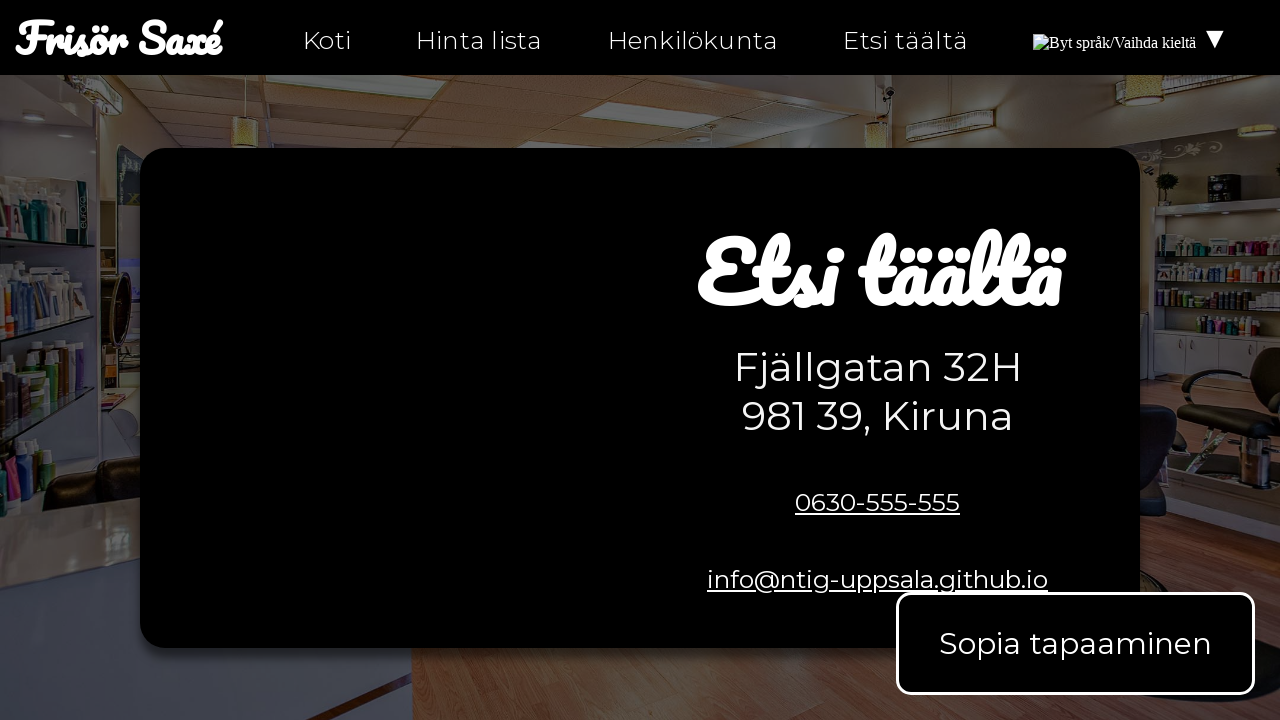

Checked link href on hitta-hit-fi.html: https://facebook.com/ntiuppsala
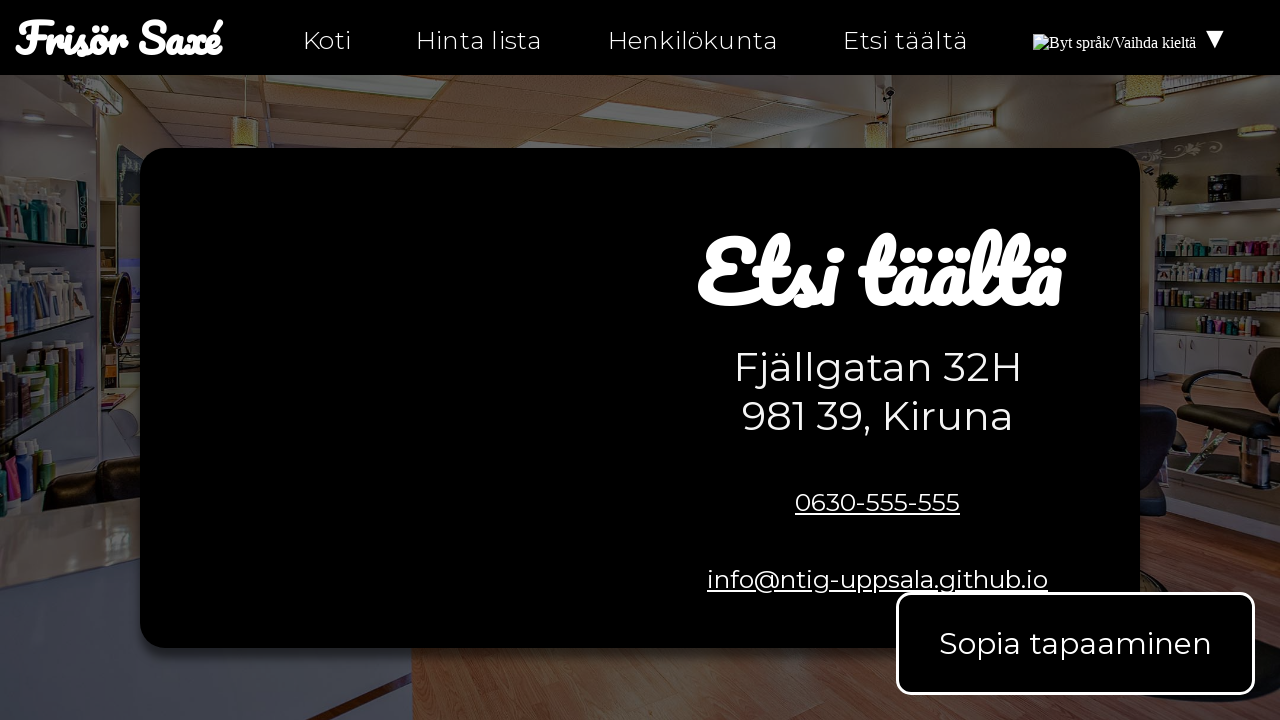

Assertion passed: link on hitta-hit-fi.html is not empty
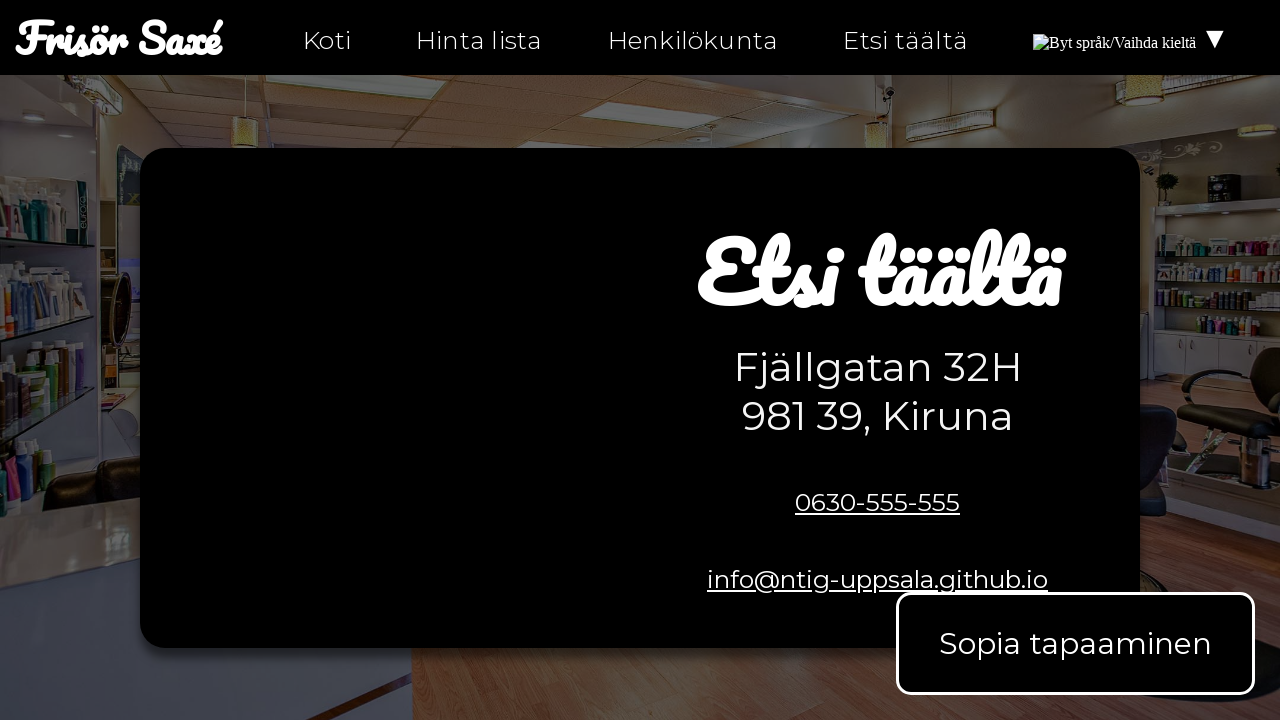

Checked link href on hitta-hit-fi.html: https://instagram.com/ntiuppsala
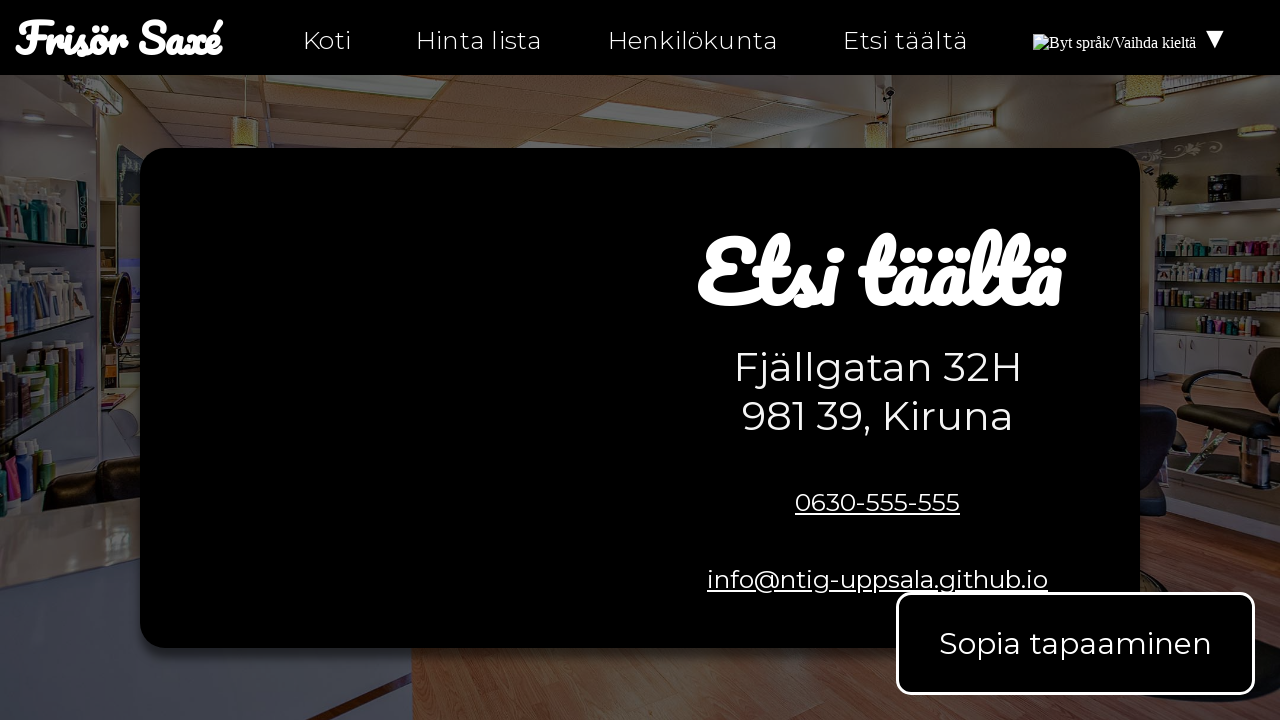

Assertion passed: link on hitta-hit-fi.html is not empty
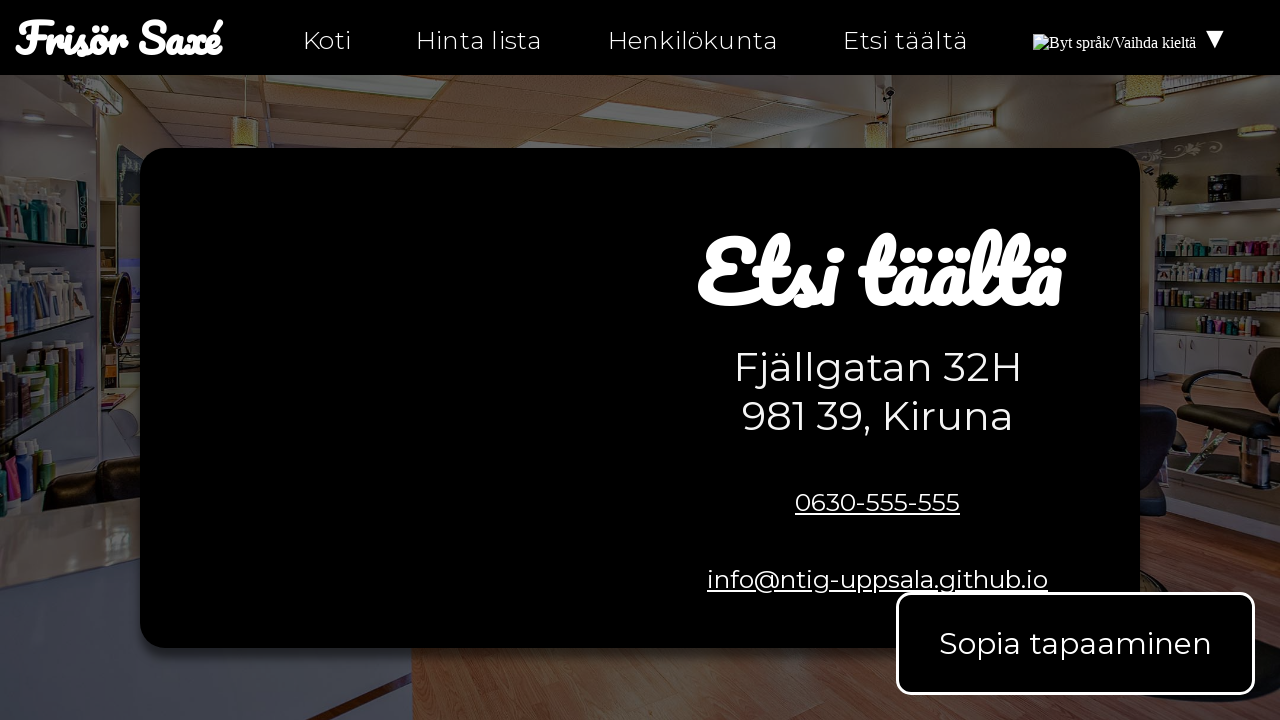

Checked link href on hitta-hit-fi.html: https://twitter.com/ntiuppsala
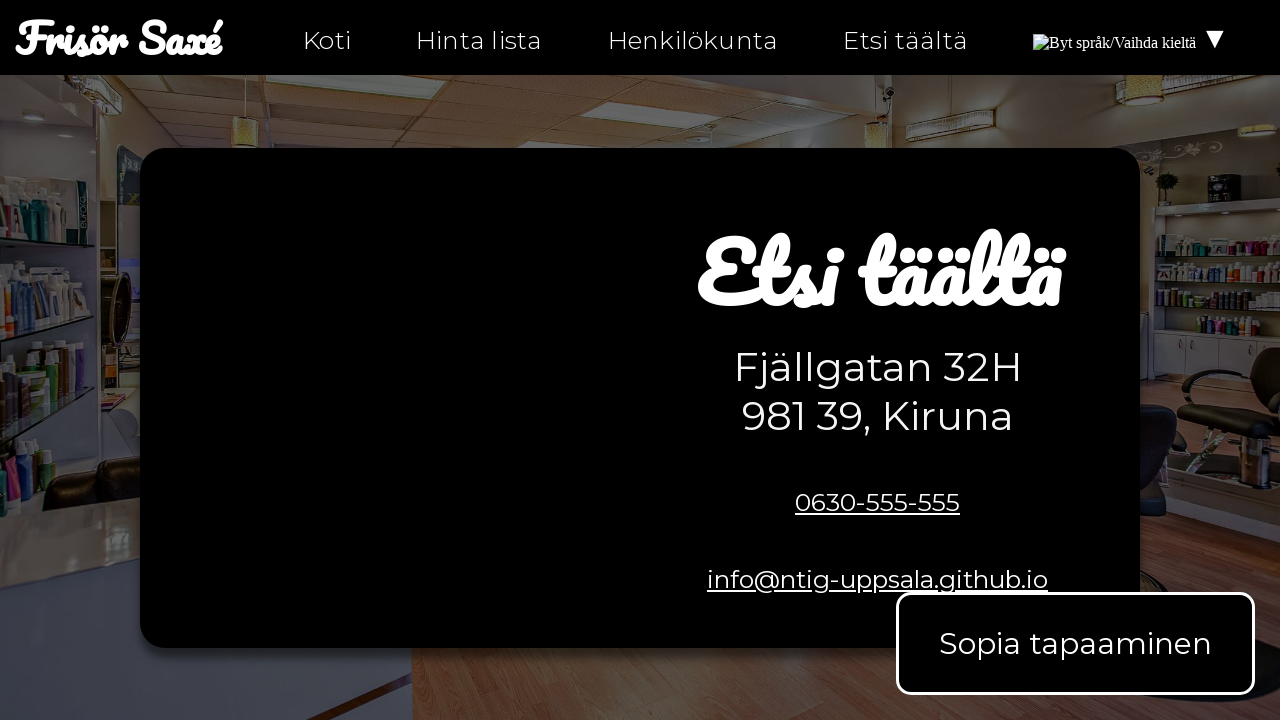

Assertion passed: link on hitta-hit-fi.html is not empty
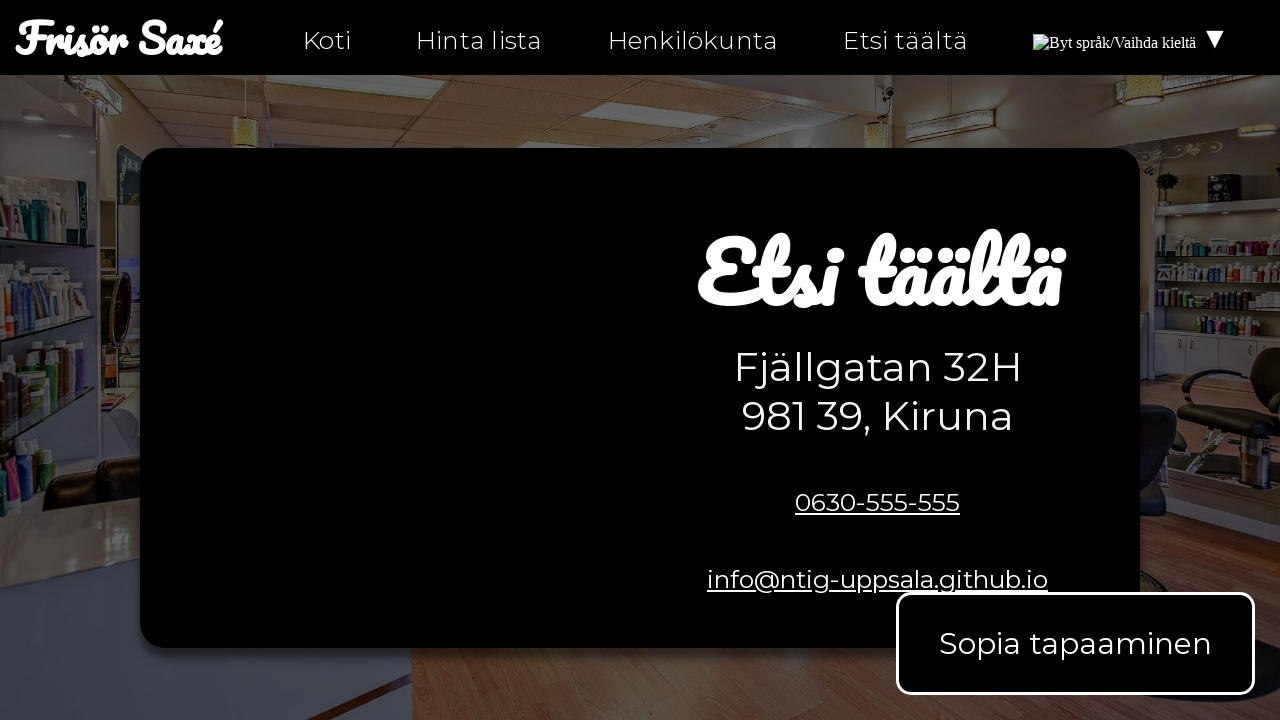

Checked link href on hitta-hit-fi.html: tel:0630-555-555
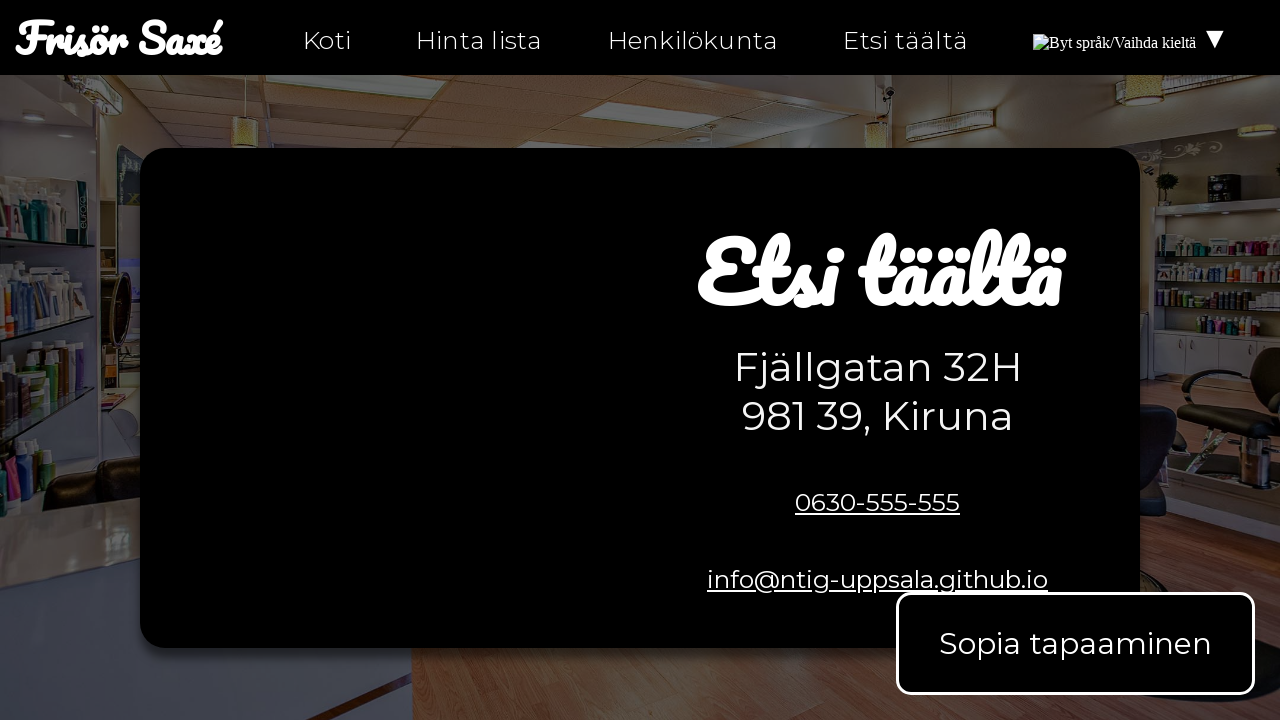

Assertion passed: link on hitta-hit-fi.html is not empty
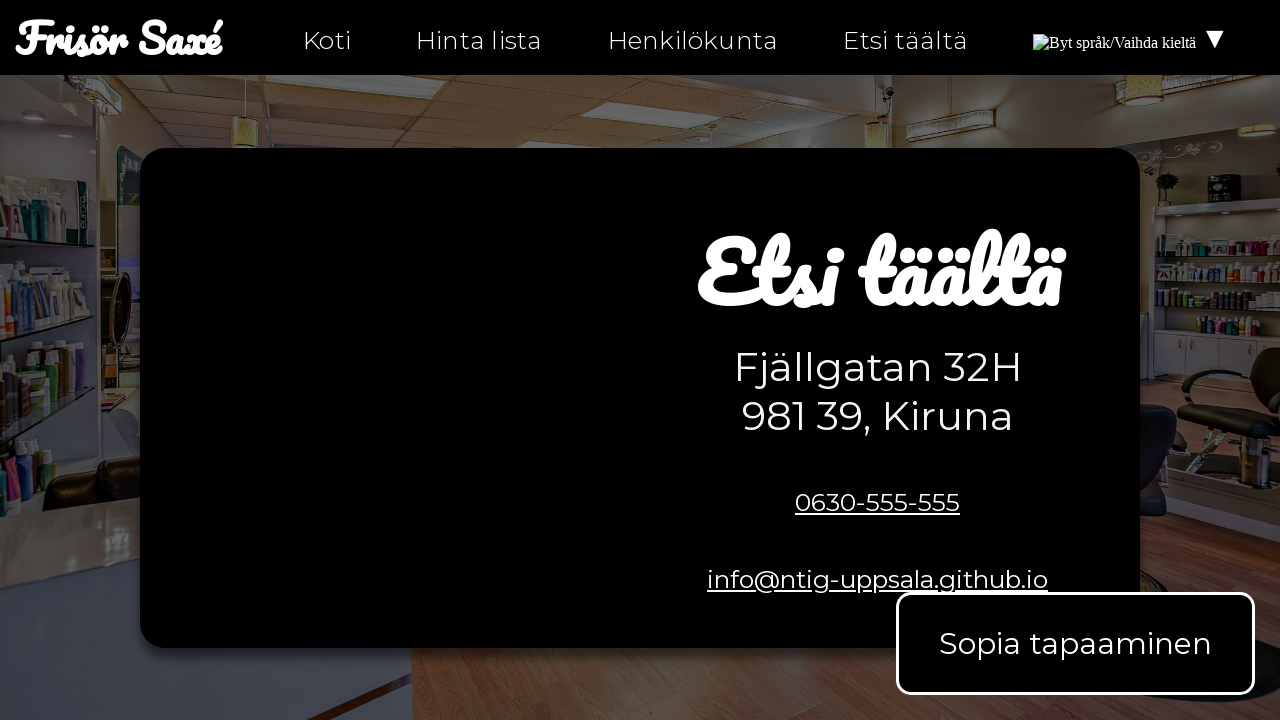

Checked link href on hitta-hit-fi.html: mailto:info@ntig-uppsala.github.io
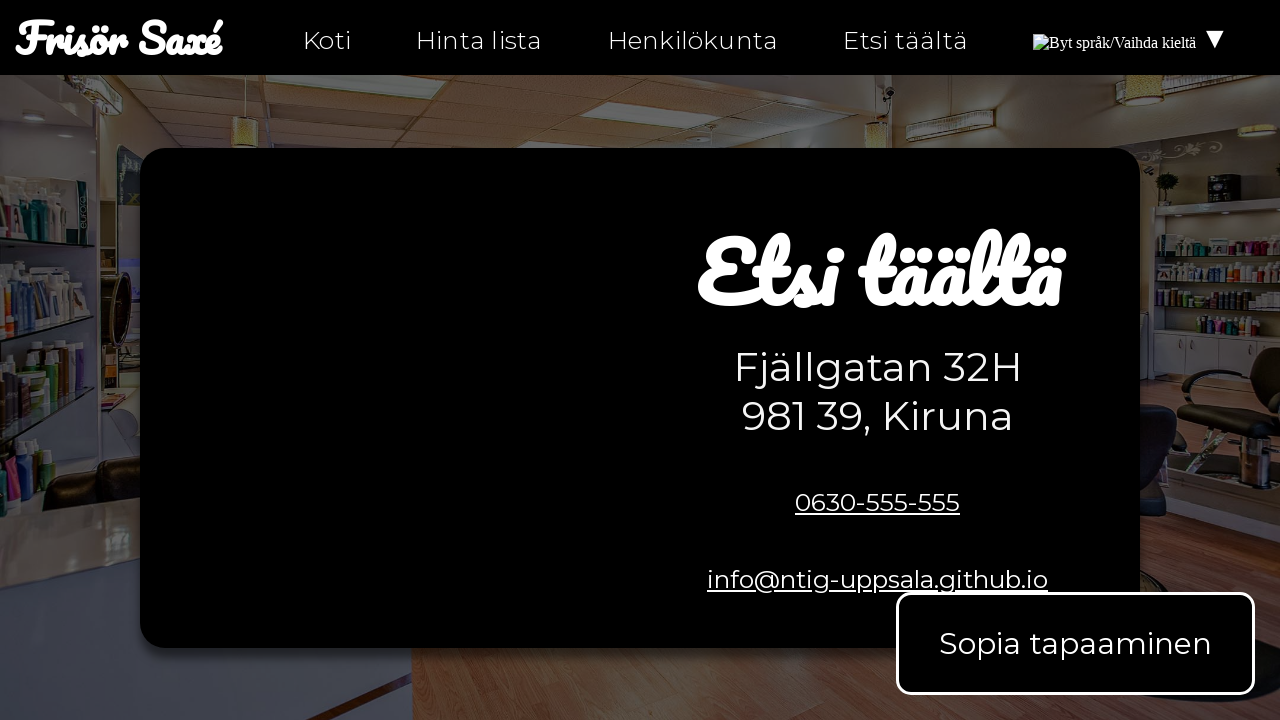

Assertion passed: link on hitta-hit-fi.html is not empty
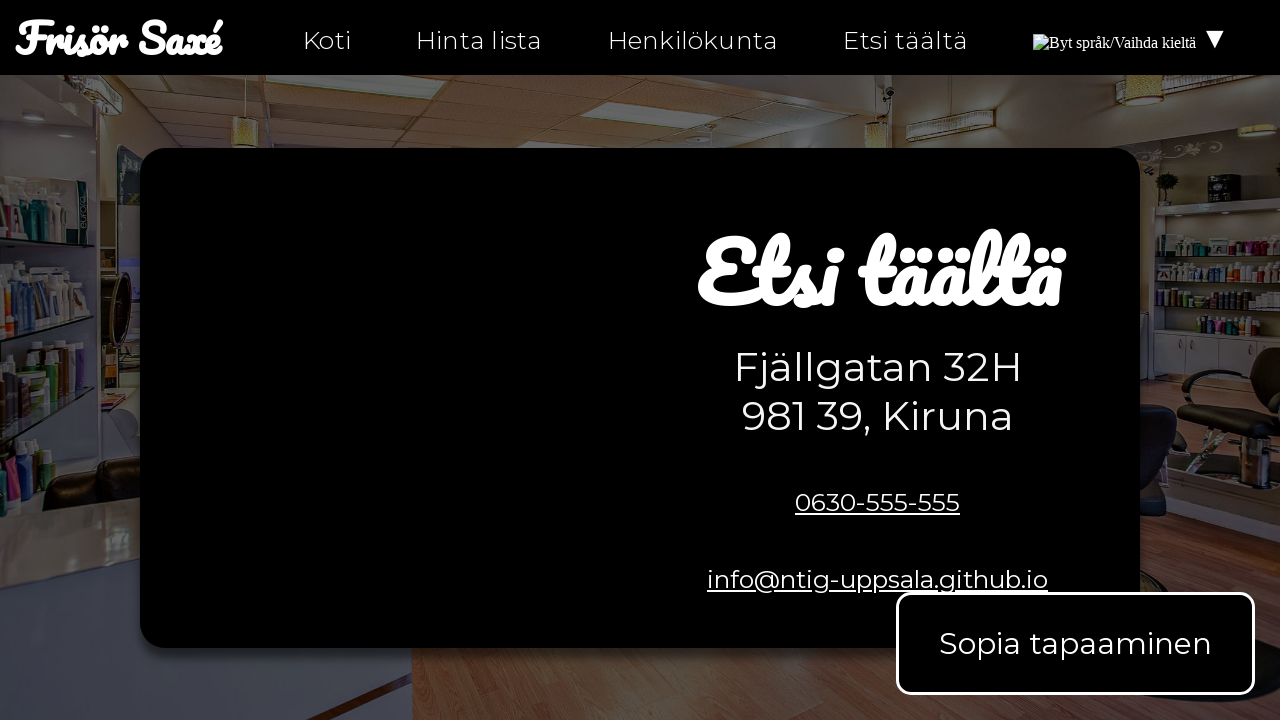

Checked link href on hitta-hit-fi.html: hitta-hit.html
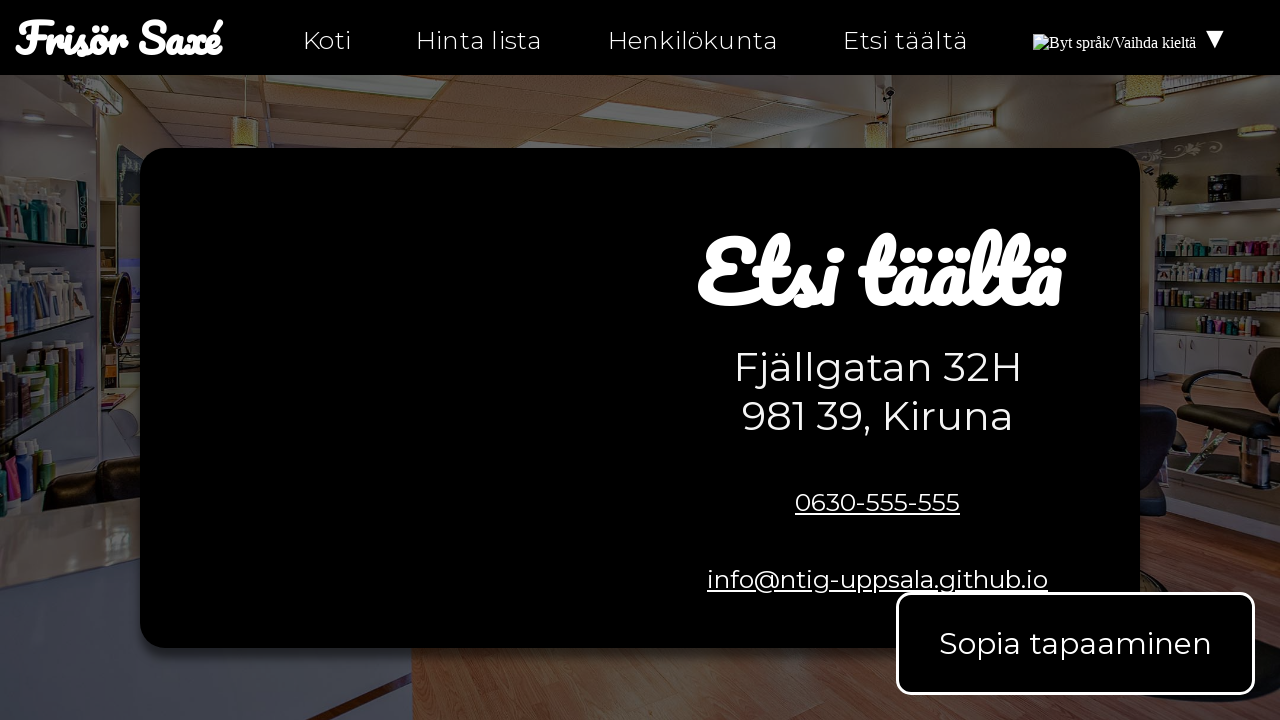

Assertion passed: link on hitta-hit-fi.html is not empty
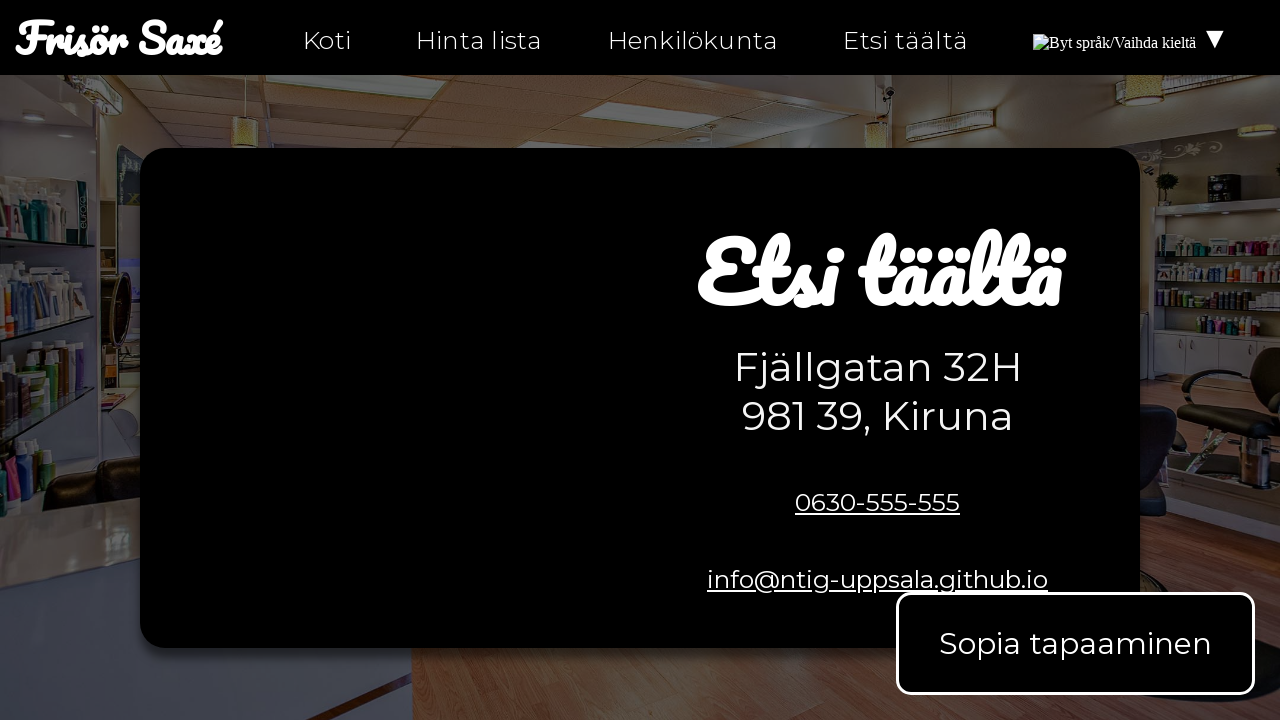

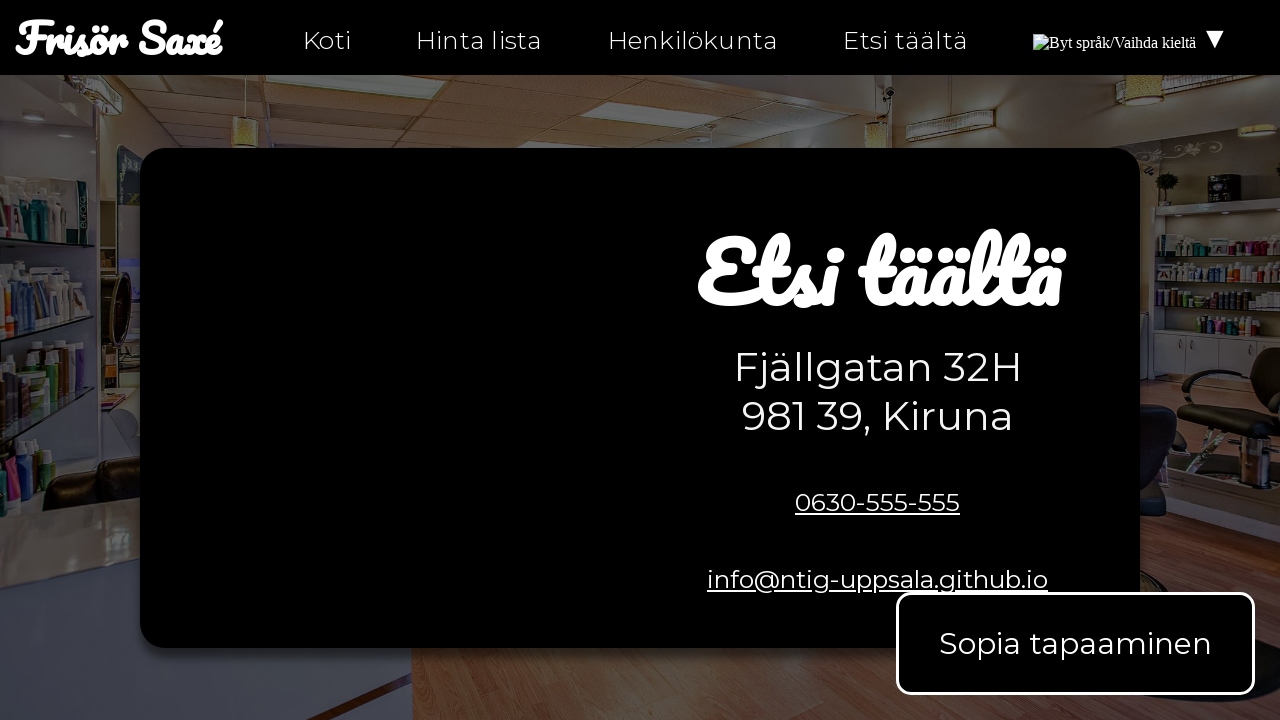